Tests filling a large form by entering "y" into all input fields and then clicking the submit button

Starting URL: http://suninjuly.github.io/huge_form.html

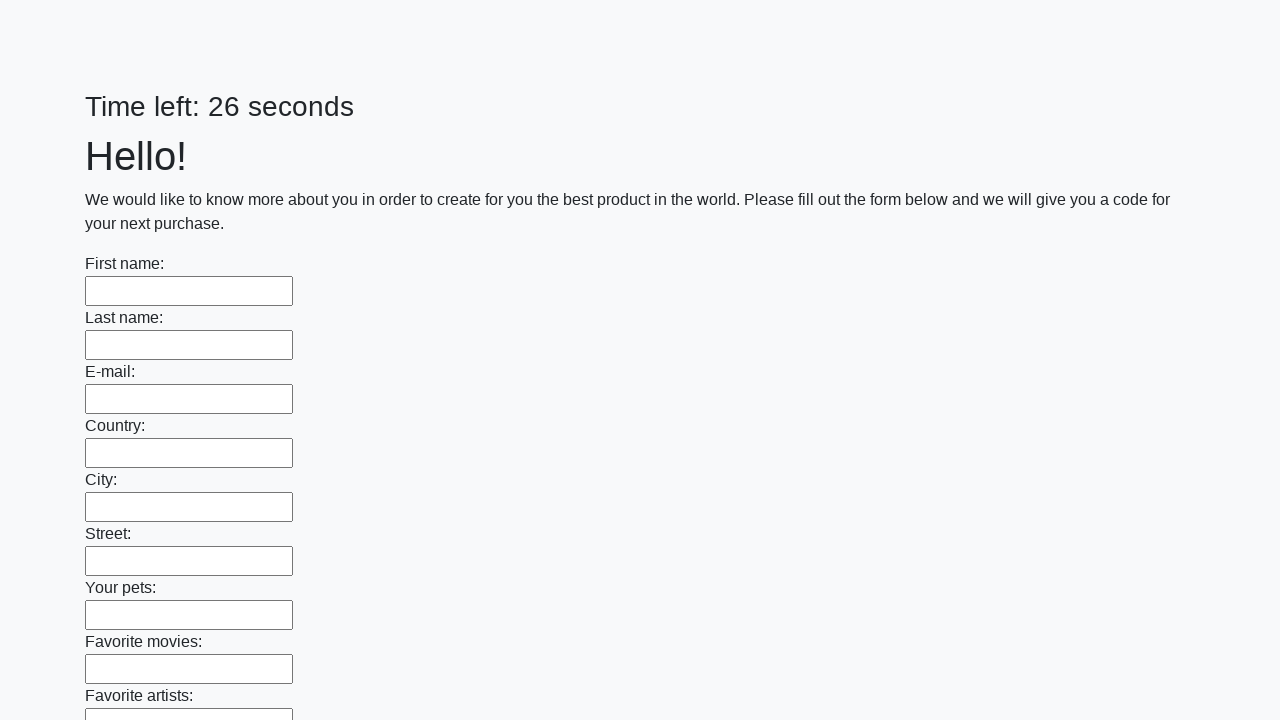

Navigated to huge form page
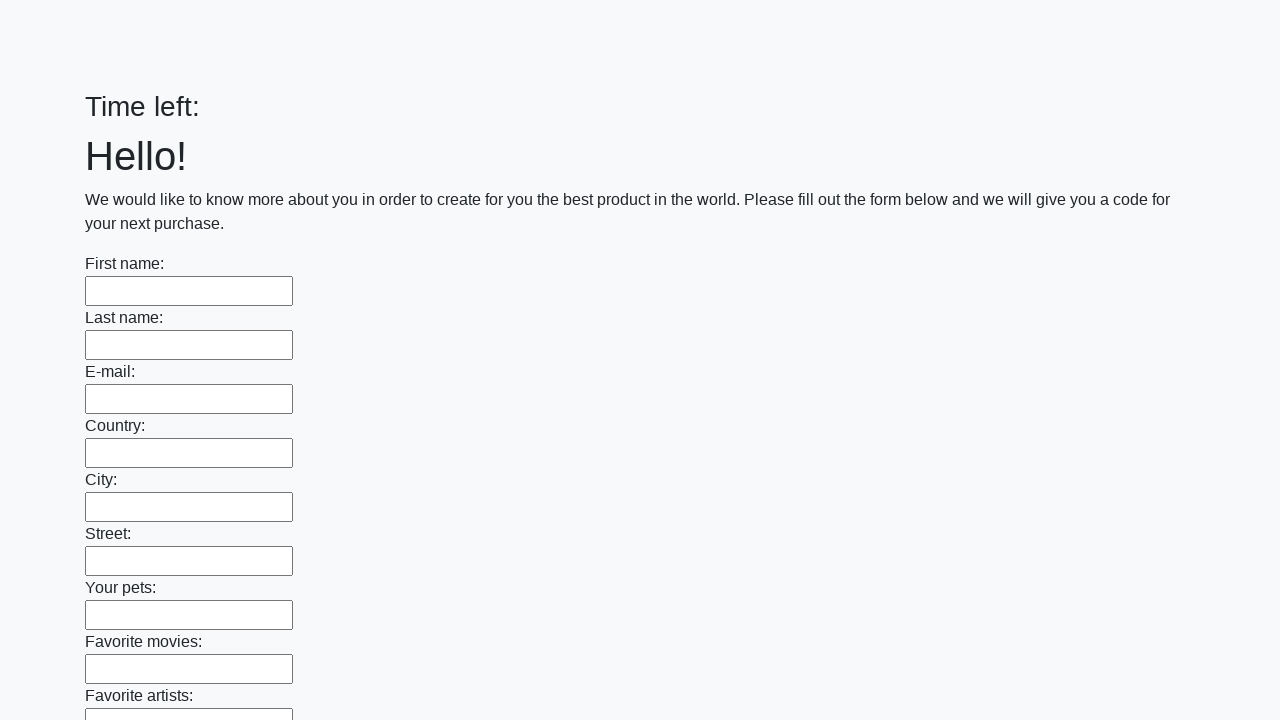

Located all input elements on the form
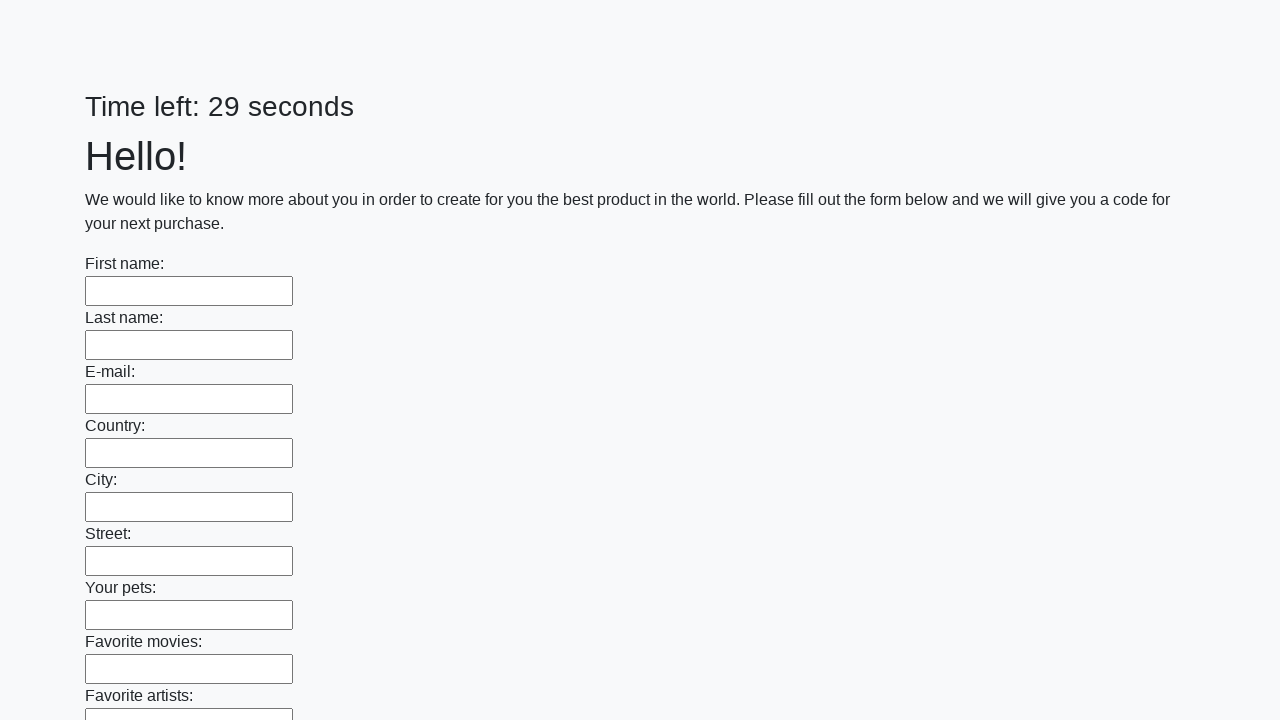

Found 100 input fields in the form
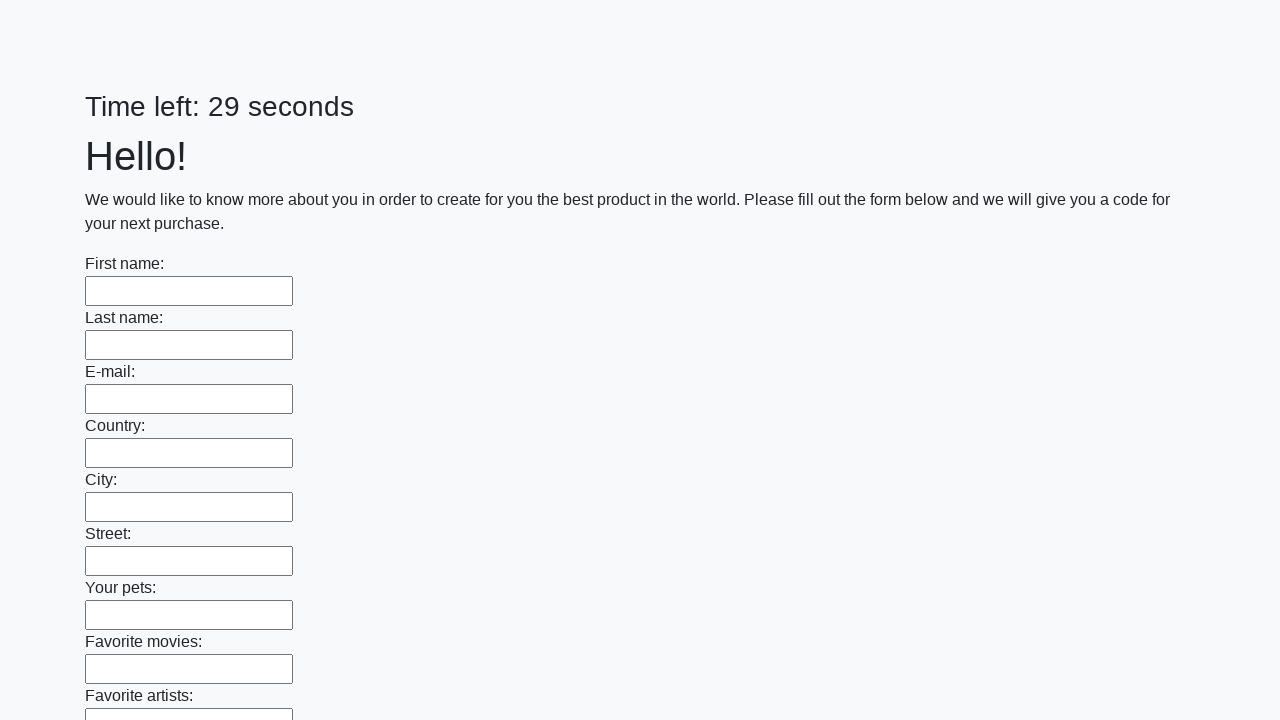

Filled input field 1 of 100 with 'y' on input >> nth=0
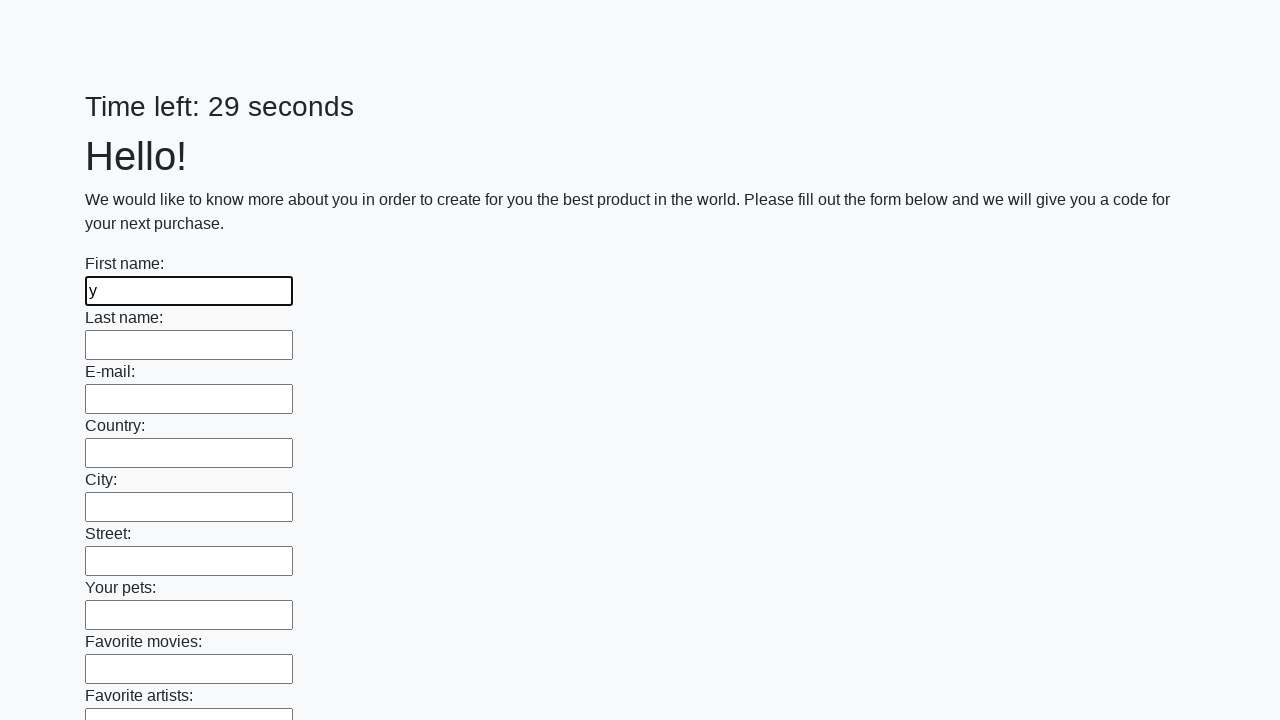

Filled input field 2 of 100 with 'y' on input >> nth=1
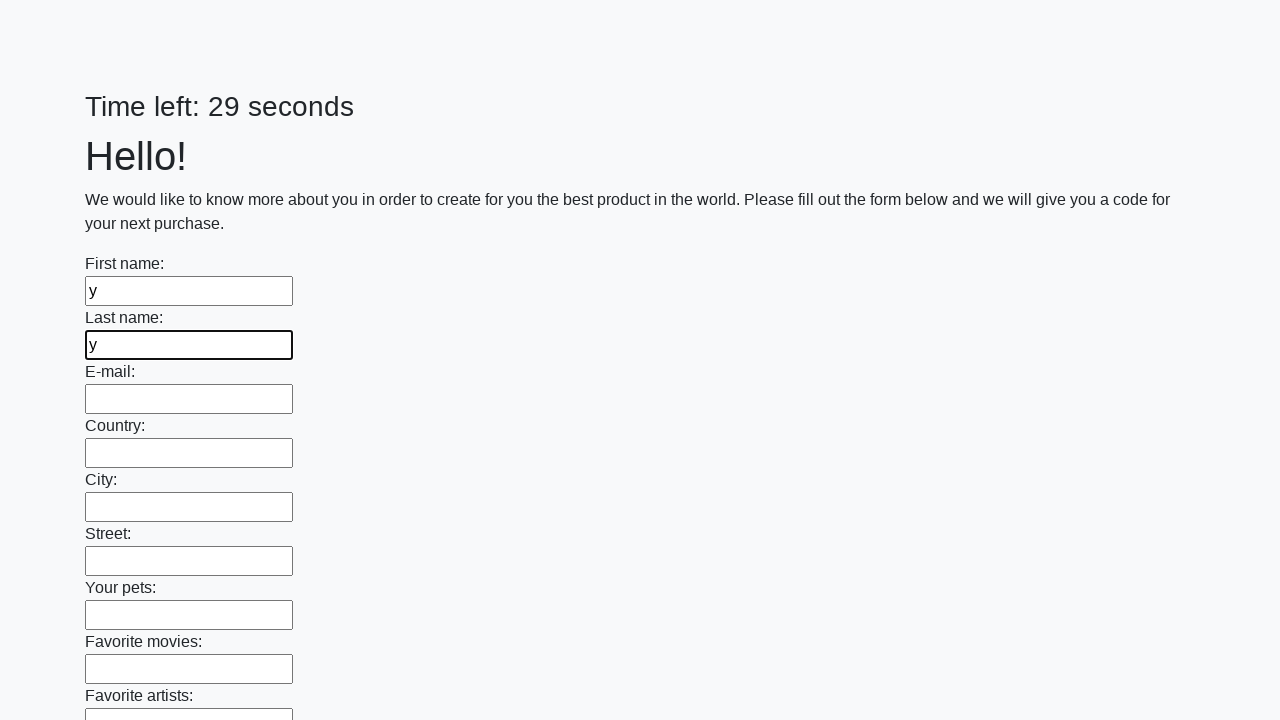

Filled input field 3 of 100 with 'y' on input >> nth=2
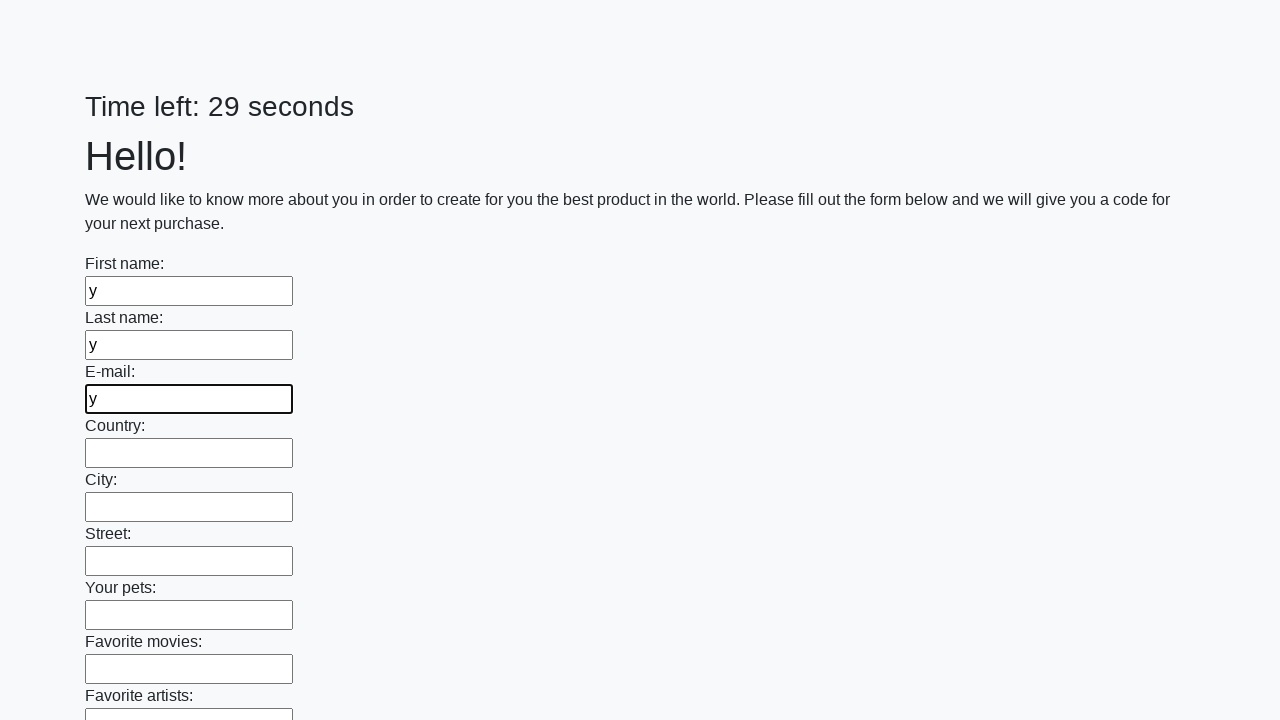

Filled input field 4 of 100 with 'y' on input >> nth=3
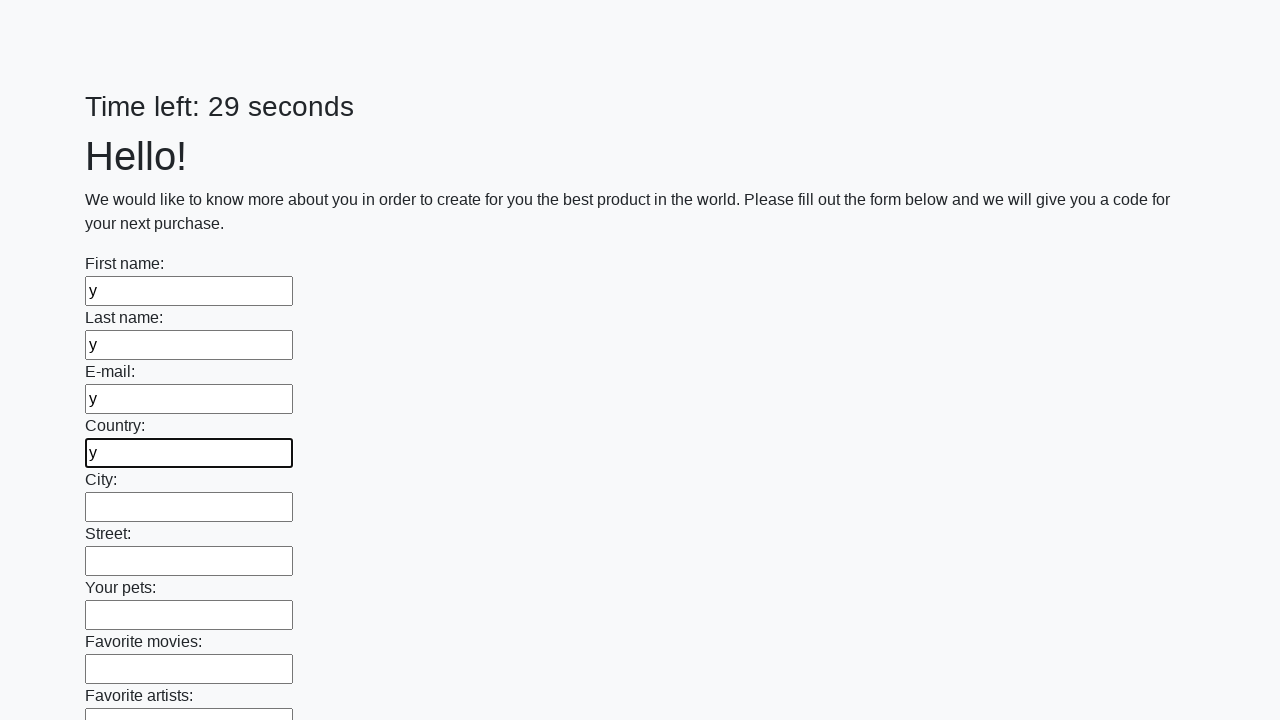

Filled input field 5 of 100 with 'y' on input >> nth=4
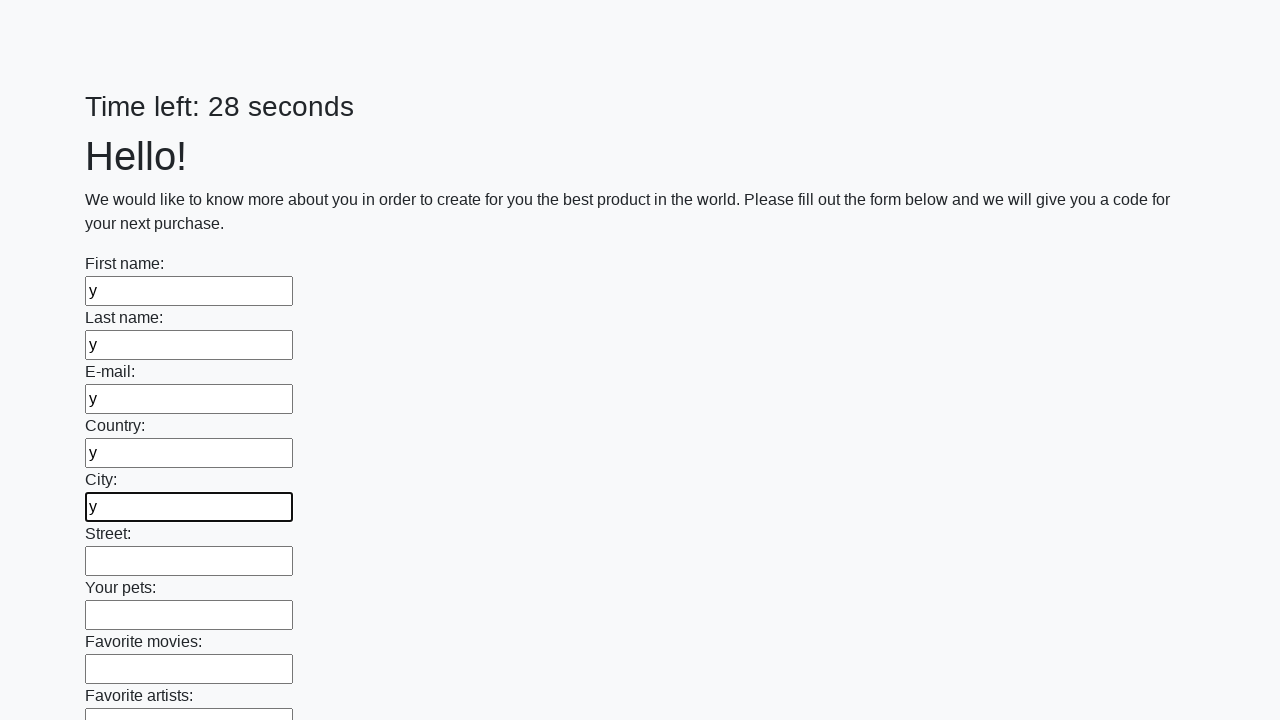

Filled input field 6 of 100 with 'y' on input >> nth=5
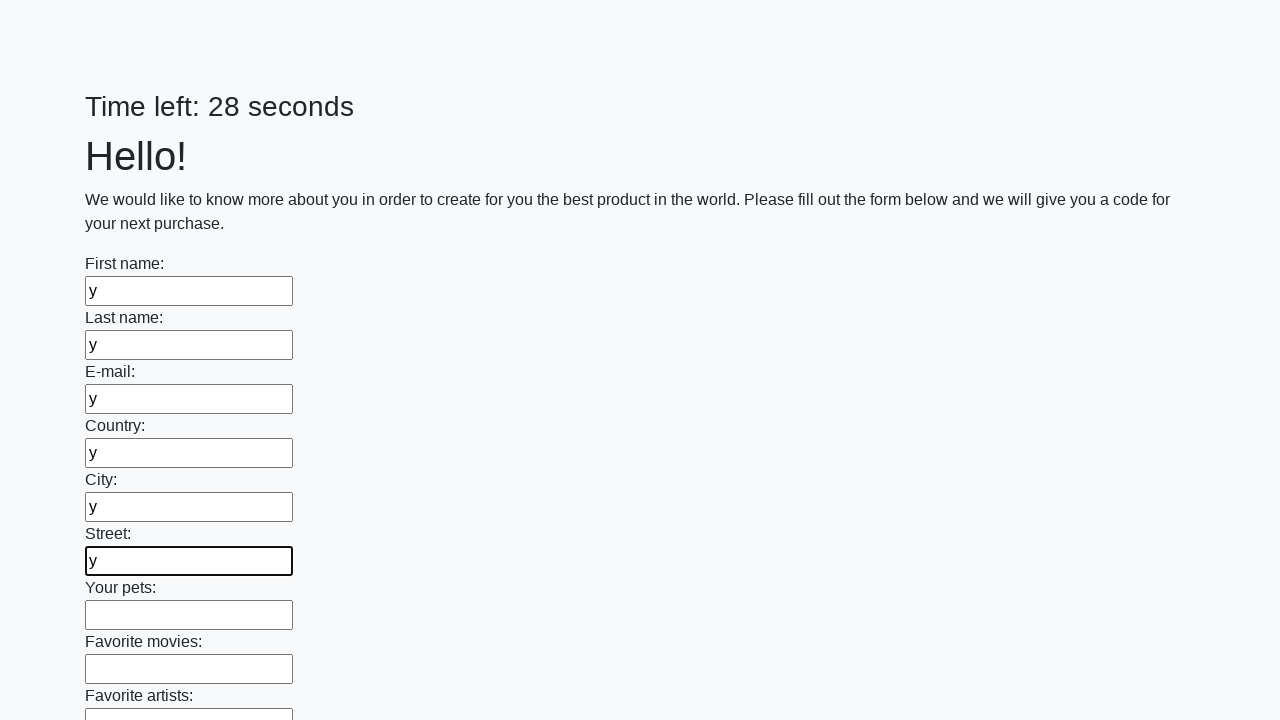

Filled input field 7 of 100 with 'y' on input >> nth=6
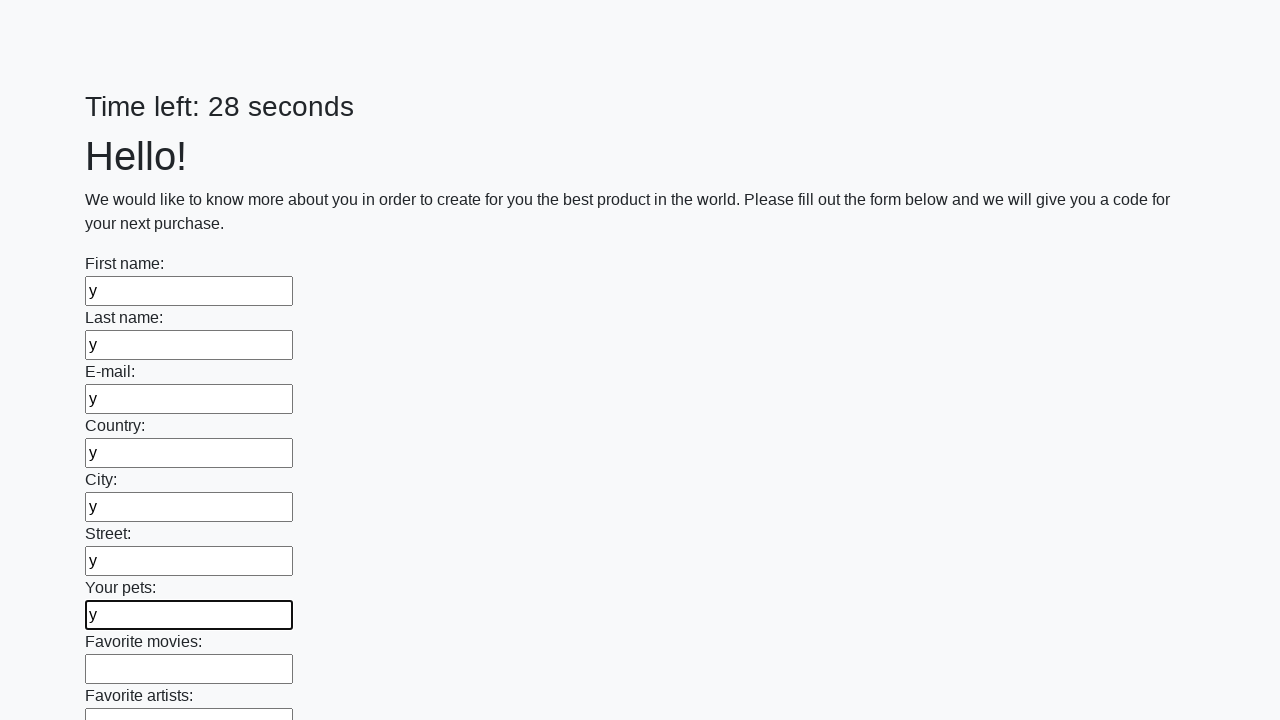

Filled input field 8 of 100 with 'y' on input >> nth=7
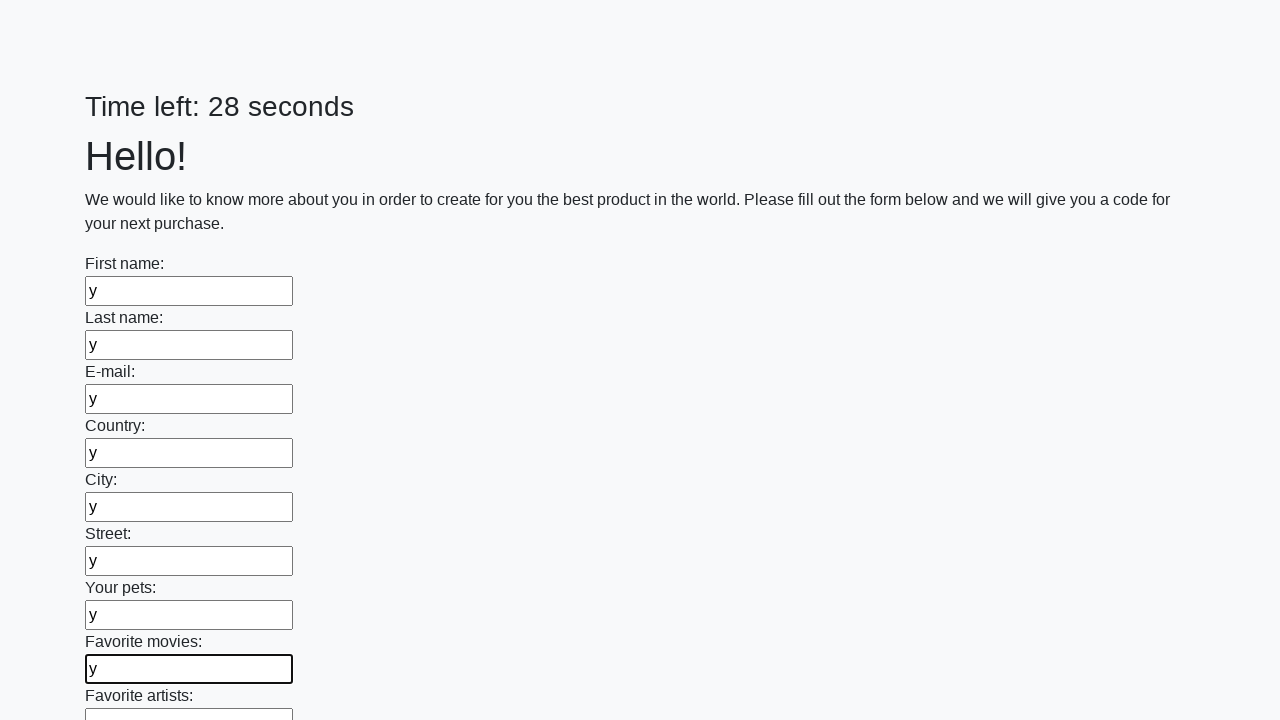

Filled input field 9 of 100 with 'y' on input >> nth=8
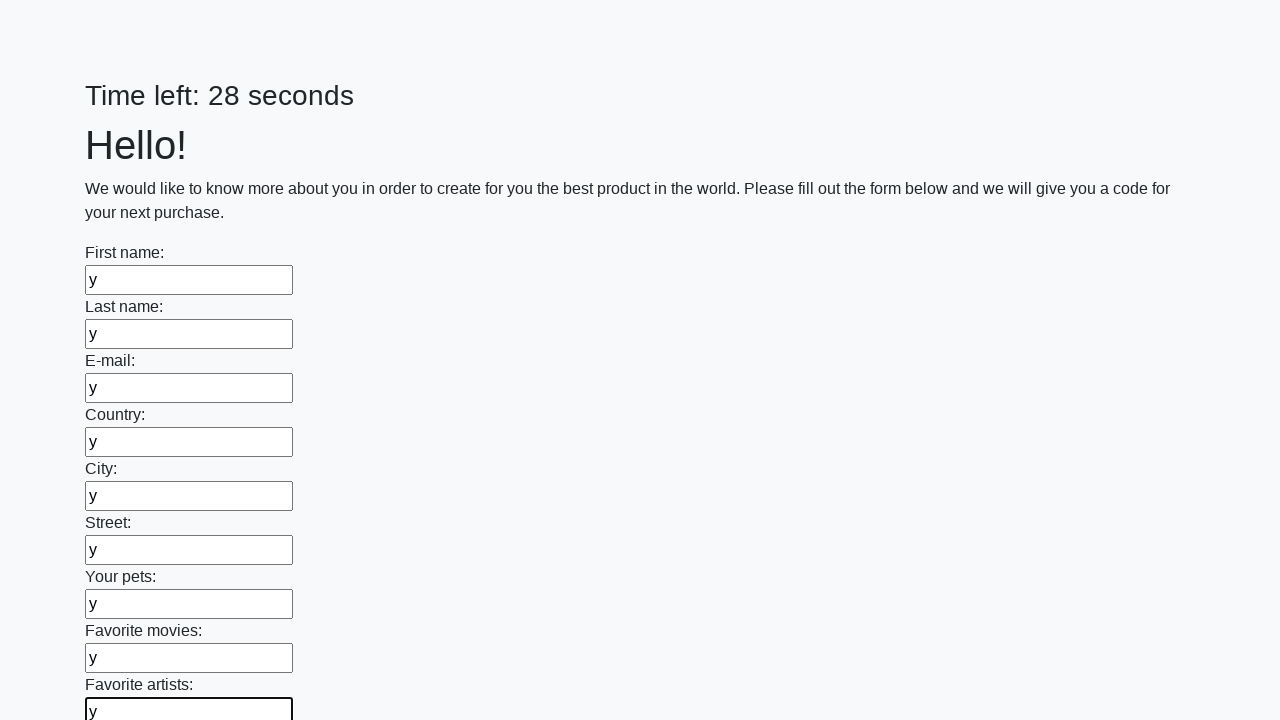

Filled input field 10 of 100 with 'y' on input >> nth=9
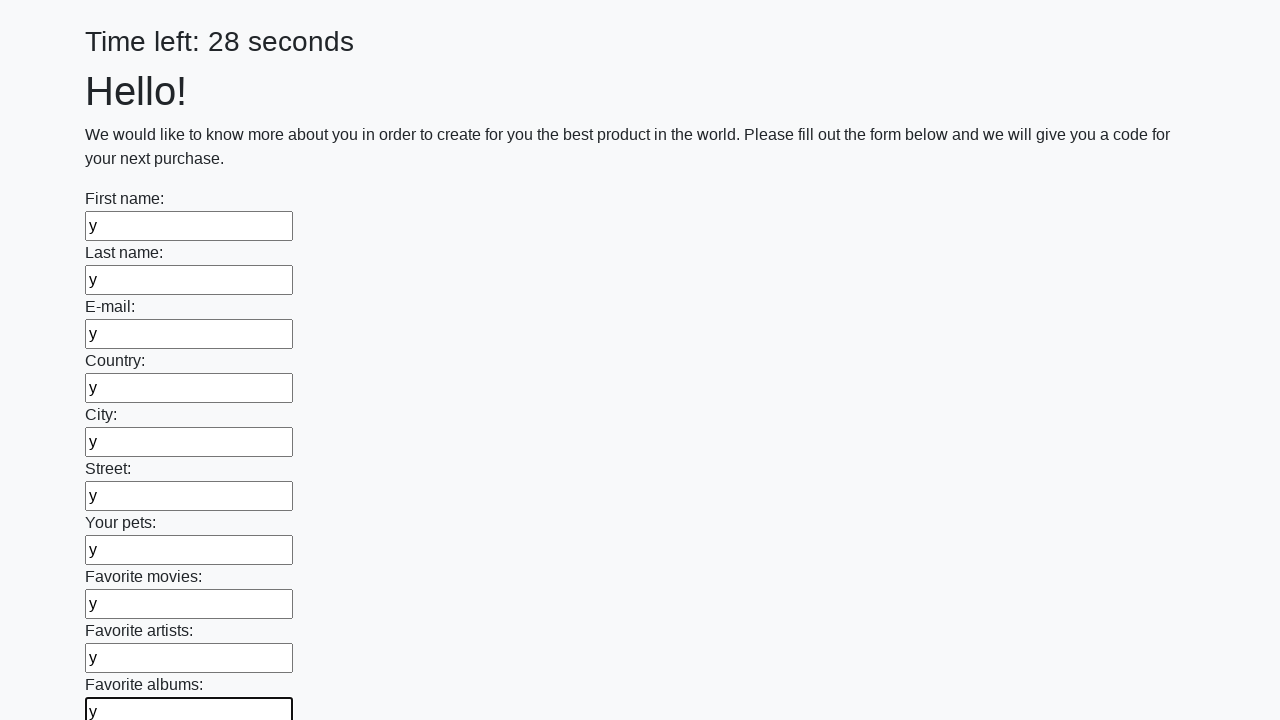

Filled input field 11 of 100 with 'y' on input >> nth=10
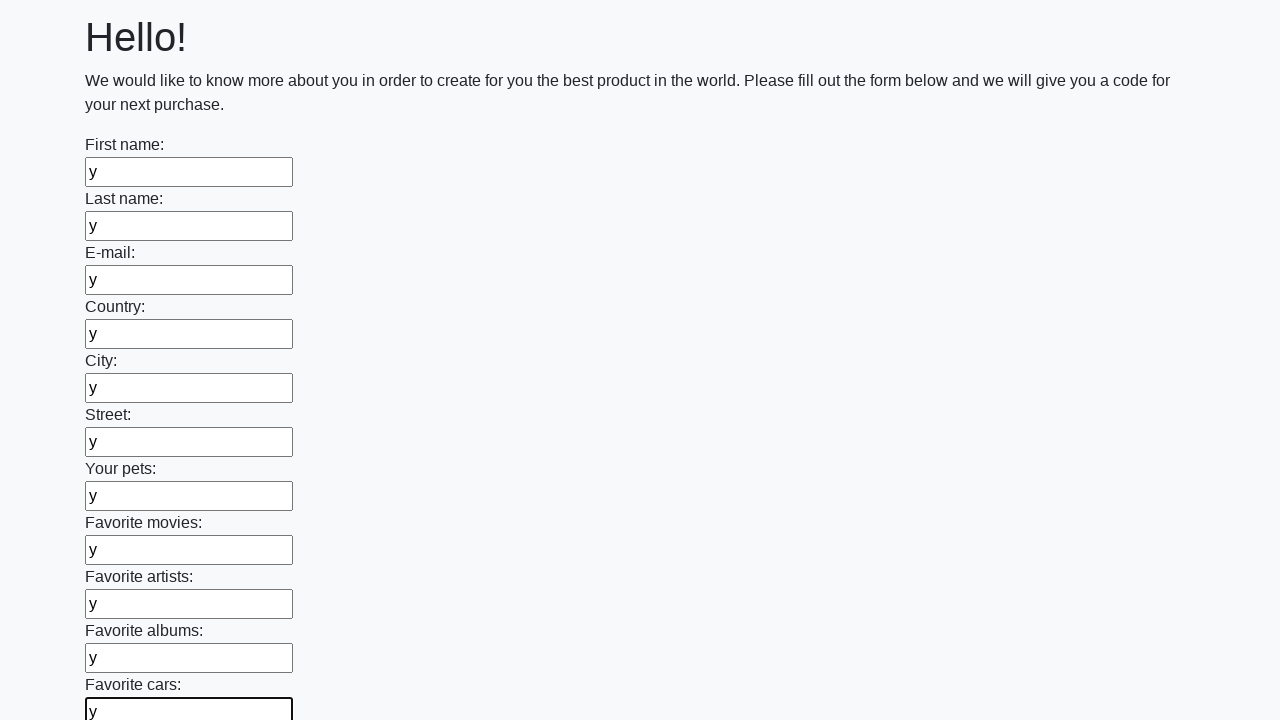

Filled input field 12 of 100 with 'y' on input >> nth=11
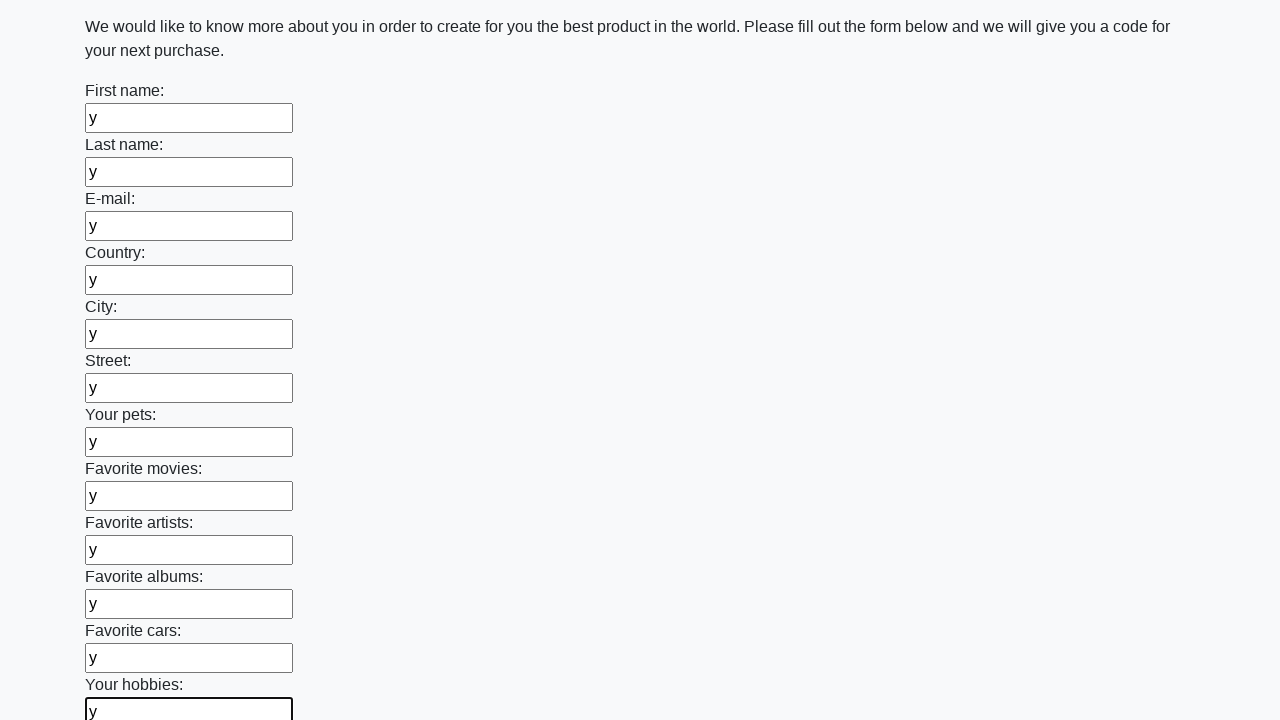

Filled input field 13 of 100 with 'y' on input >> nth=12
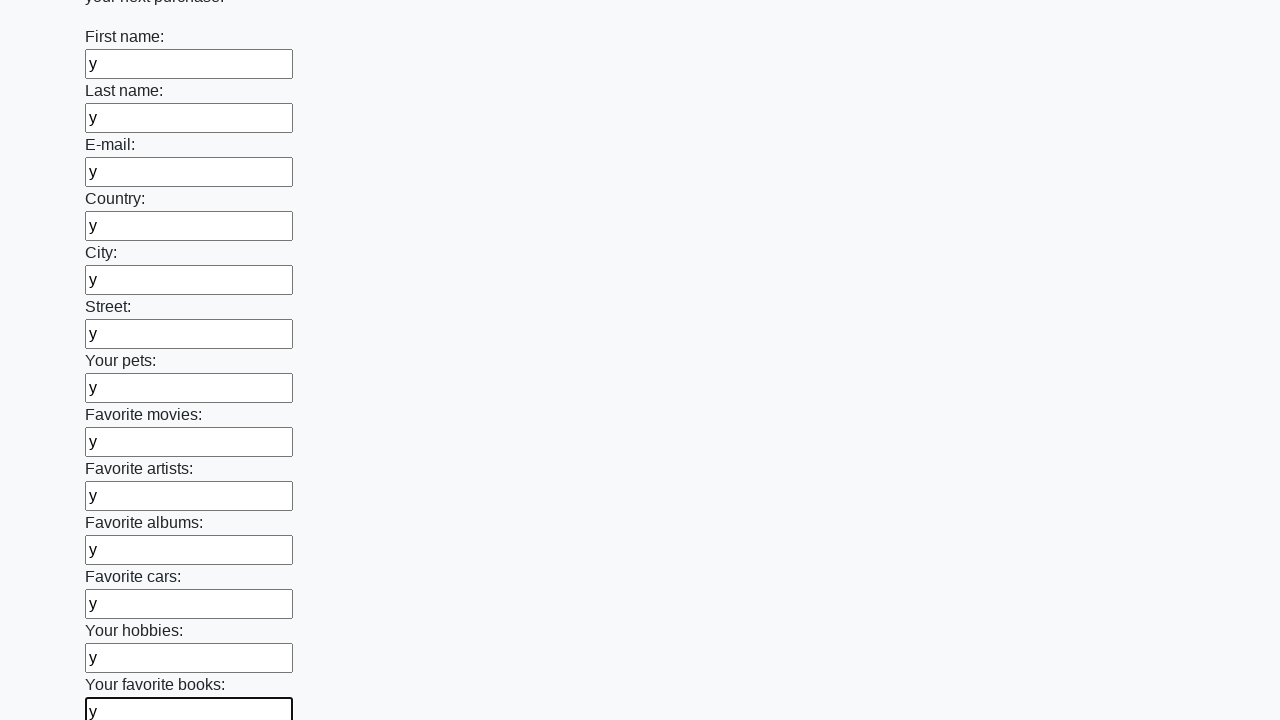

Filled input field 14 of 100 with 'y' on input >> nth=13
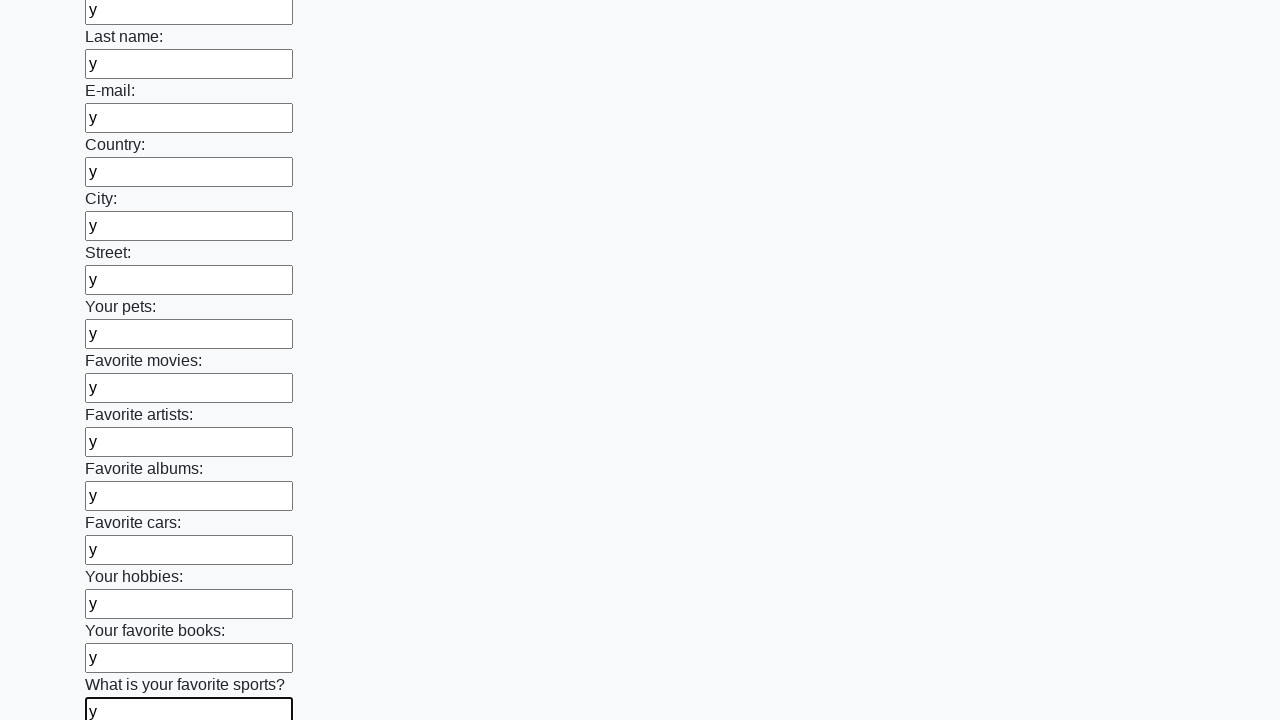

Filled input field 15 of 100 with 'y' on input >> nth=14
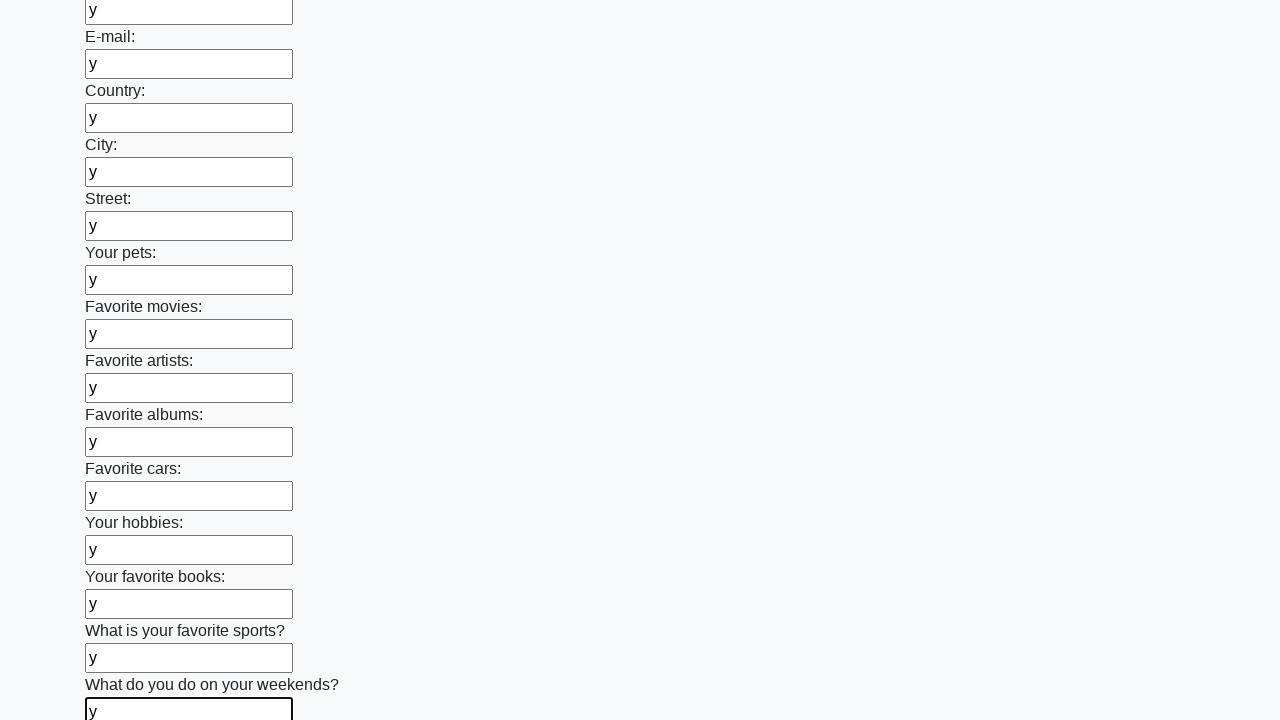

Filled input field 16 of 100 with 'y' on input >> nth=15
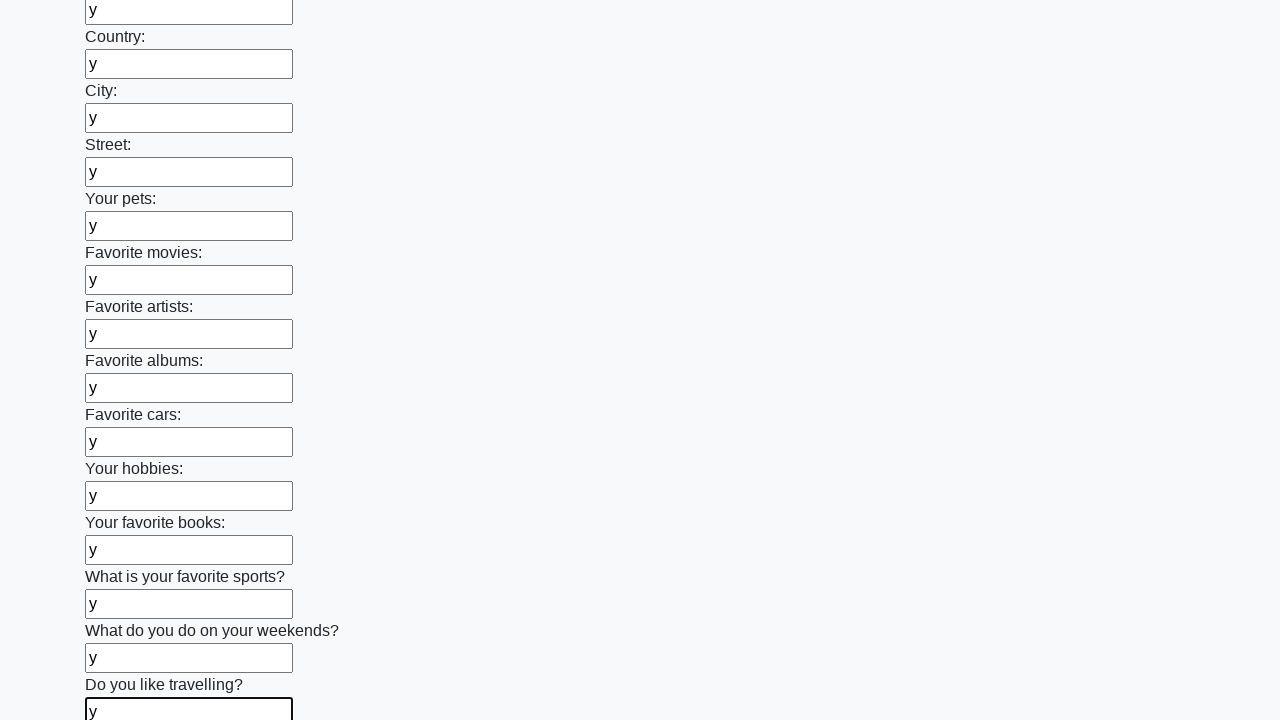

Filled input field 17 of 100 with 'y' on input >> nth=16
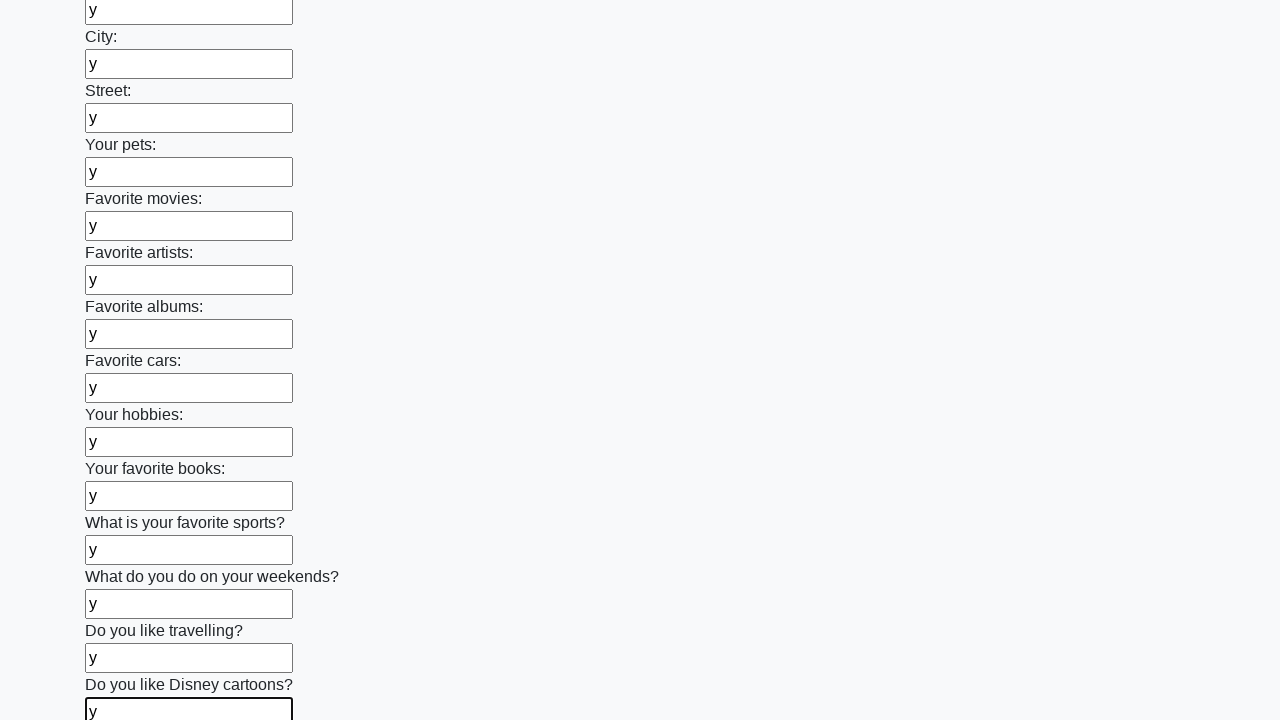

Filled input field 18 of 100 with 'y' on input >> nth=17
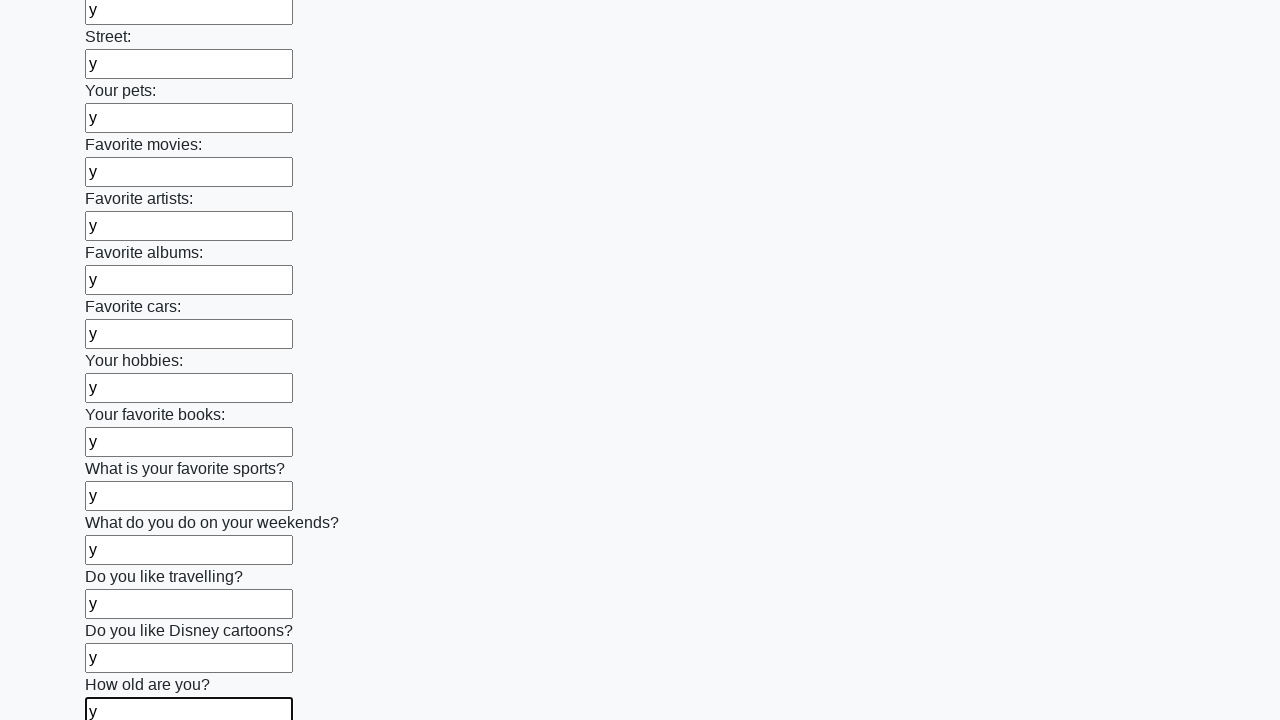

Filled input field 19 of 100 with 'y' on input >> nth=18
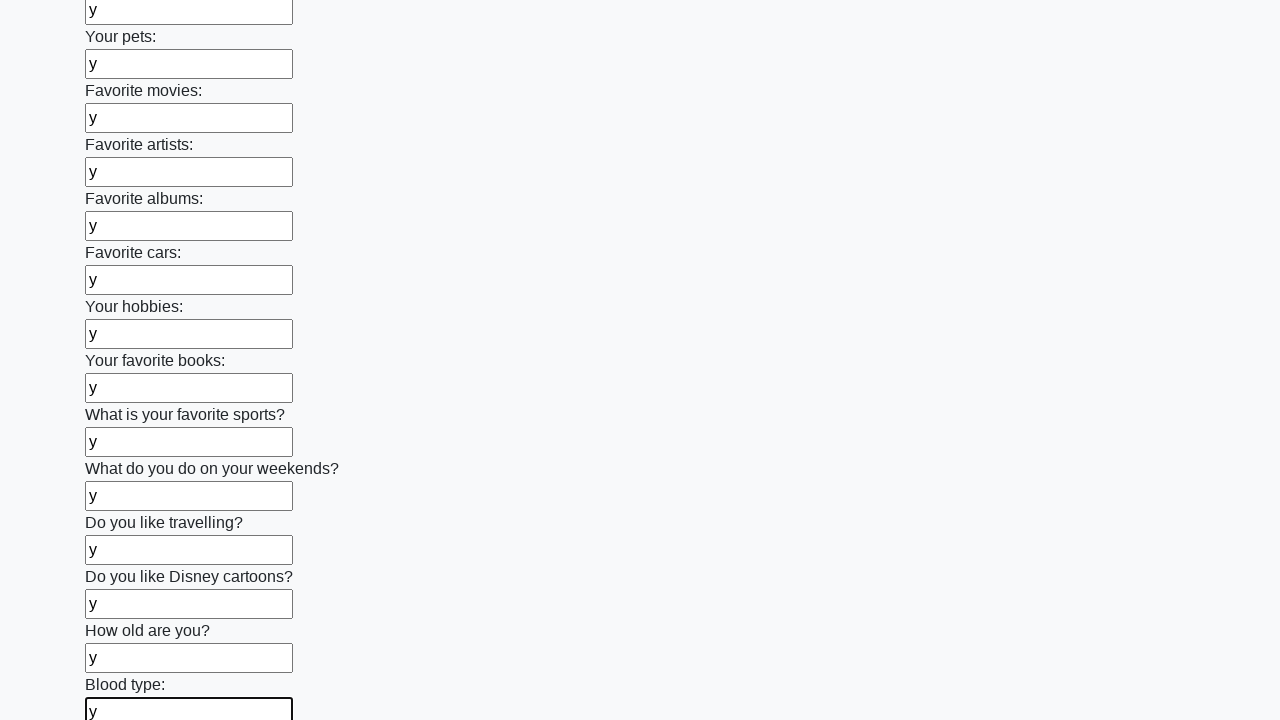

Filled input field 20 of 100 with 'y' on input >> nth=19
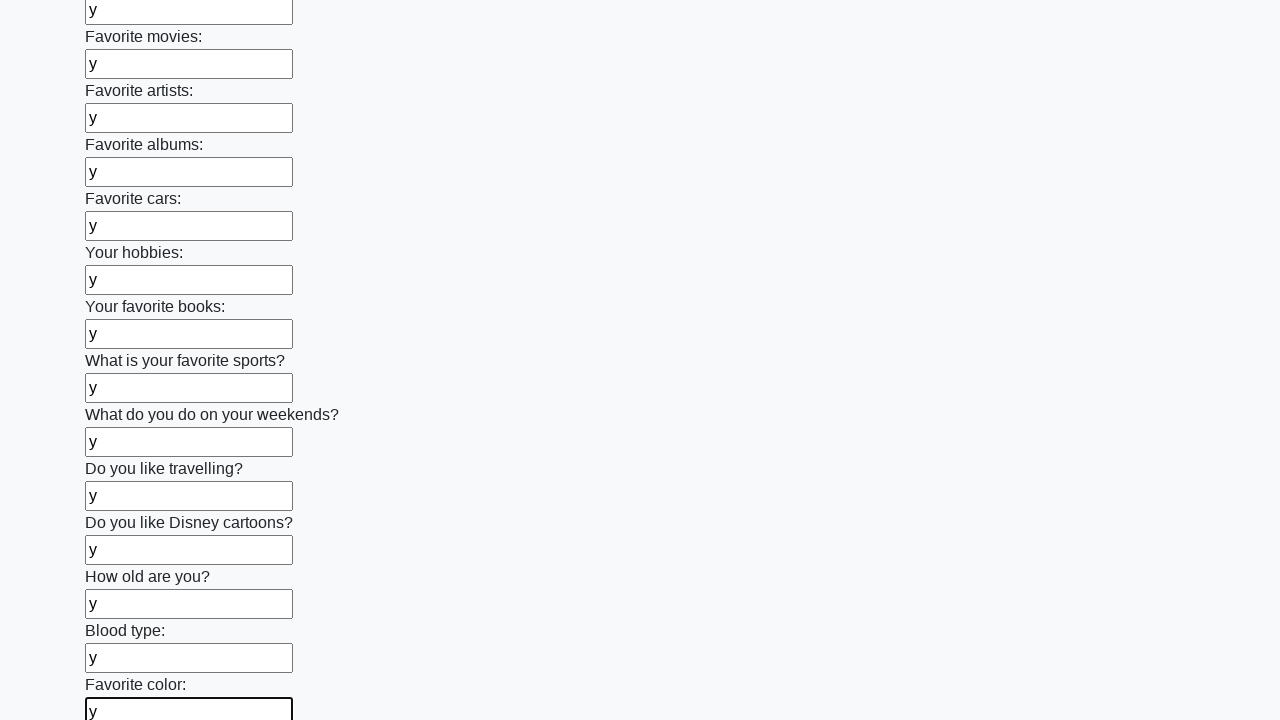

Filled input field 21 of 100 with 'y' on input >> nth=20
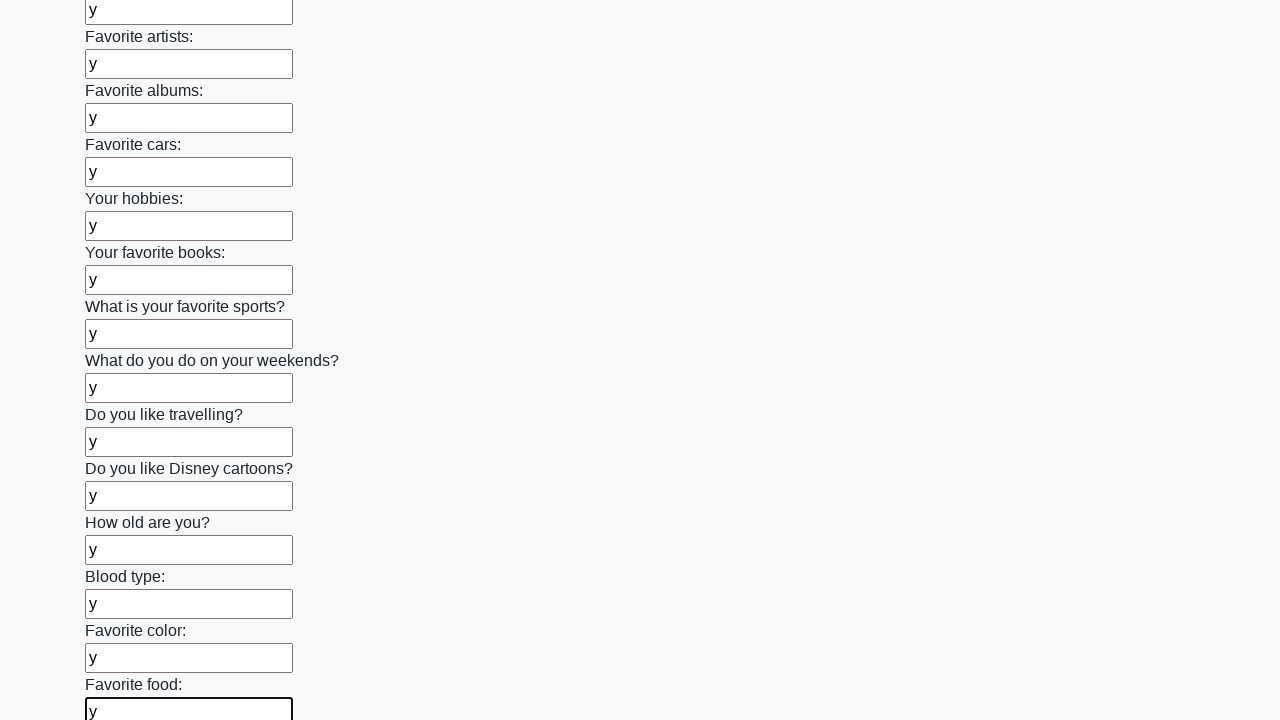

Filled input field 22 of 100 with 'y' on input >> nth=21
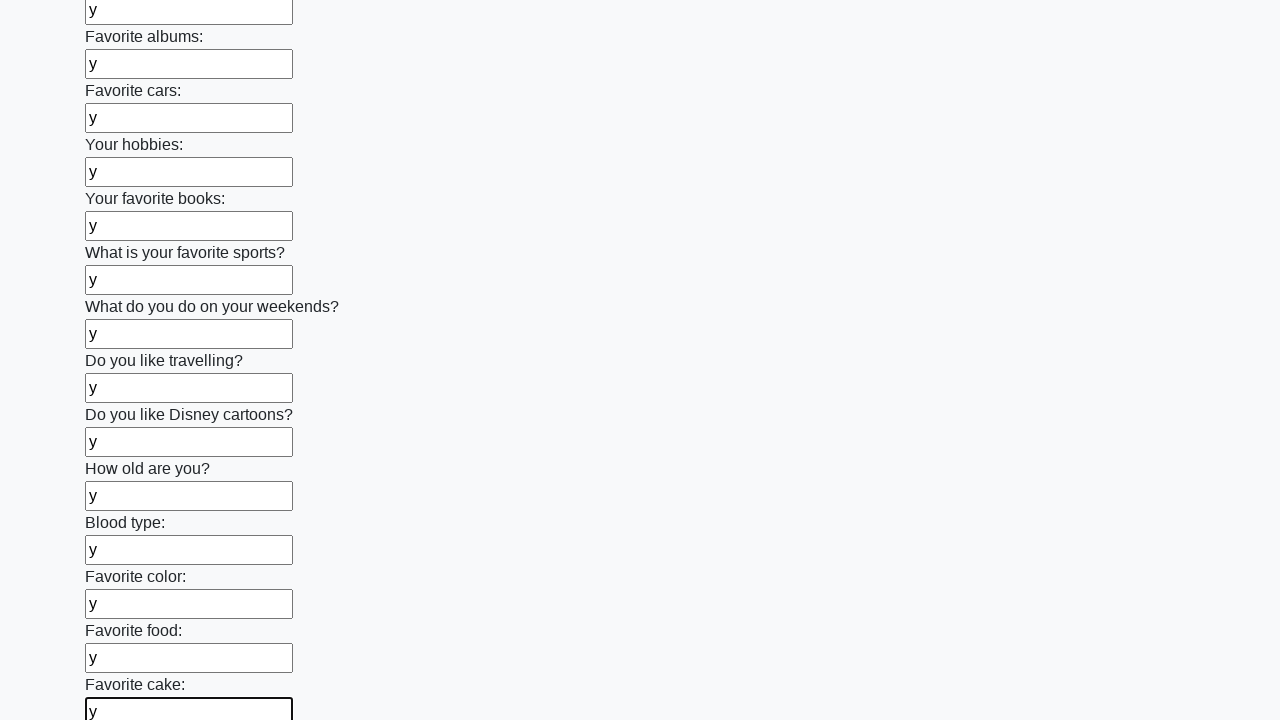

Filled input field 23 of 100 with 'y' on input >> nth=22
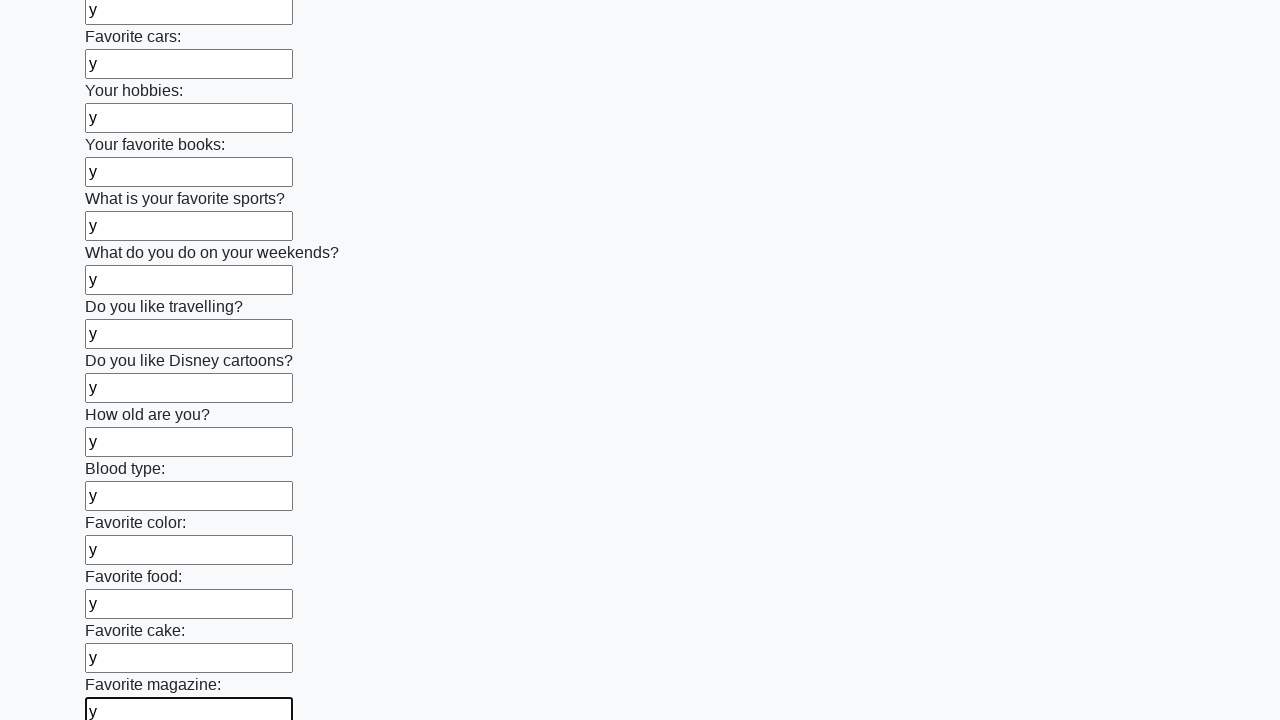

Filled input field 24 of 100 with 'y' on input >> nth=23
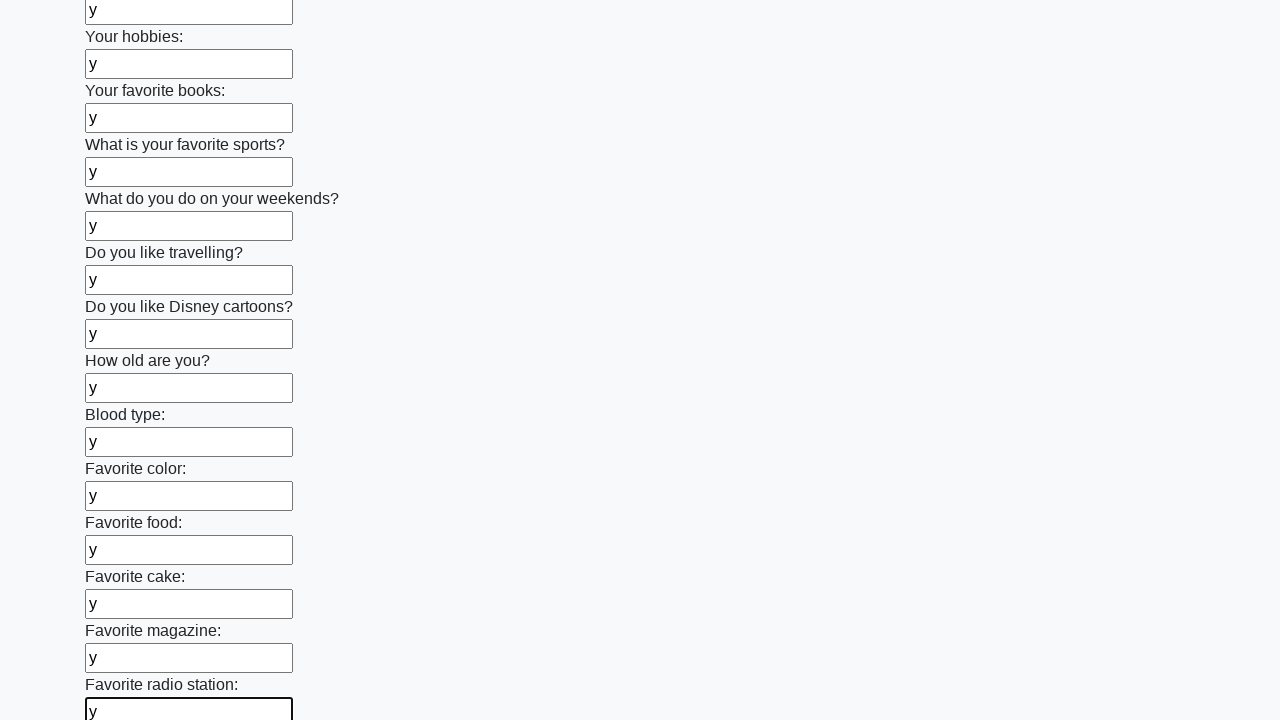

Filled input field 25 of 100 with 'y' on input >> nth=24
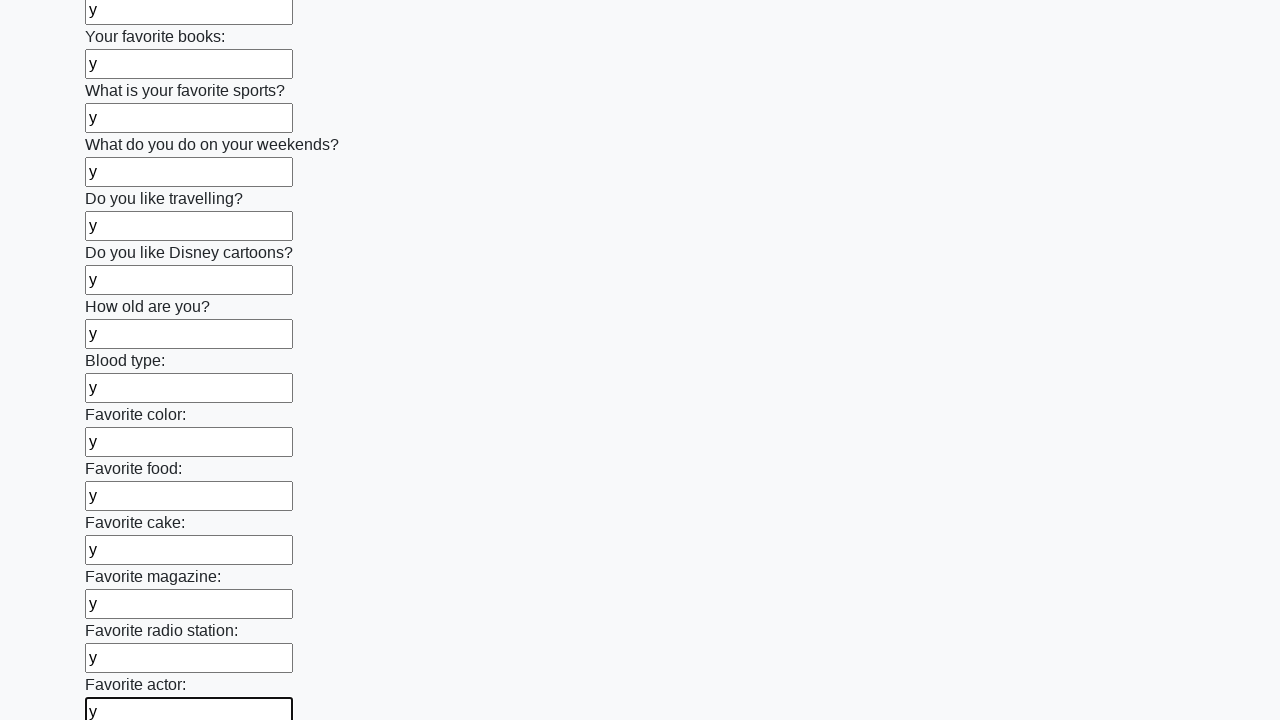

Filled input field 26 of 100 with 'y' on input >> nth=25
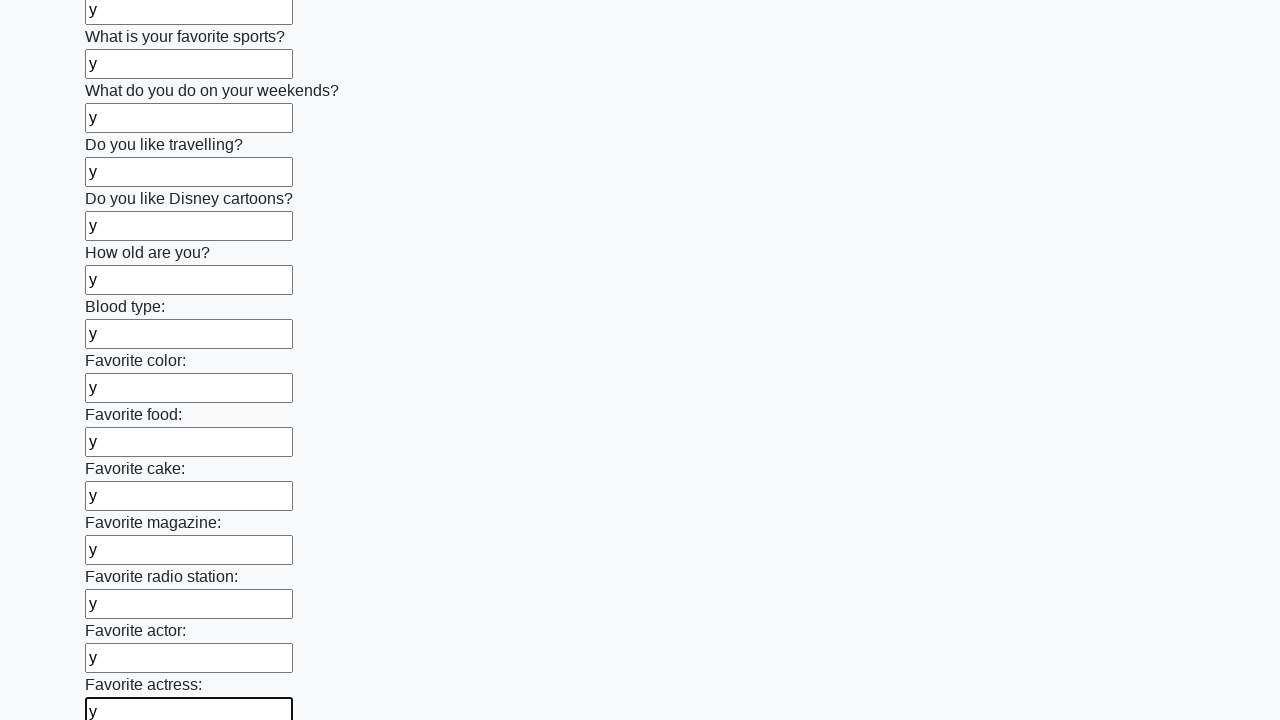

Filled input field 27 of 100 with 'y' on input >> nth=26
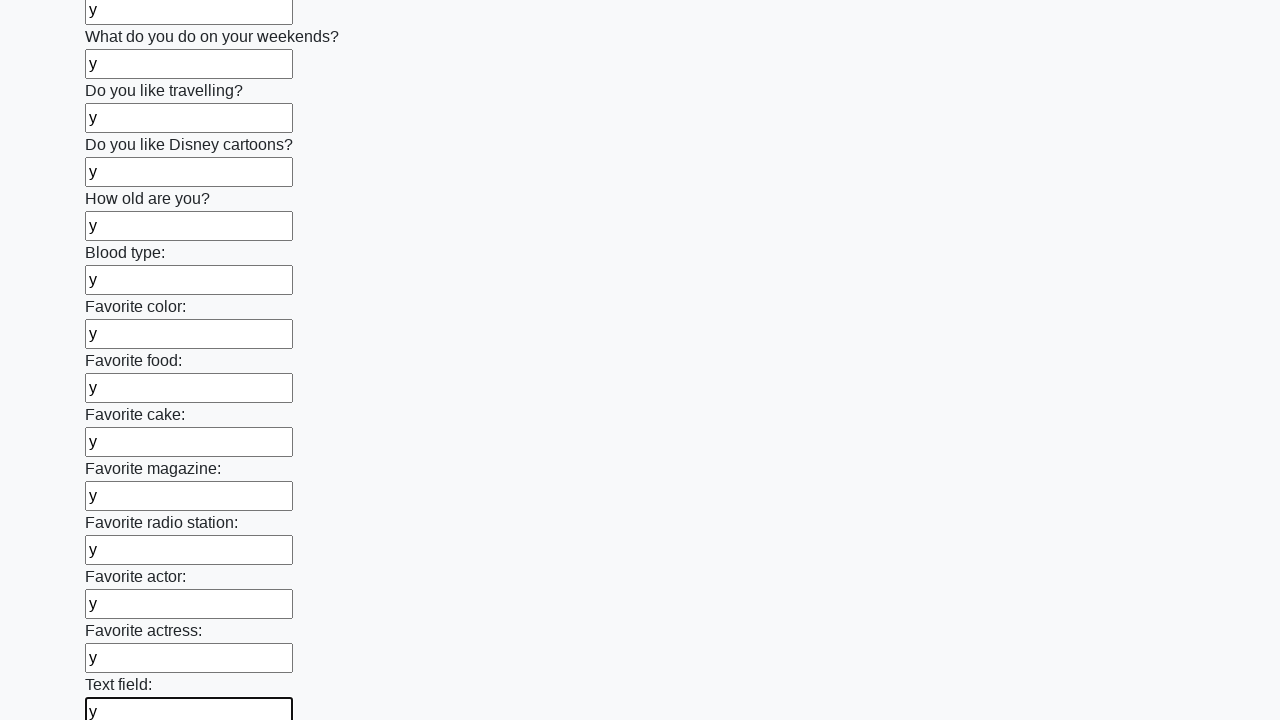

Filled input field 28 of 100 with 'y' on input >> nth=27
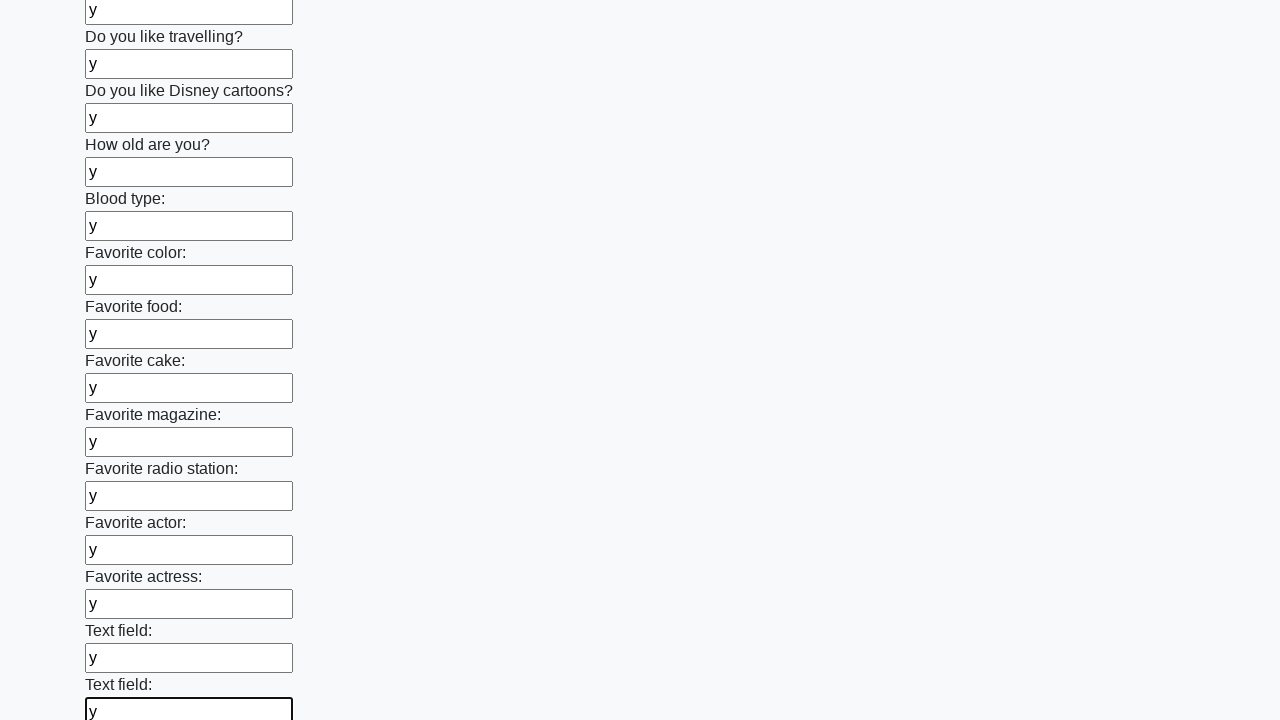

Filled input field 29 of 100 with 'y' on input >> nth=28
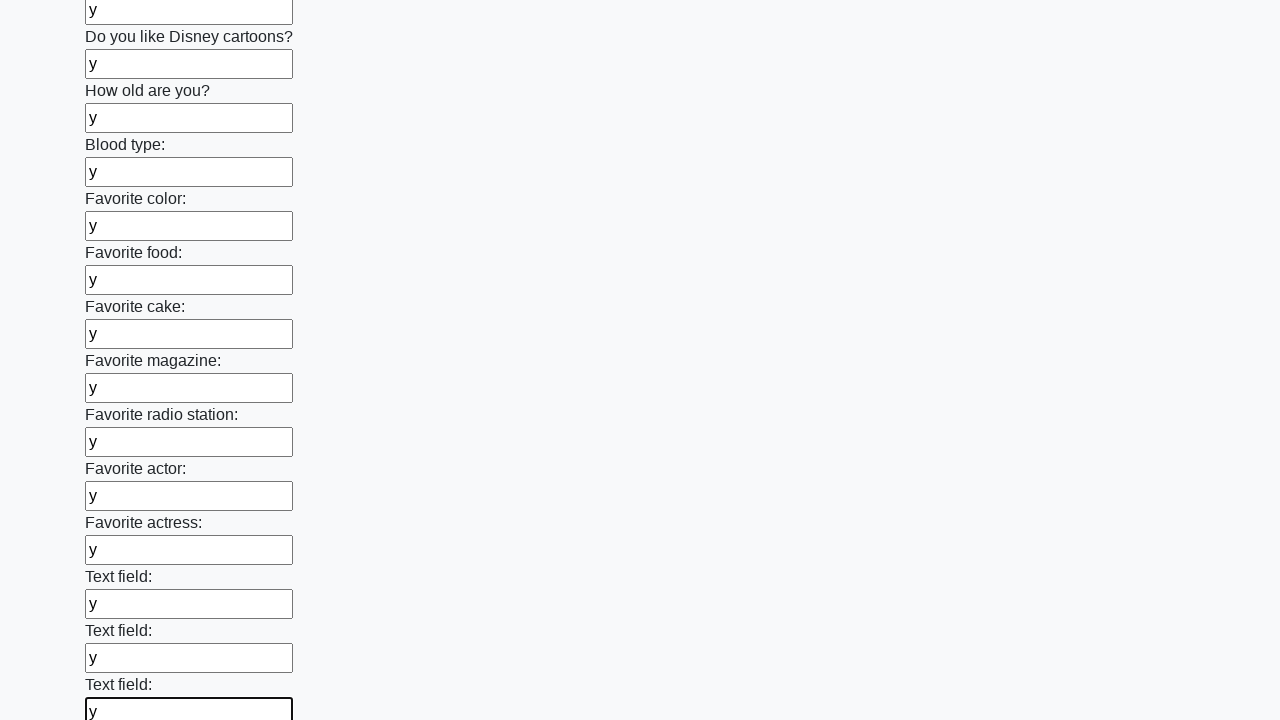

Filled input field 30 of 100 with 'y' on input >> nth=29
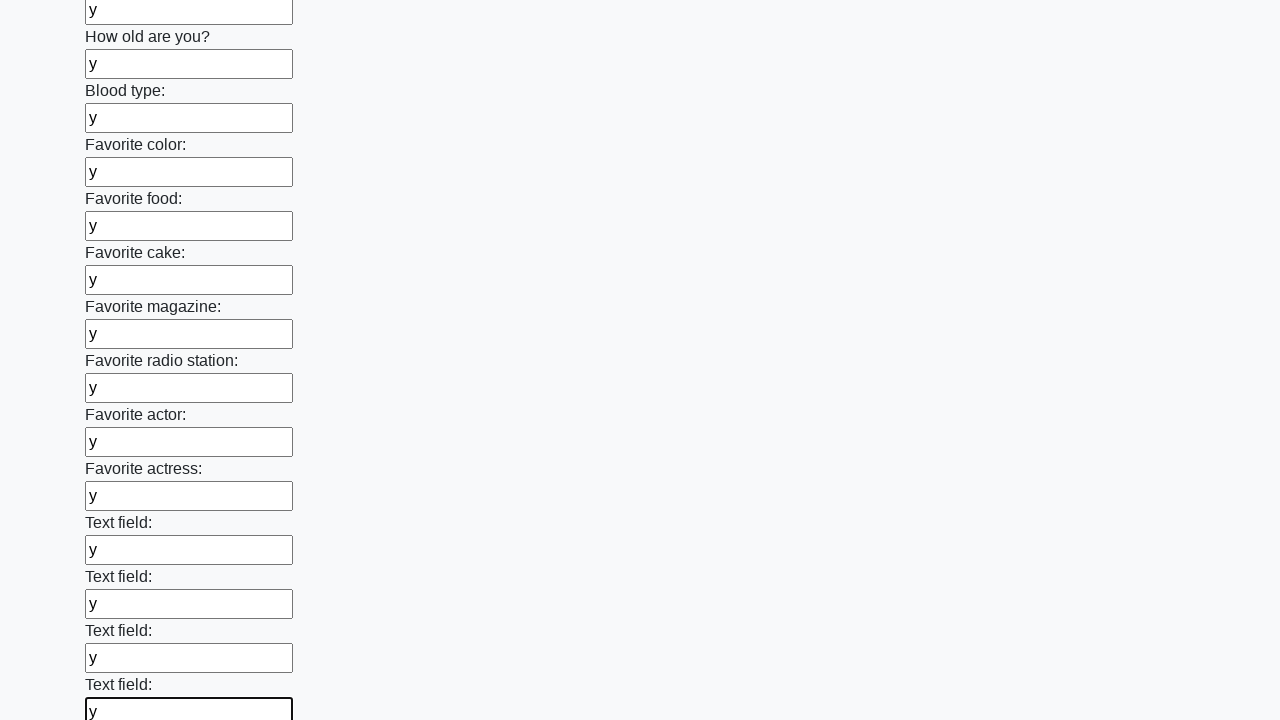

Filled input field 31 of 100 with 'y' on input >> nth=30
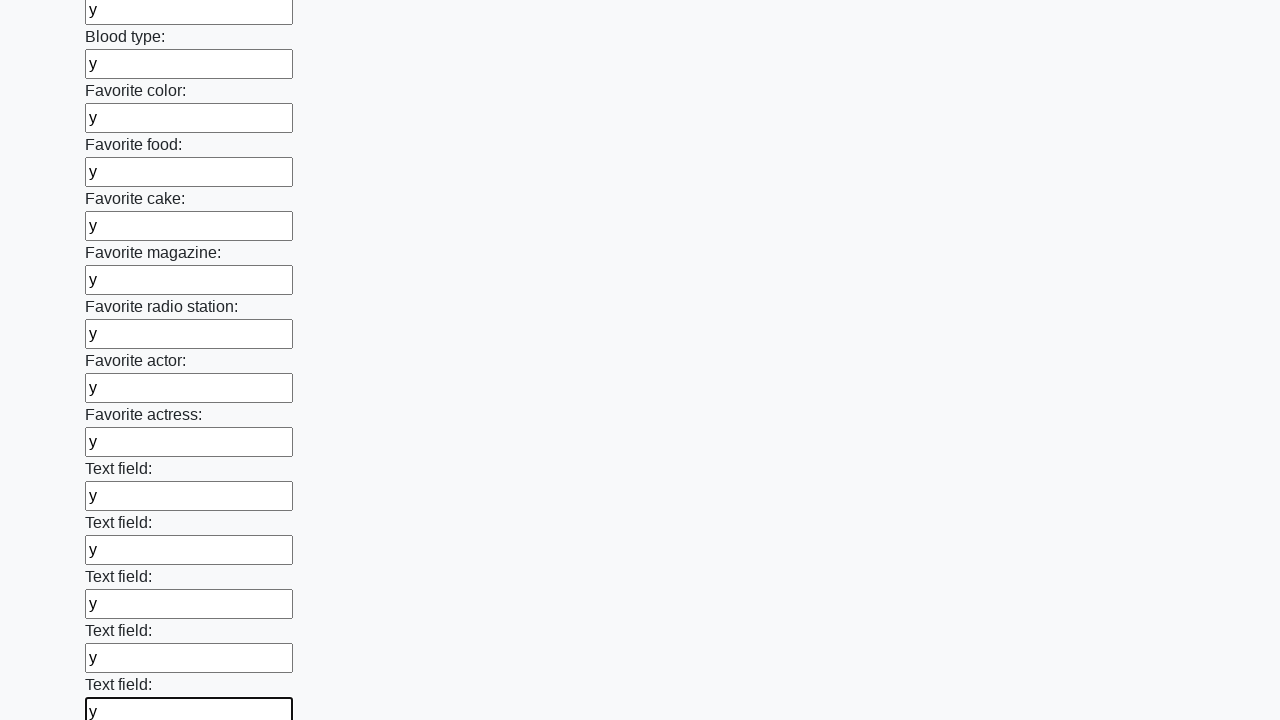

Filled input field 32 of 100 with 'y' on input >> nth=31
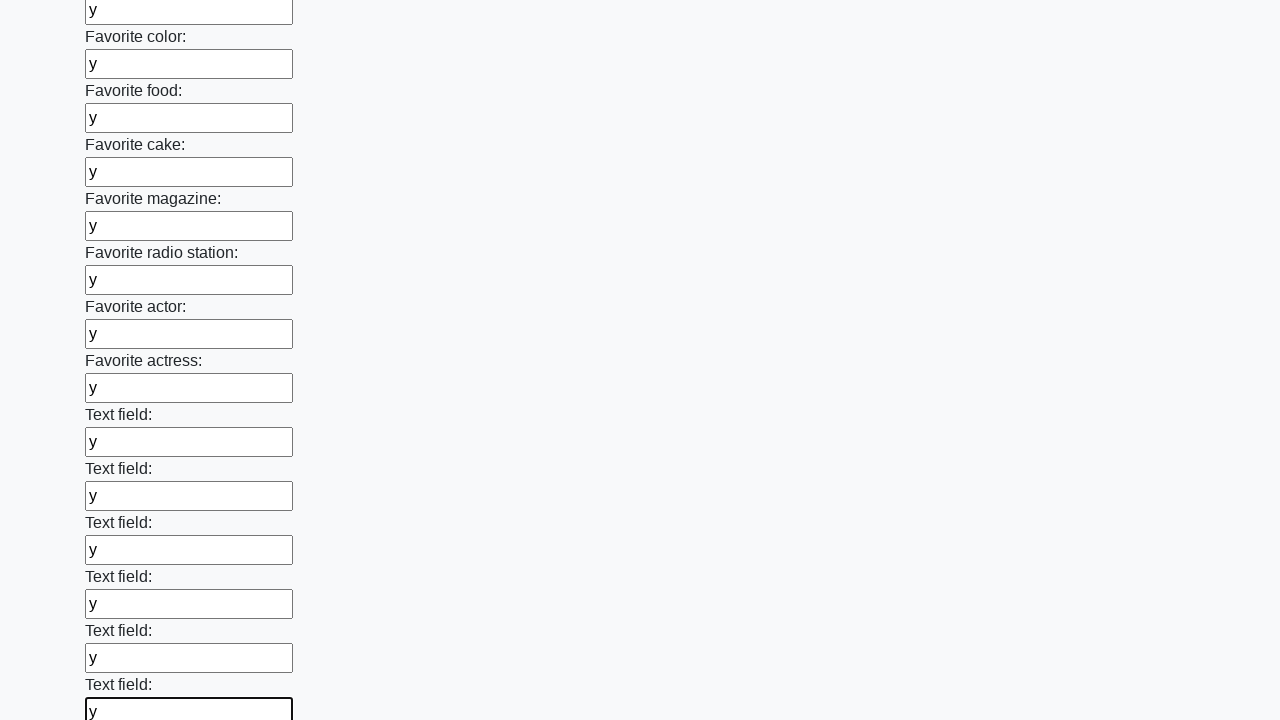

Filled input field 33 of 100 with 'y' on input >> nth=32
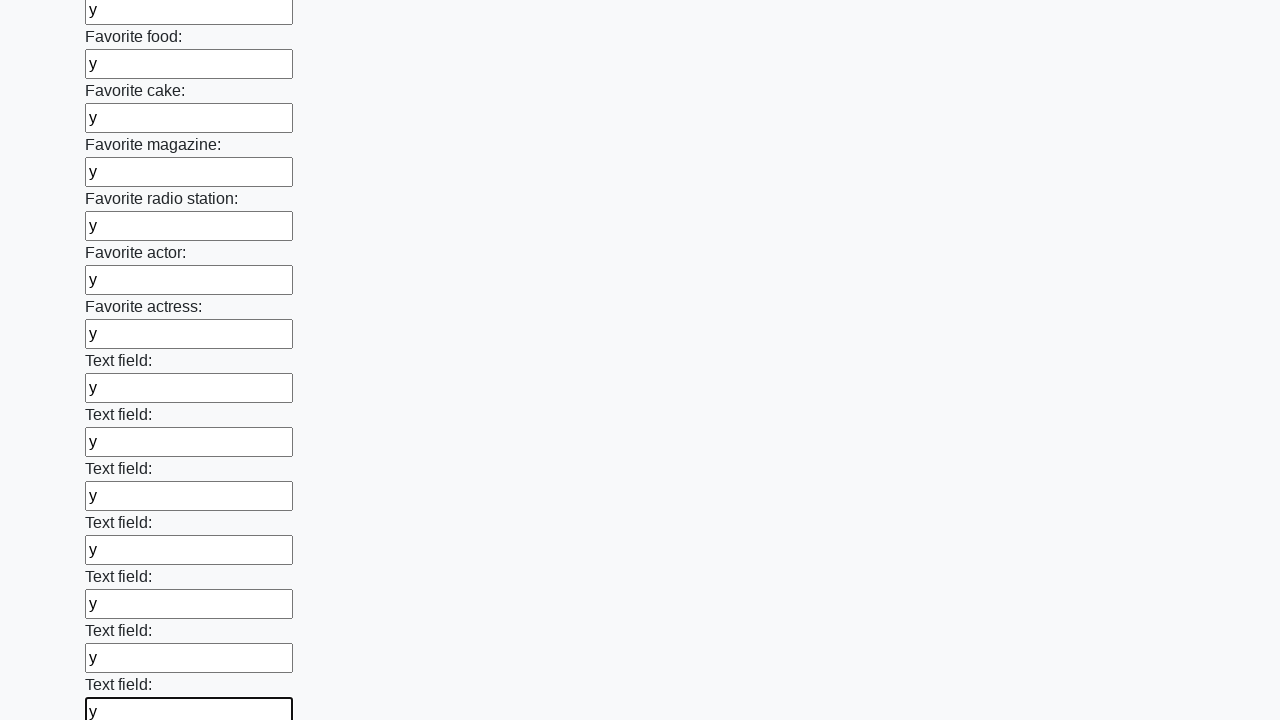

Filled input field 34 of 100 with 'y' on input >> nth=33
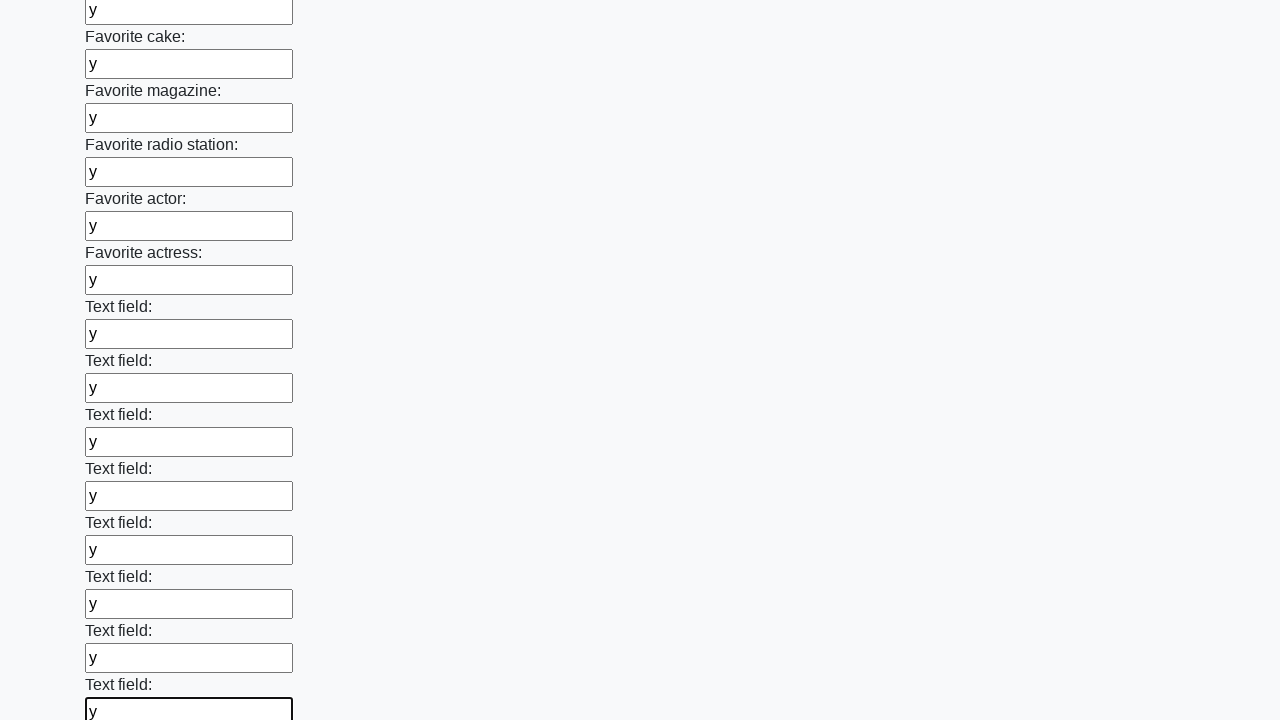

Filled input field 35 of 100 with 'y' on input >> nth=34
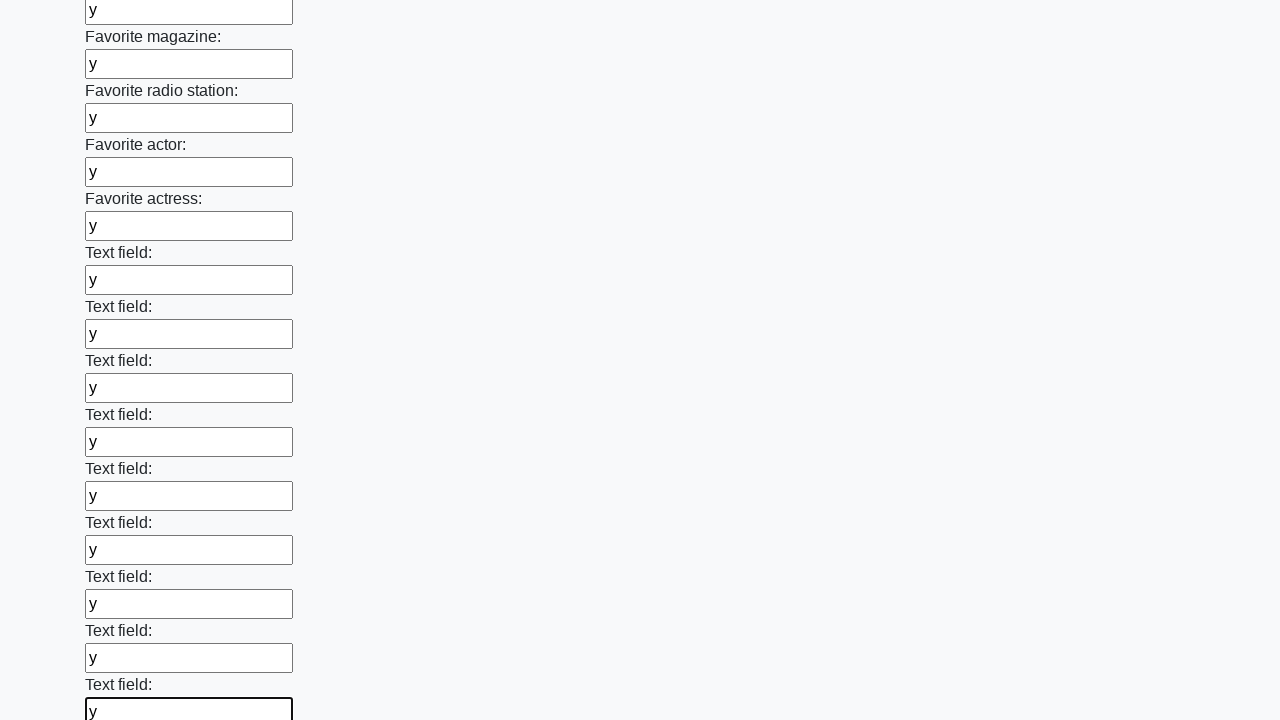

Filled input field 36 of 100 with 'y' on input >> nth=35
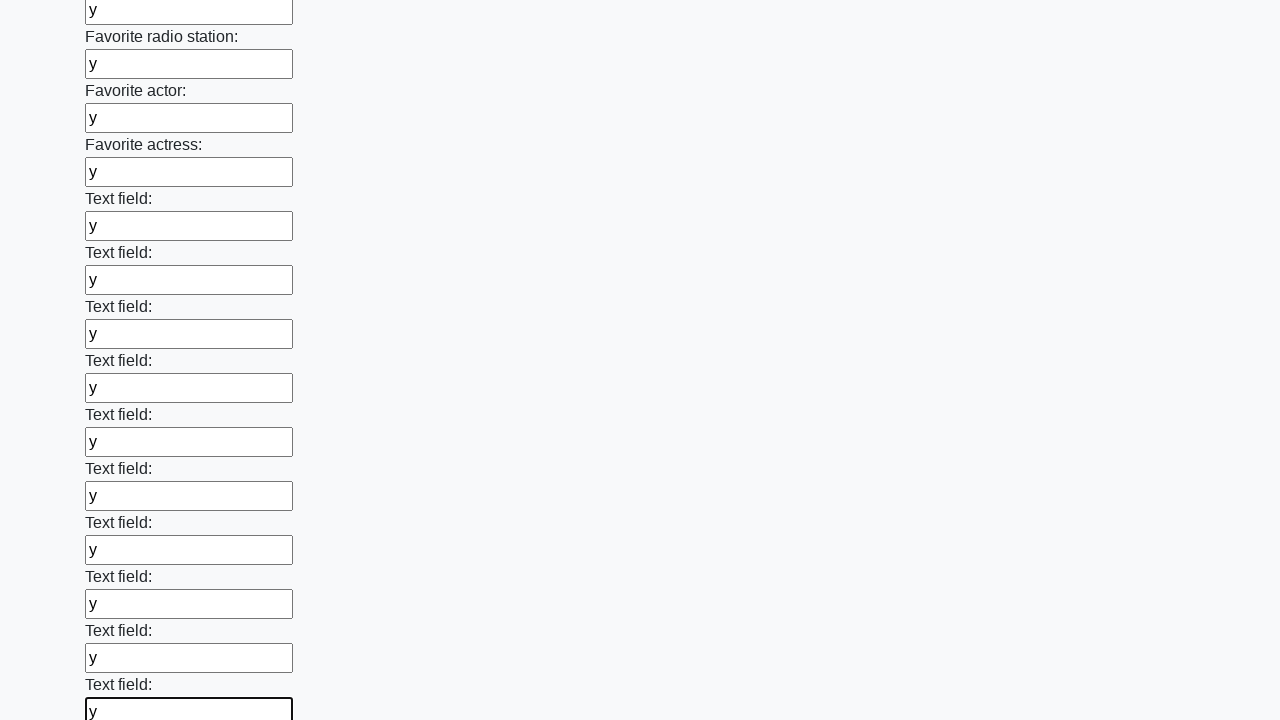

Filled input field 37 of 100 with 'y' on input >> nth=36
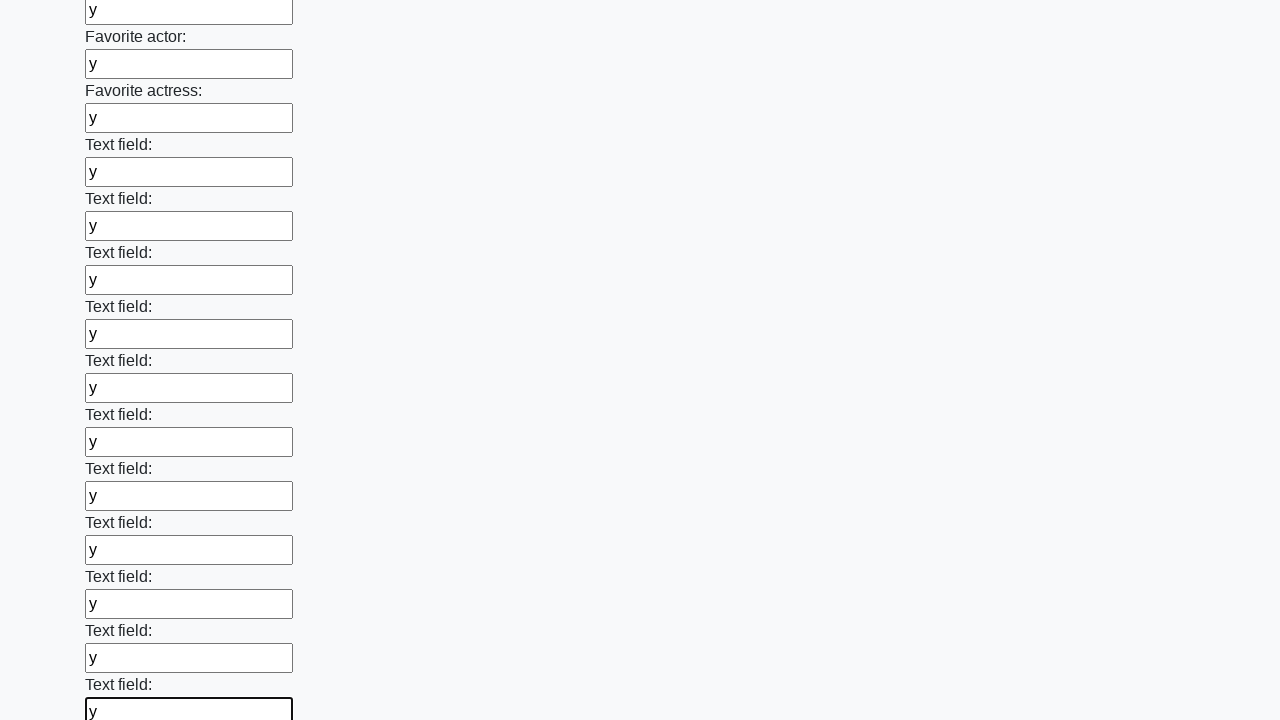

Filled input field 38 of 100 with 'y' on input >> nth=37
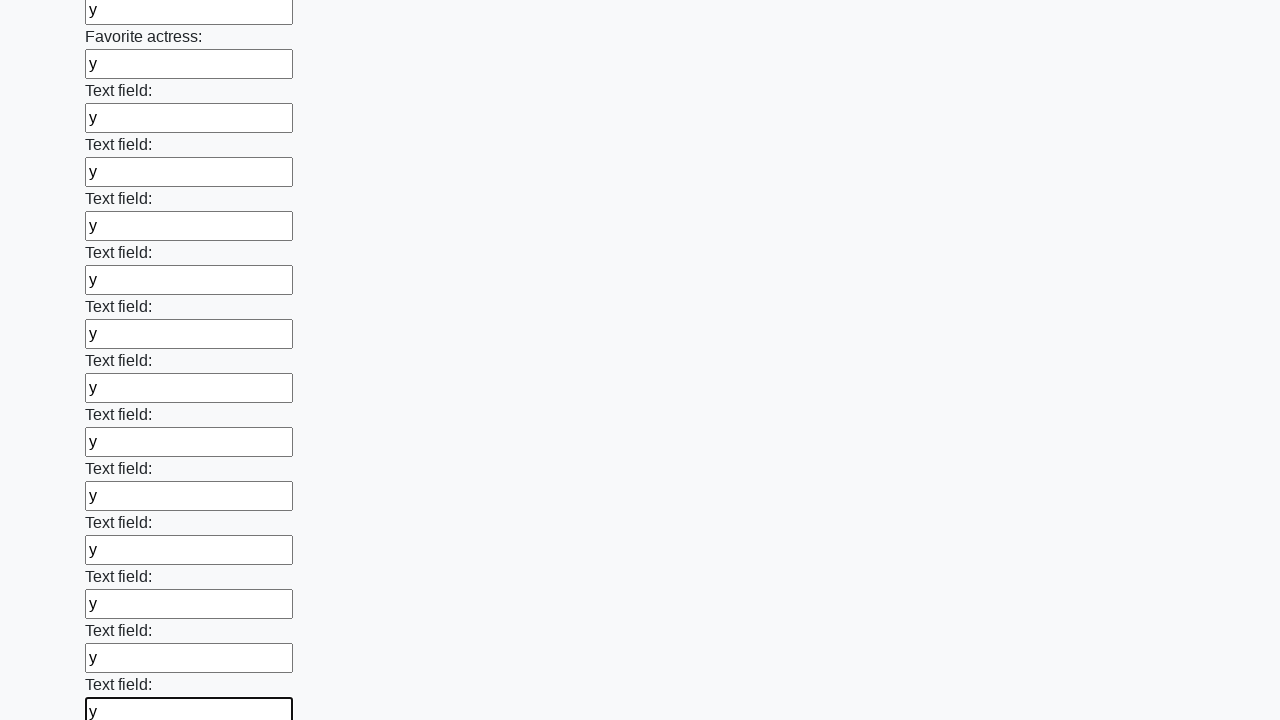

Filled input field 39 of 100 with 'y' on input >> nth=38
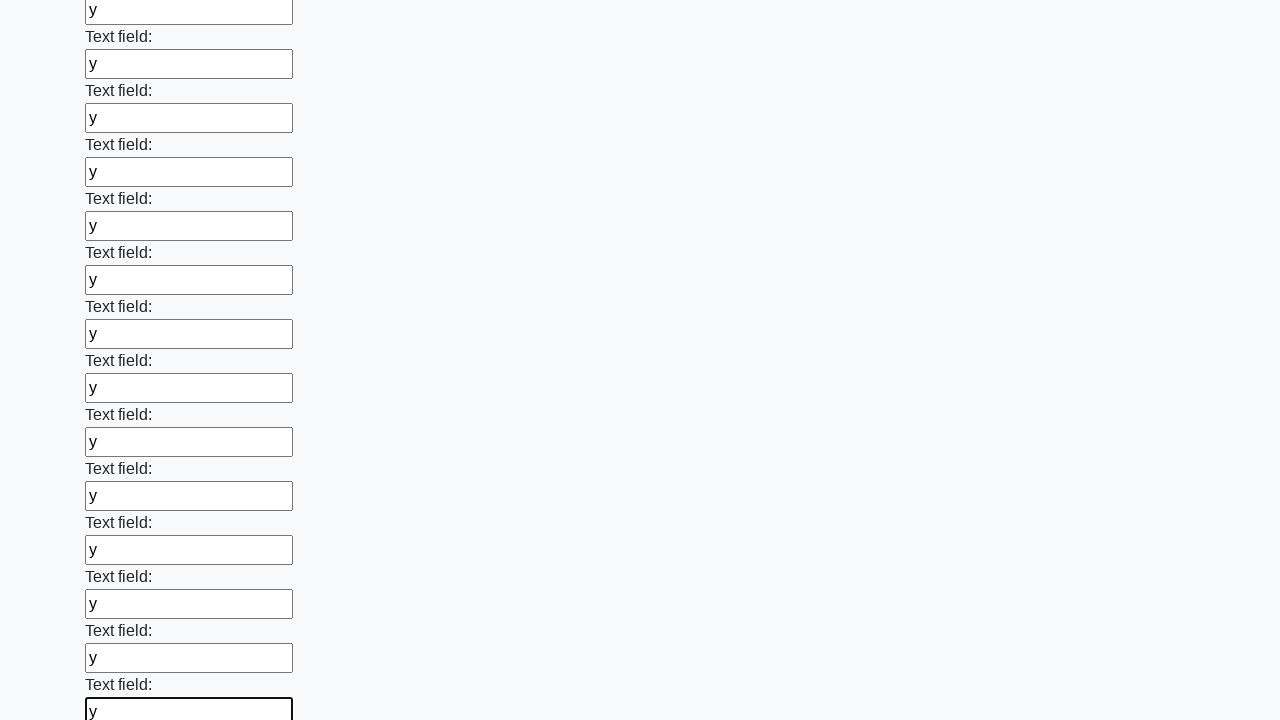

Filled input field 40 of 100 with 'y' on input >> nth=39
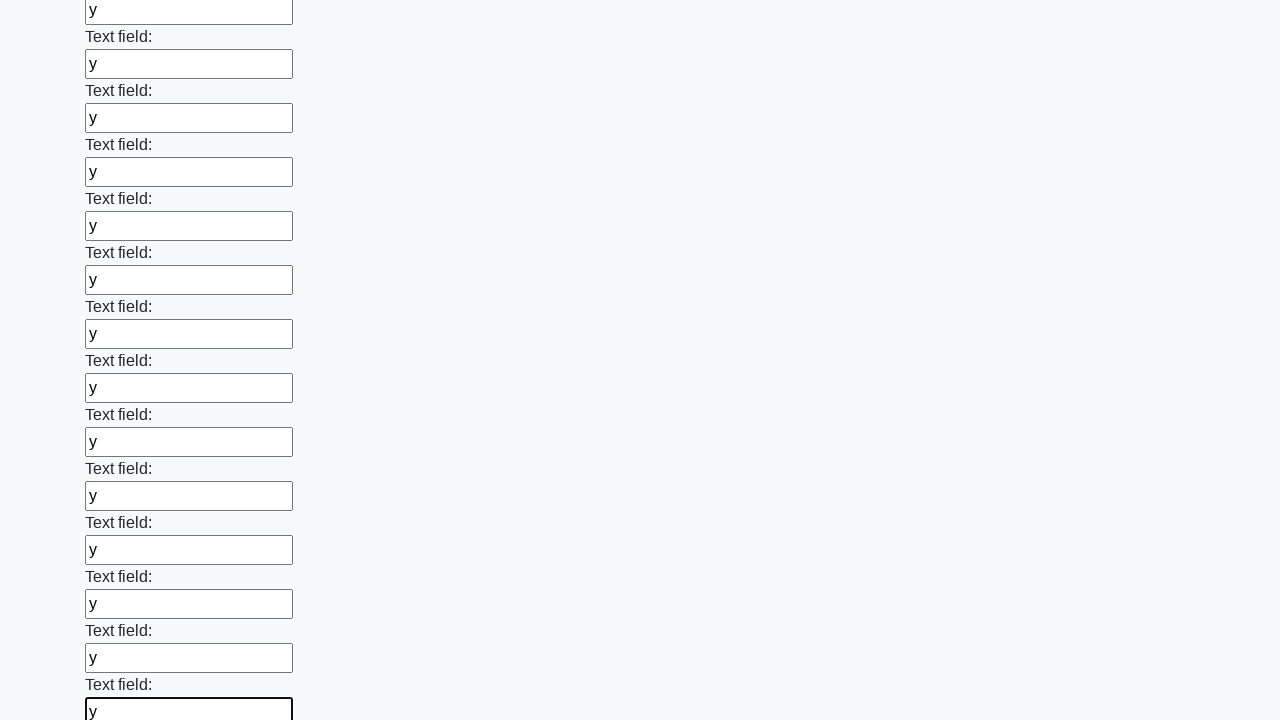

Filled input field 41 of 100 with 'y' on input >> nth=40
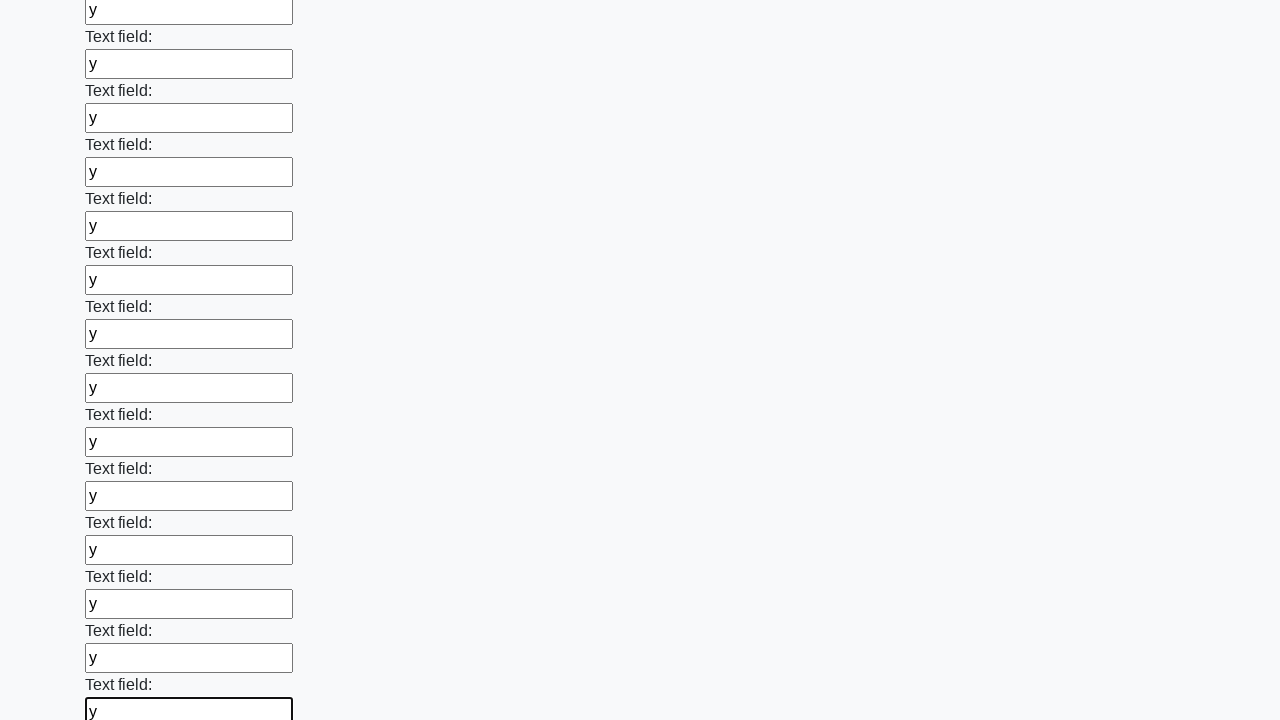

Filled input field 42 of 100 with 'y' on input >> nth=41
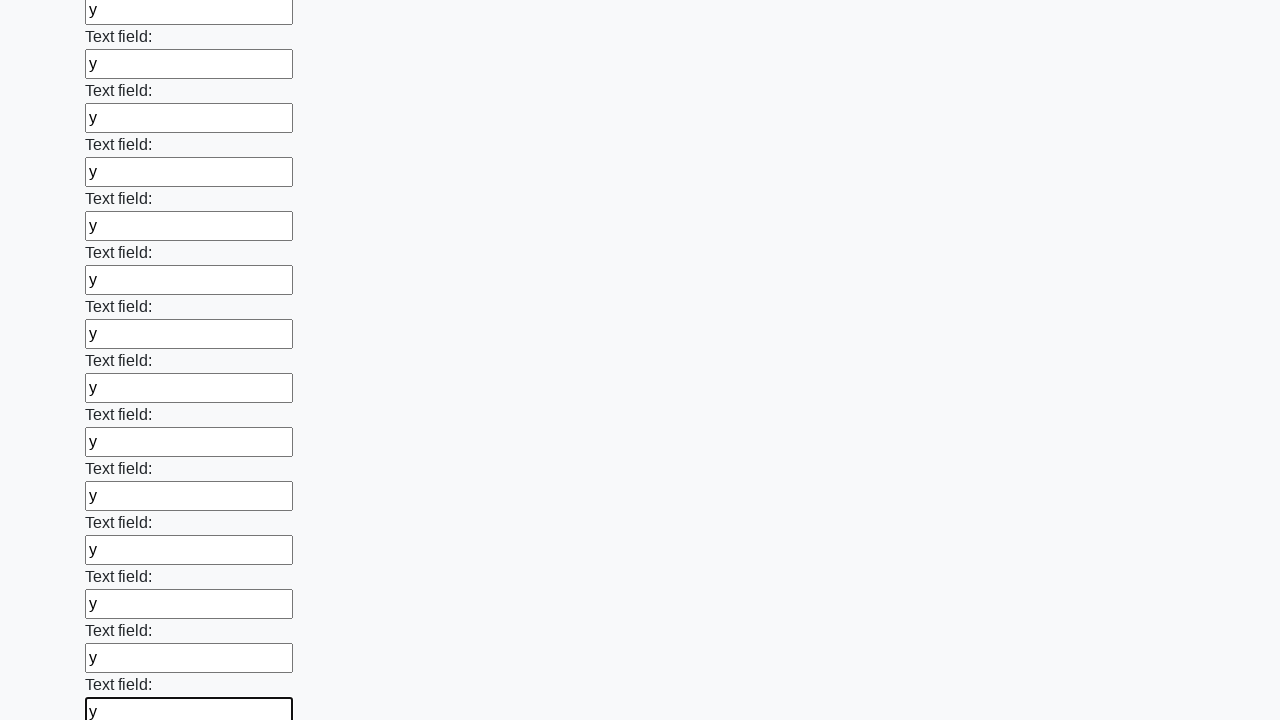

Filled input field 43 of 100 with 'y' on input >> nth=42
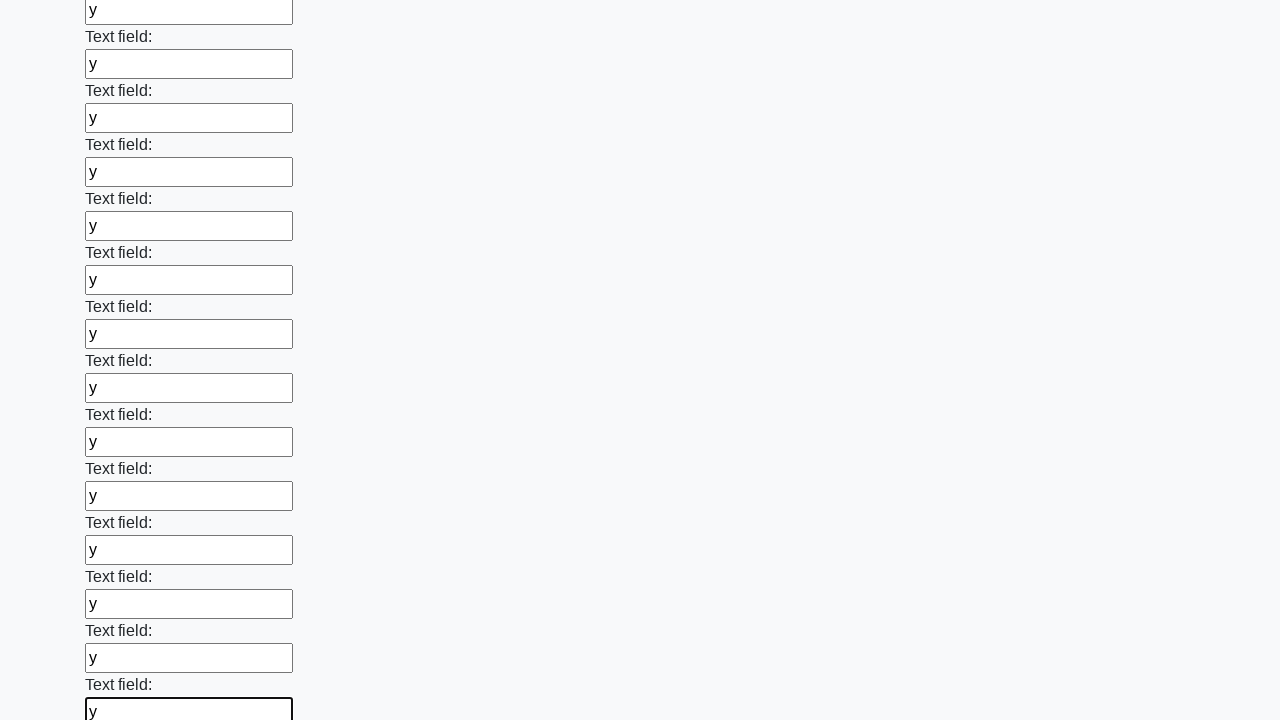

Filled input field 44 of 100 with 'y' on input >> nth=43
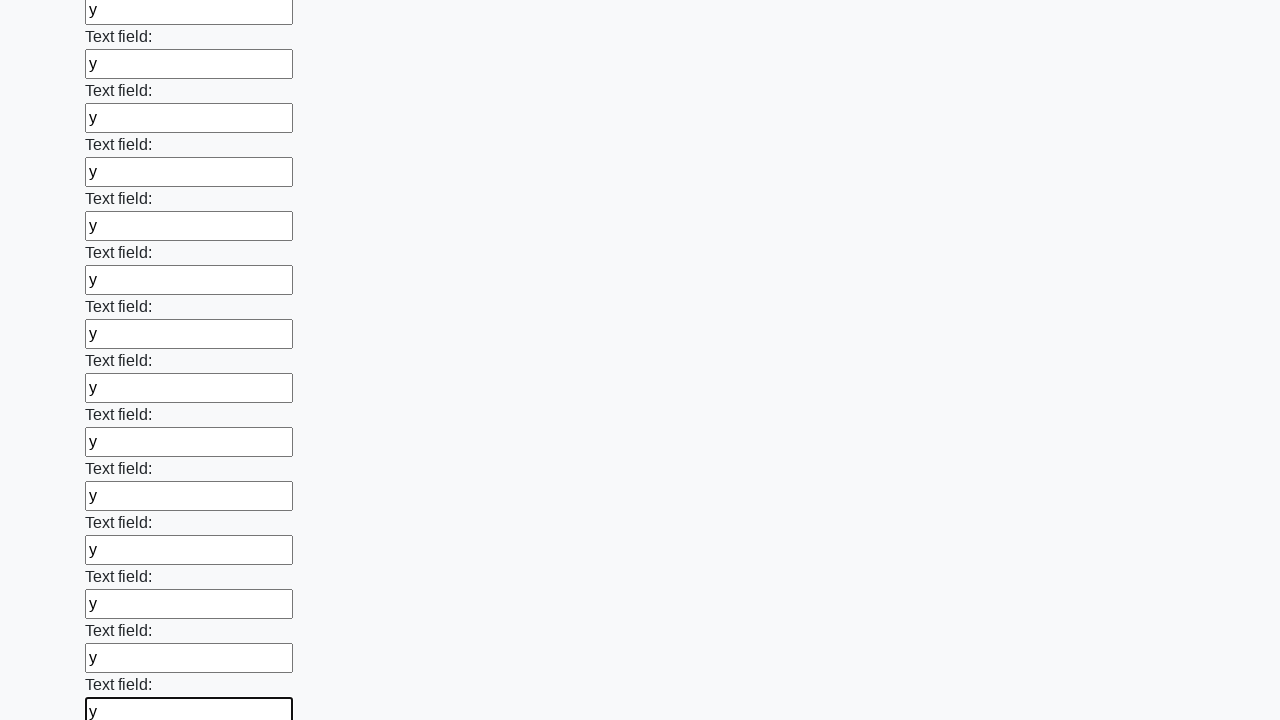

Filled input field 45 of 100 with 'y' on input >> nth=44
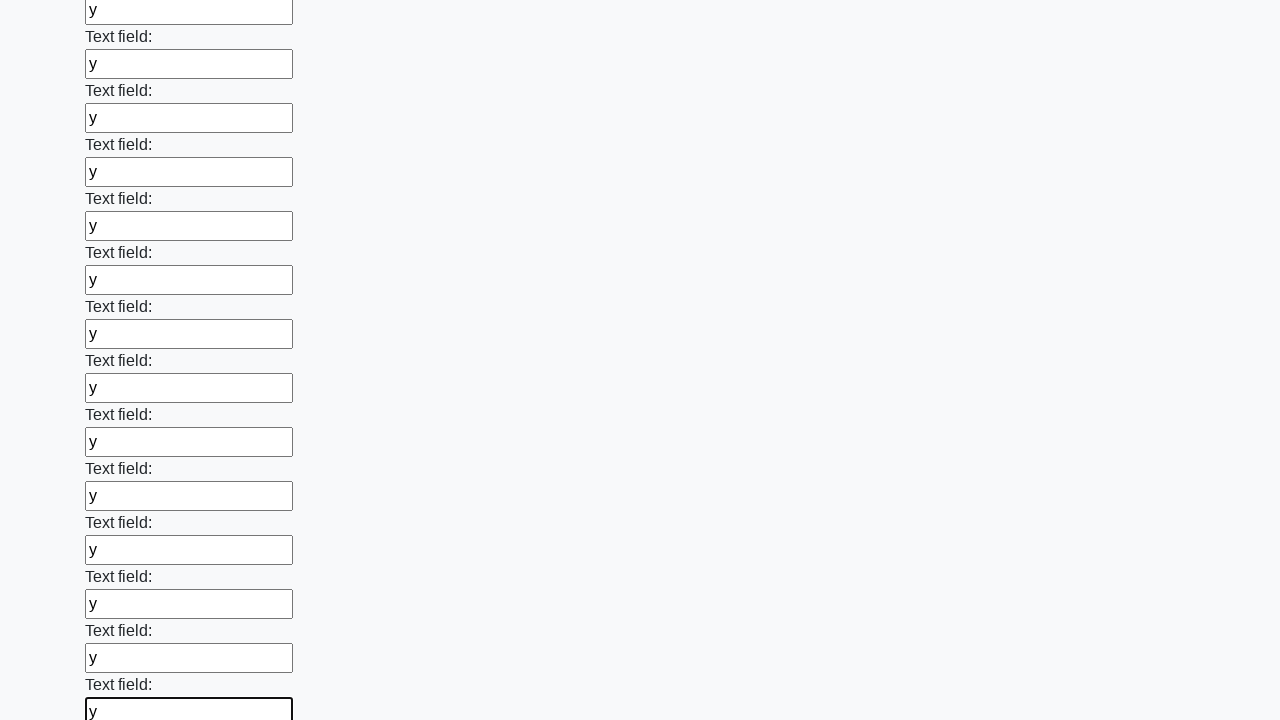

Filled input field 46 of 100 with 'y' on input >> nth=45
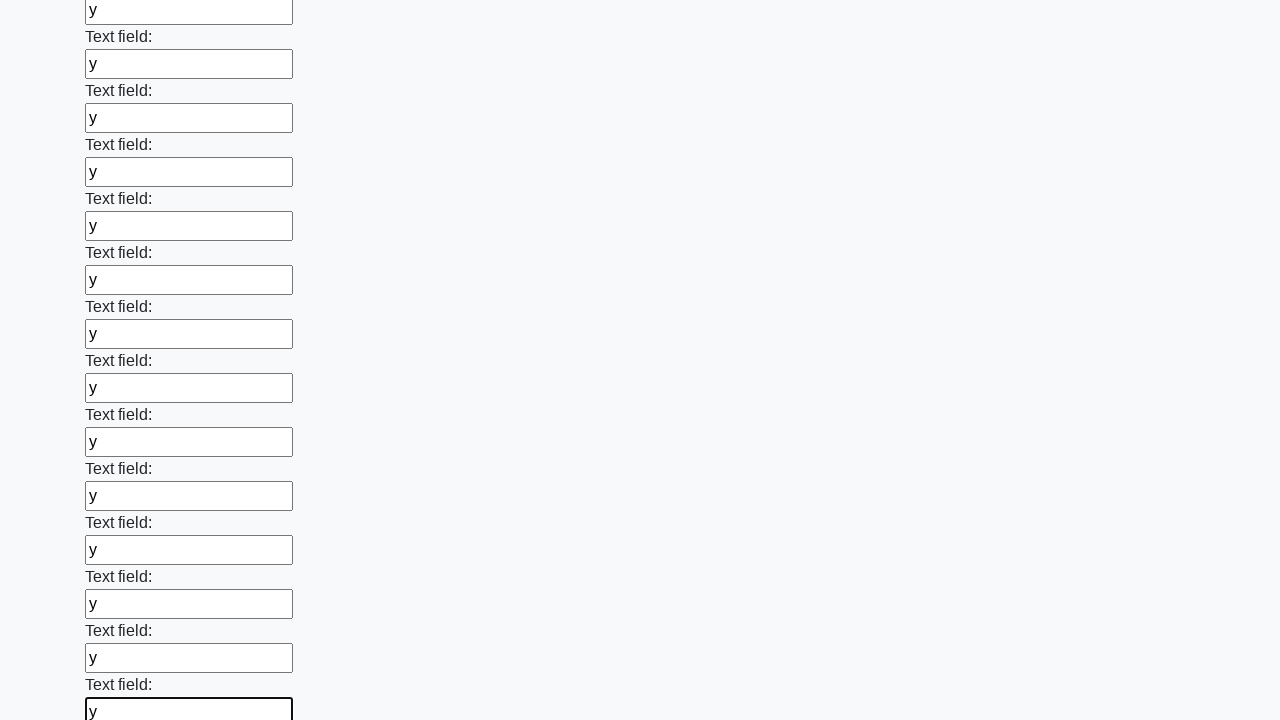

Filled input field 47 of 100 with 'y' on input >> nth=46
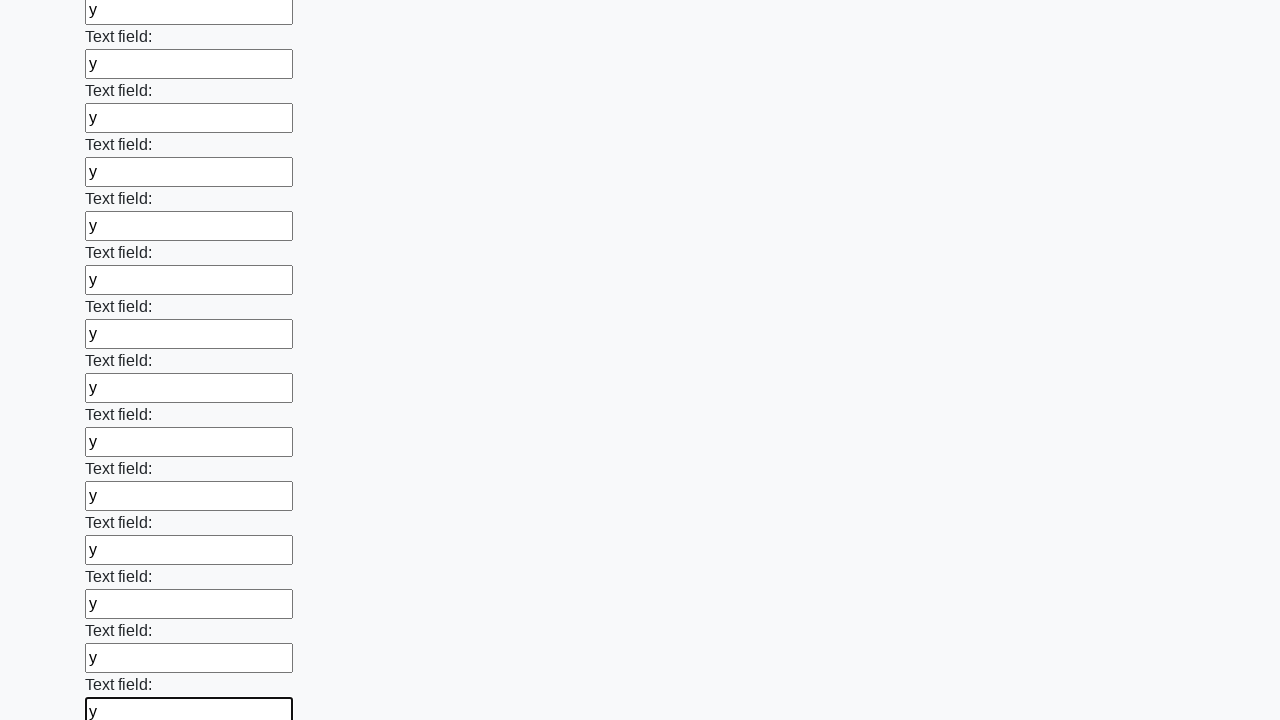

Filled input field 48 of 100 with 'y' on input >> nth=47
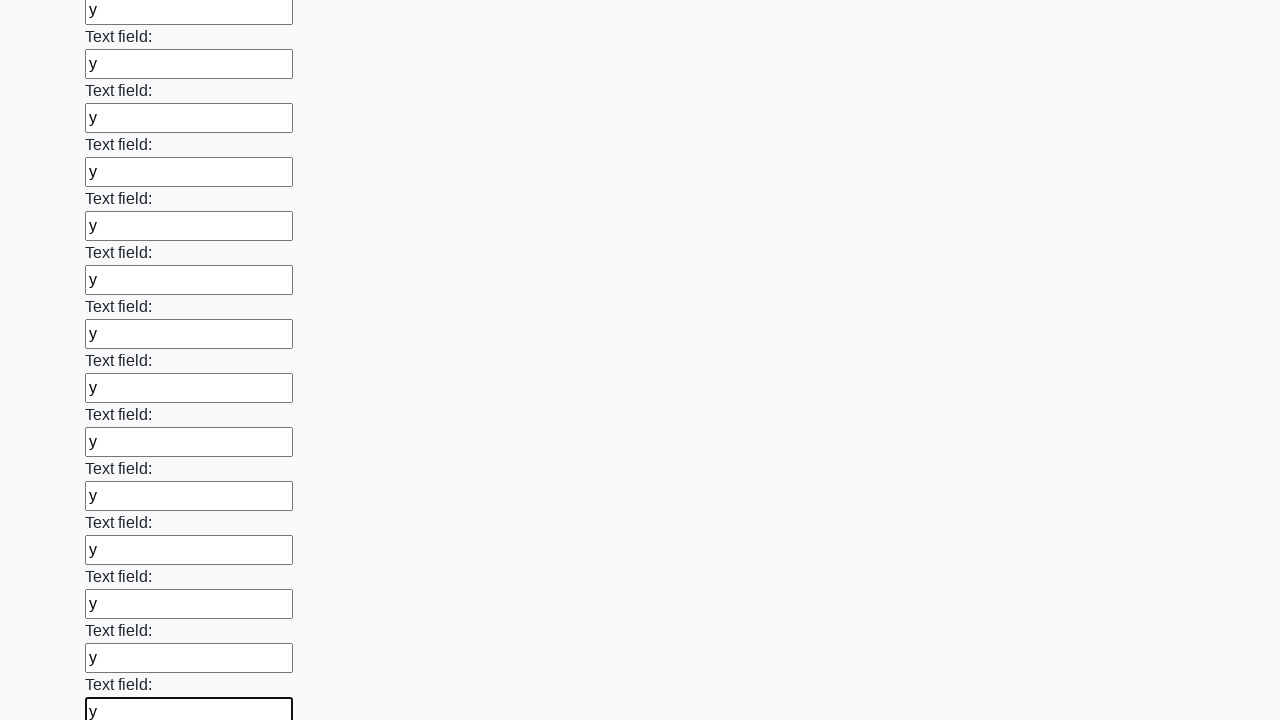

Filled input field 49 of 100 with 'y' on input >> nth=48
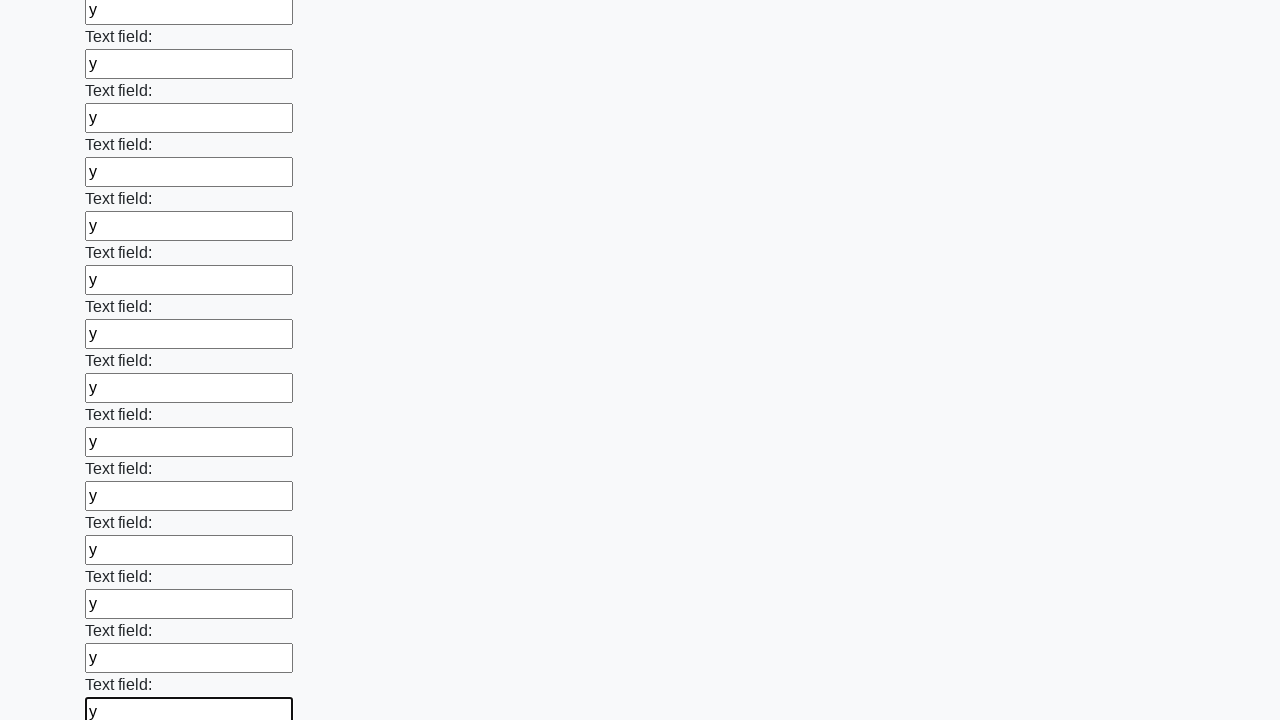

Filled input field 50 of 100 with 'y' on input >> nth=49
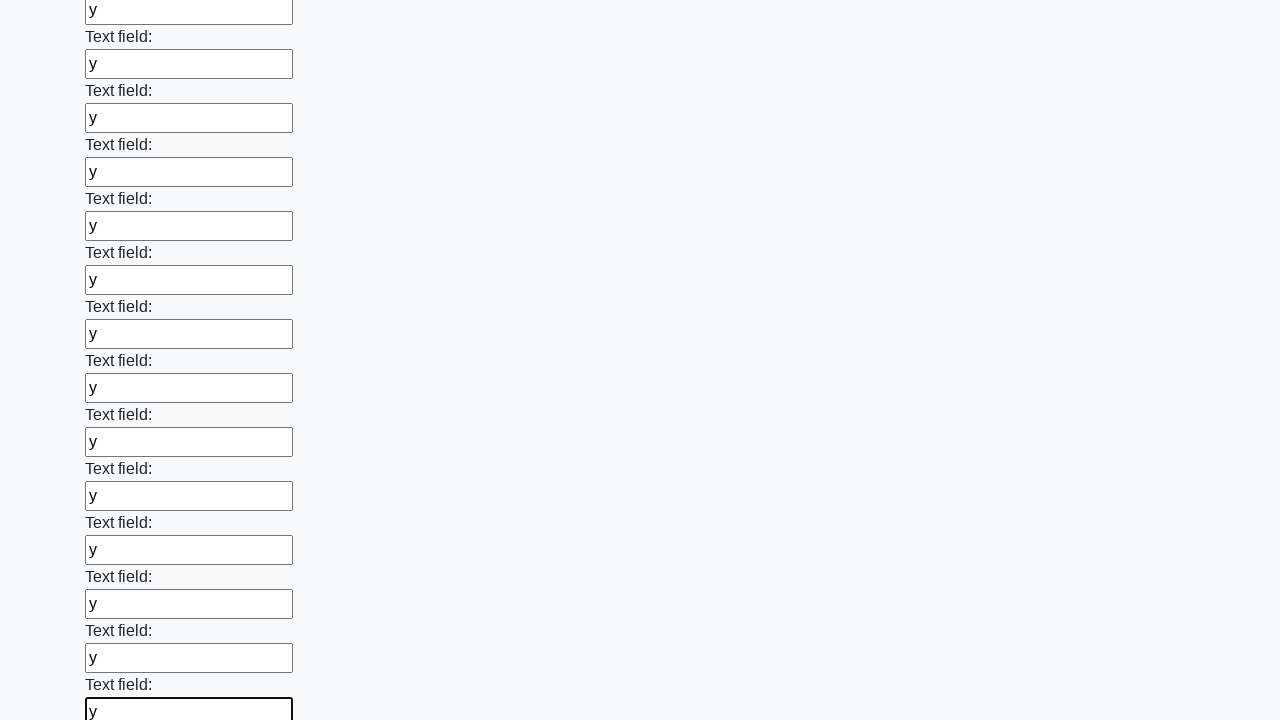

Filled input field 51 of 100 with 'y' on input >> nth=50
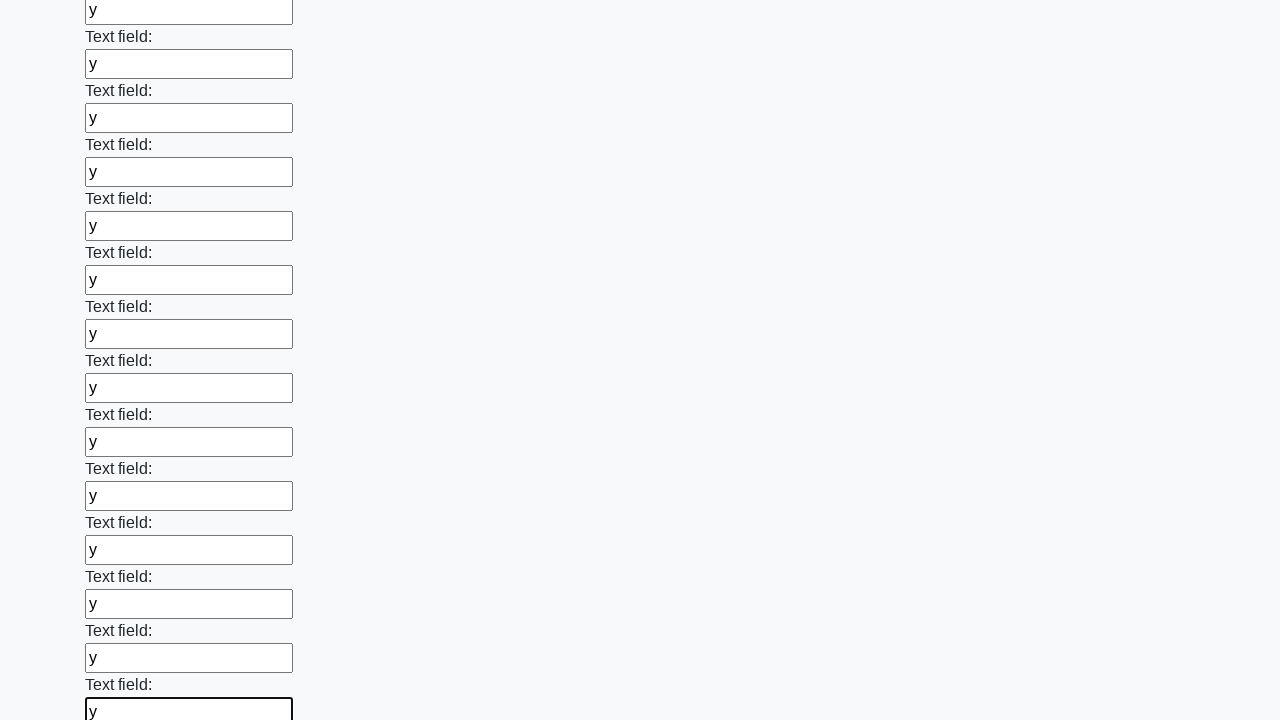

Filled input field 52 of 100 with 'y' on input >> nth=51
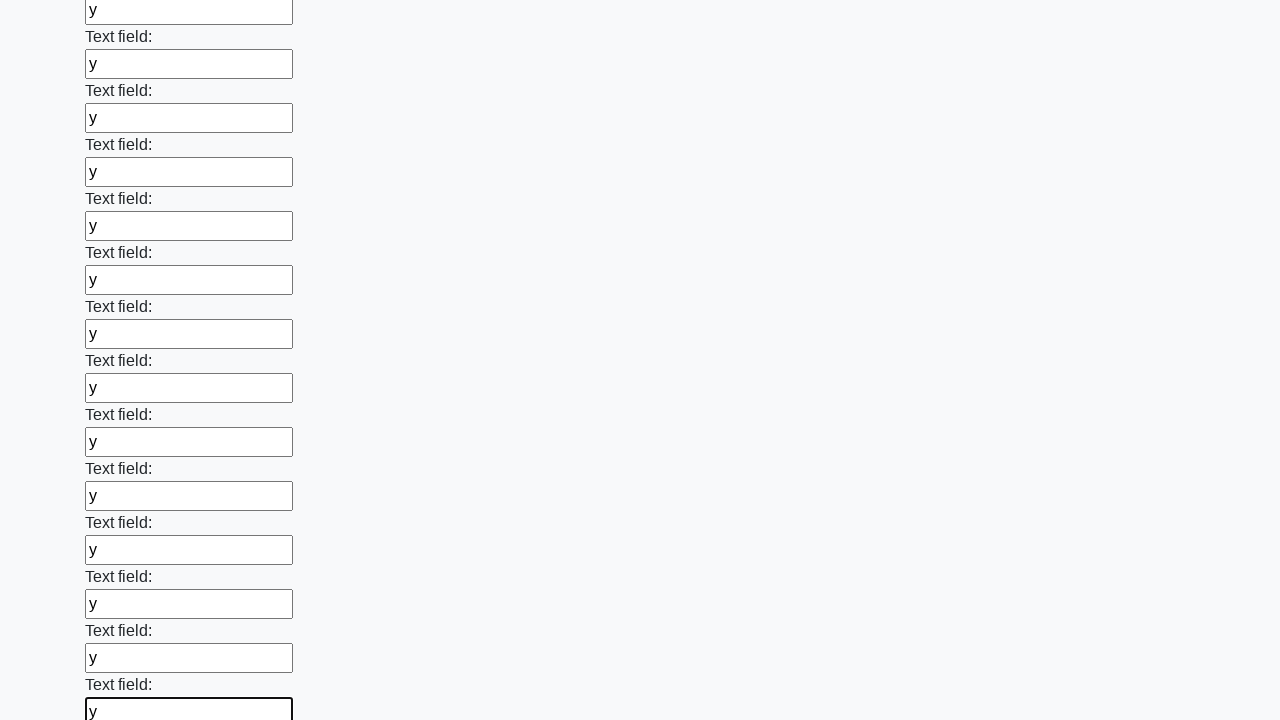

Filled input field 53 of 100 with 'y' on input >> nth=52
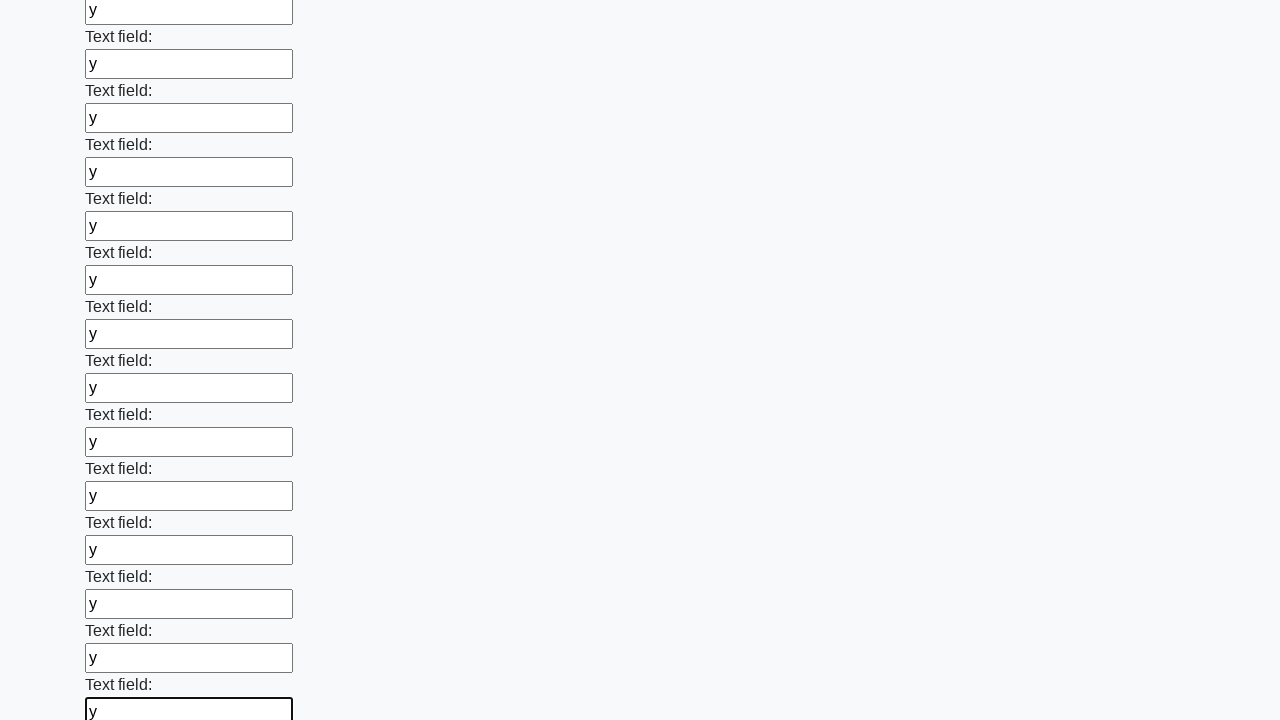

Filled input field 54 of 100 with 'y' on input >> nth=53
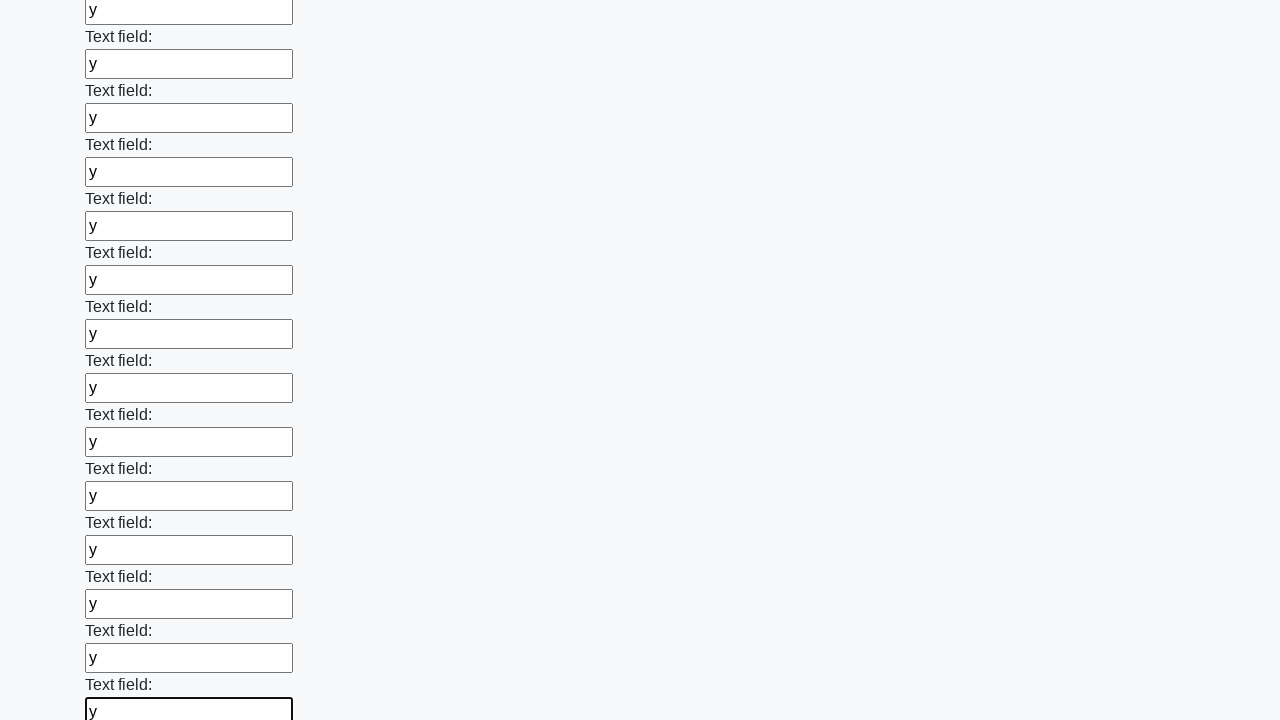

Filled input field 55 of 100 with 'y' on input >> nth=54
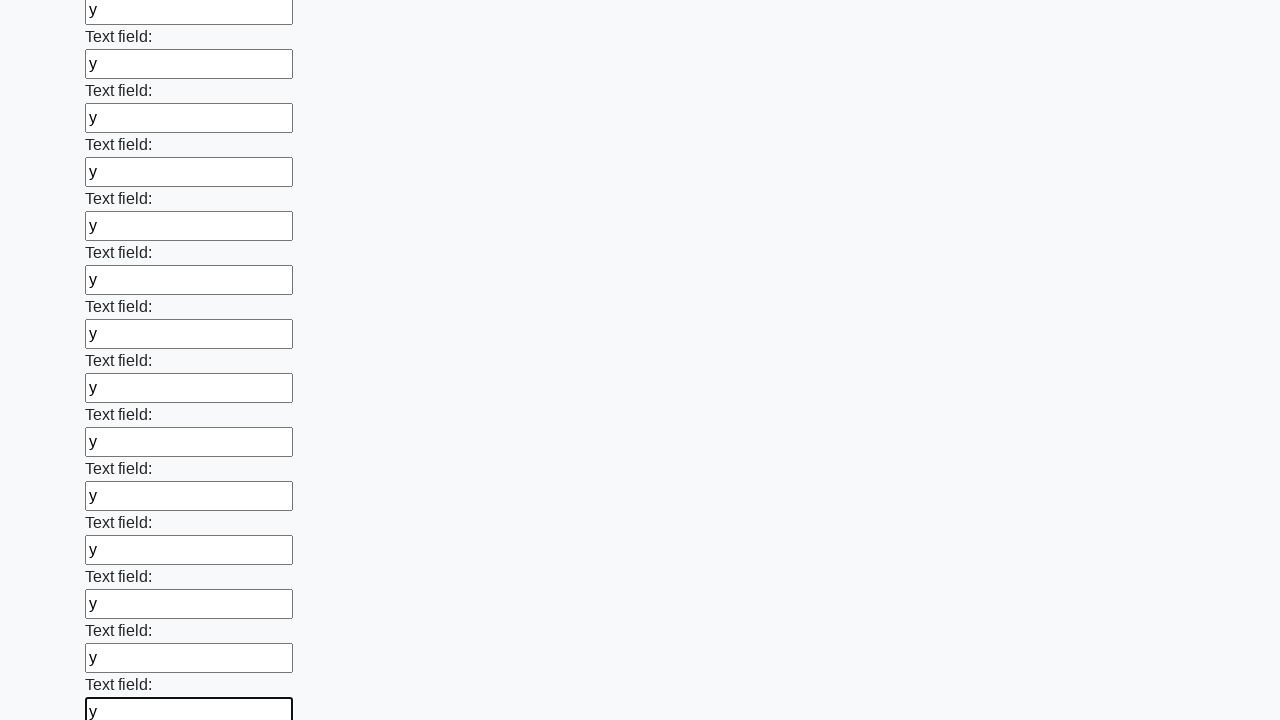

Filled input field 56 of 100 with 'y' on input >> nth=55
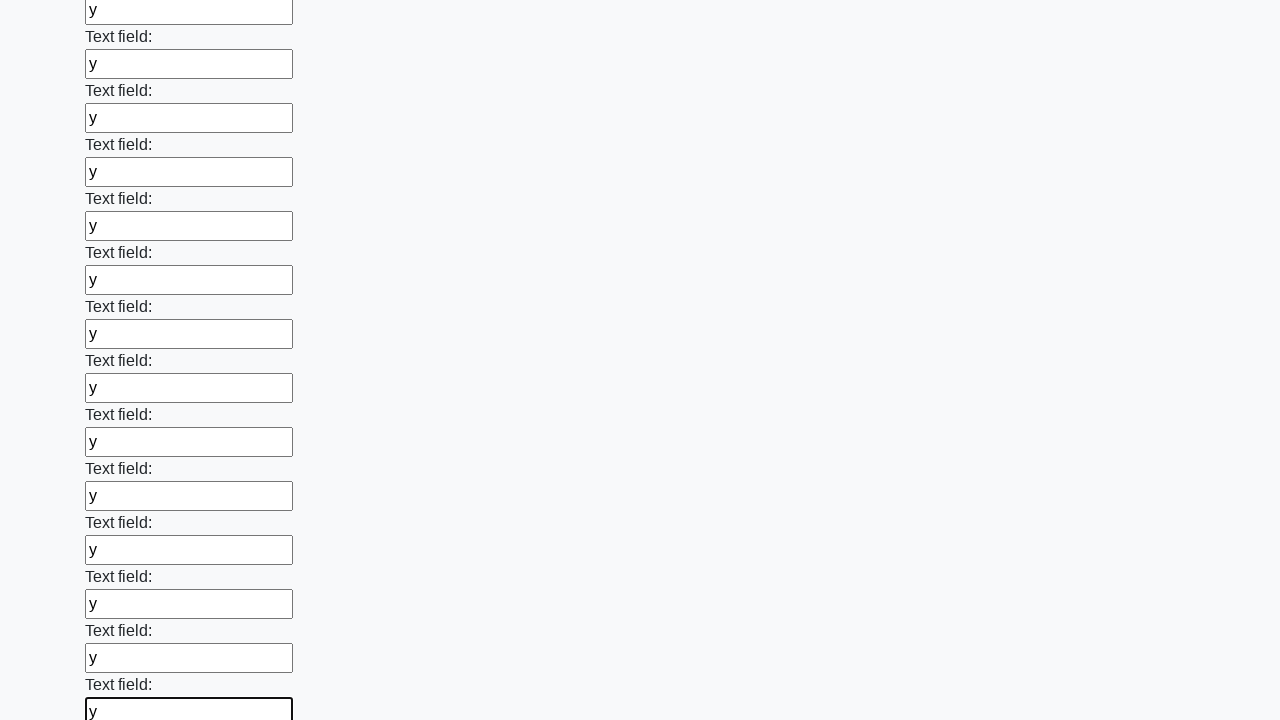

Filled input field 57 of 100 with 'y' on input >> nth=56
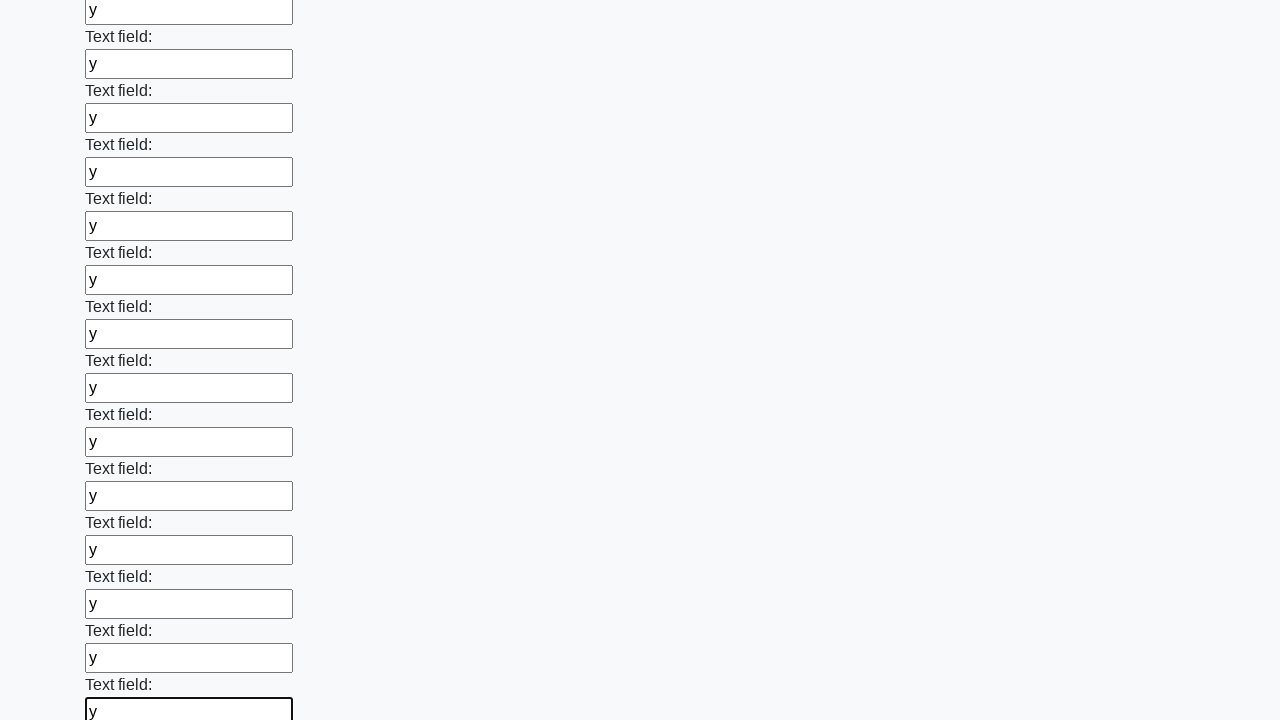

Filled input field 58 of 100 with 'y' on input >> nth=57
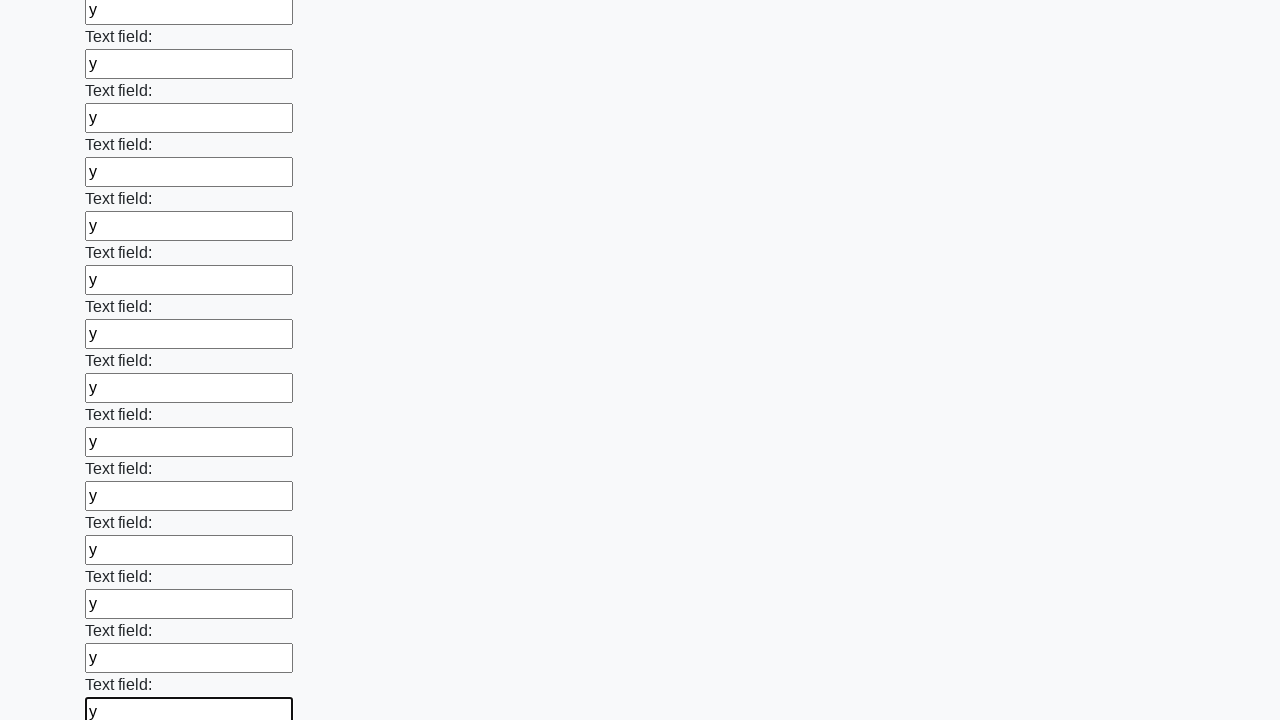

Filled input field 59 of 100 with 'y' on input >> nth=58
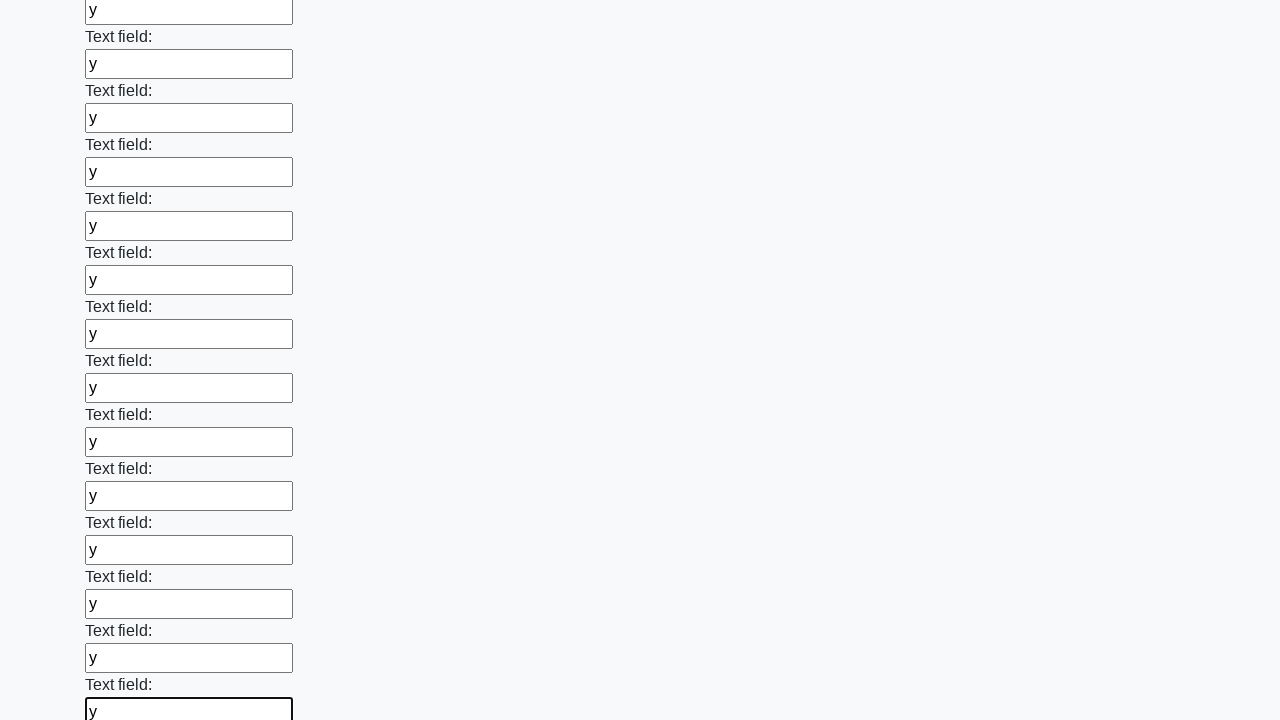

Filled input field 60 of 100 with 'y' on input >> nth=59
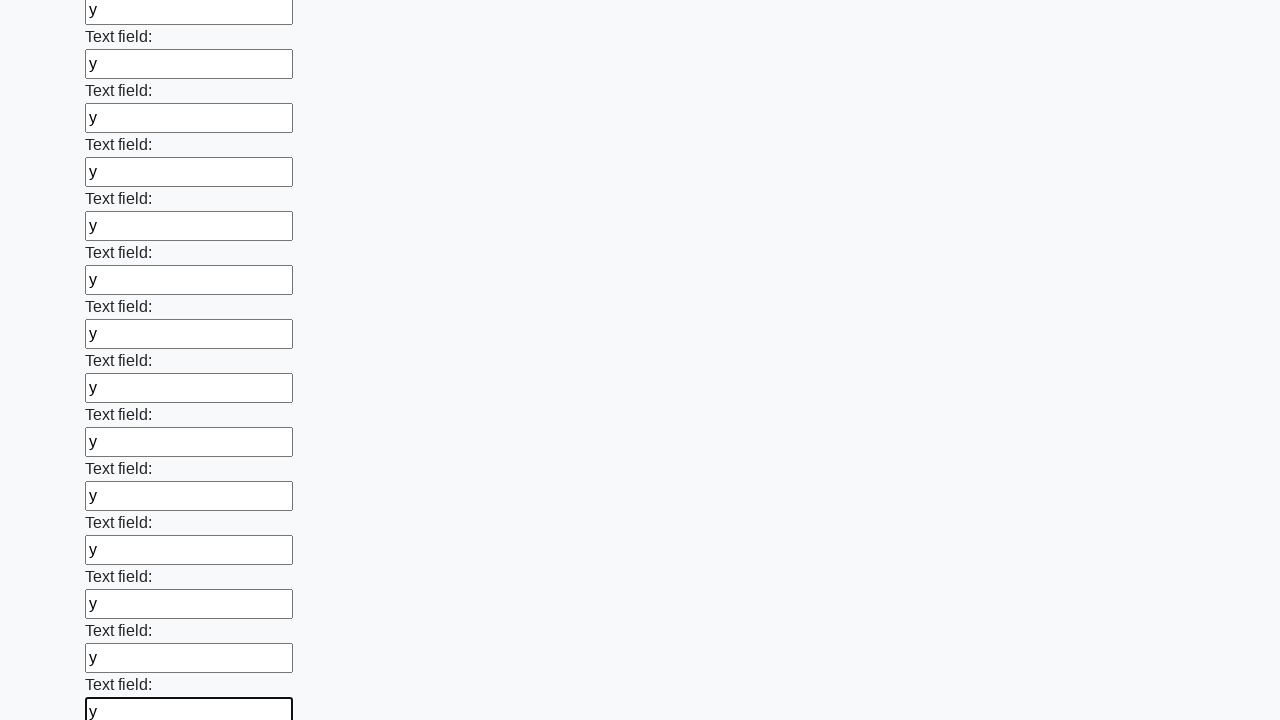

Filled input field 61 of 100 with 'y' on input >> nth=60
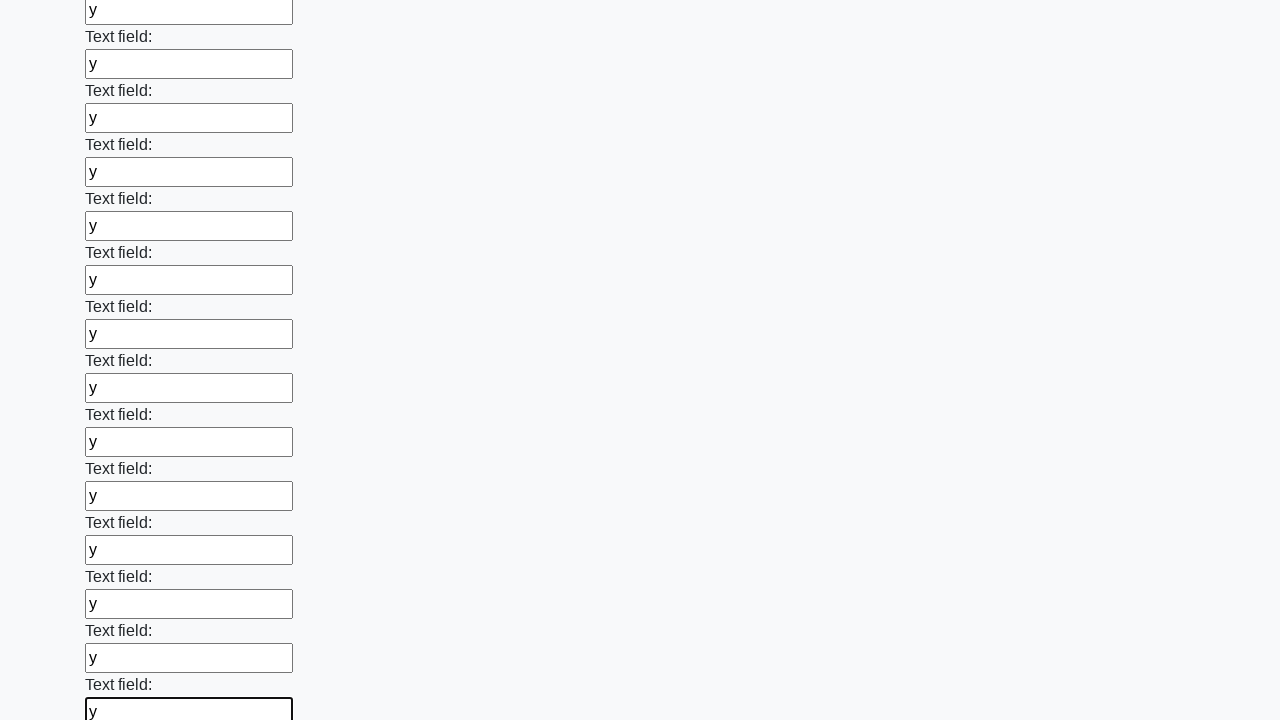

Filled input field 62 of 100 with 'y' on input >> nth=61
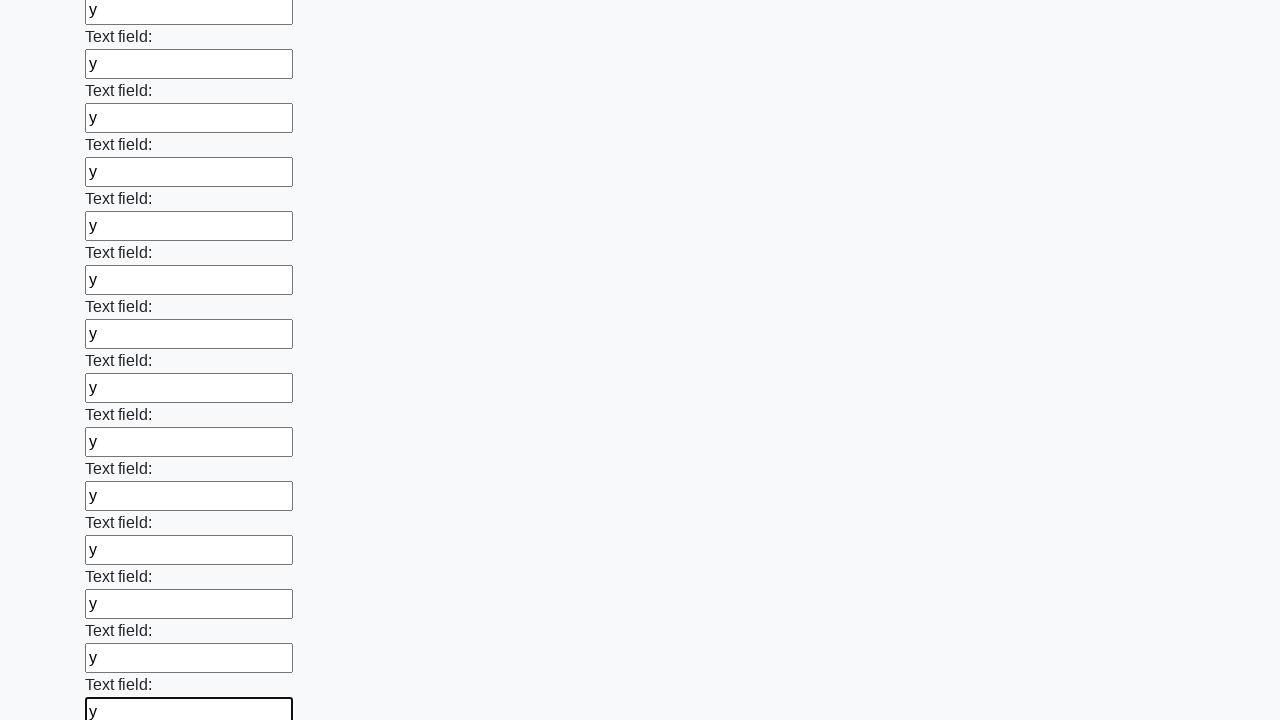

Filled input field 63 of 100 with 'y' on input >> nth=62
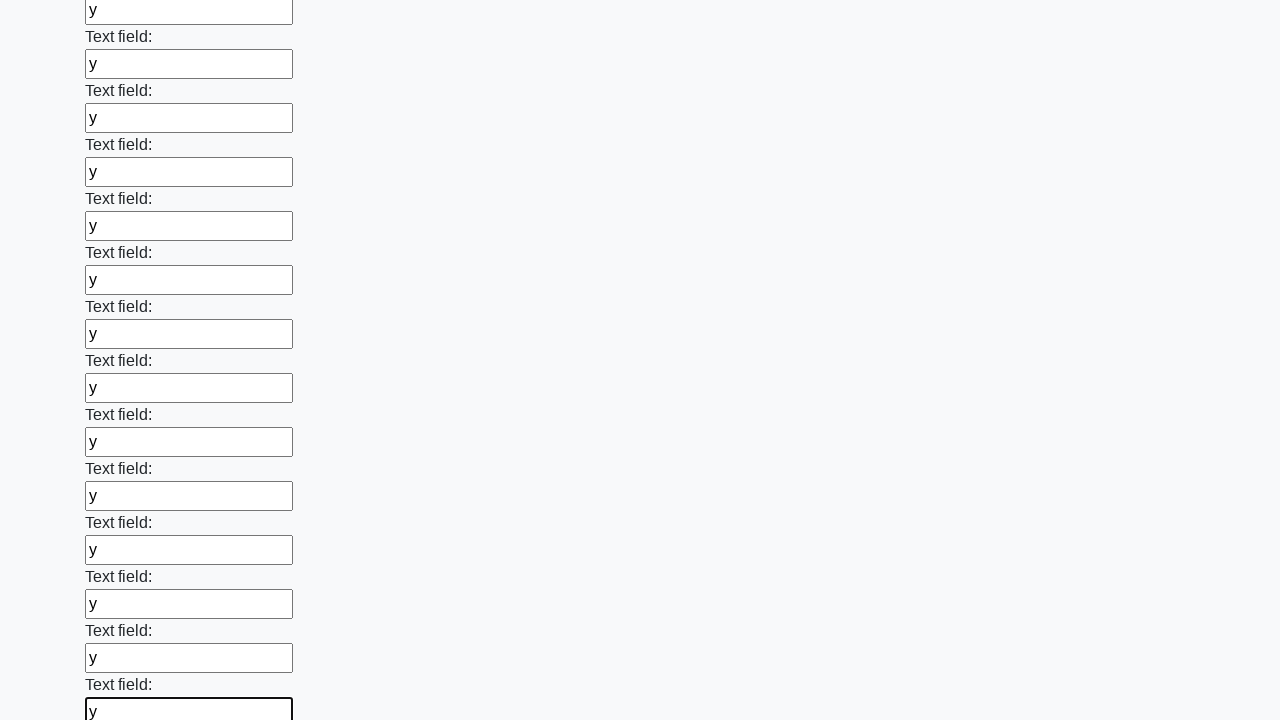

Filled input field 64 of 100 with 'y' on input >> nth=63
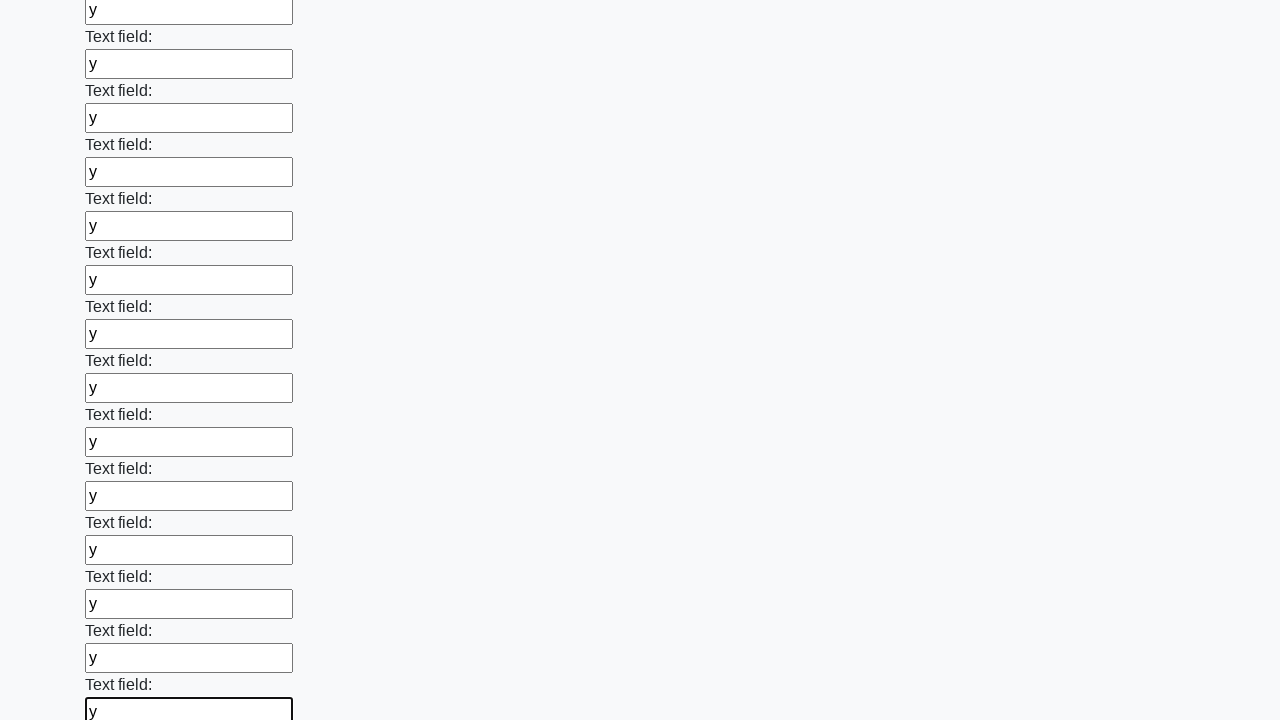

Filled input field 65 of 100 with 'y' on input >> nth=64
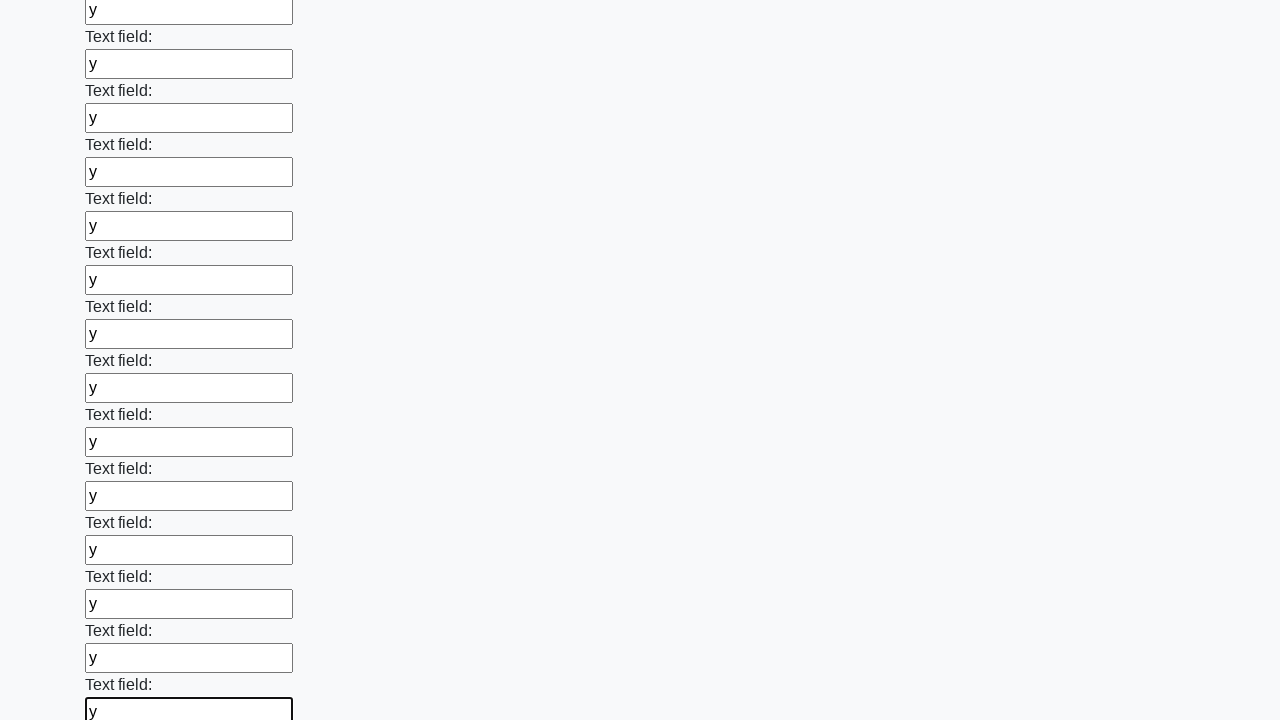

Filled input field 66 of 100 with 'y' on input >> nth=65
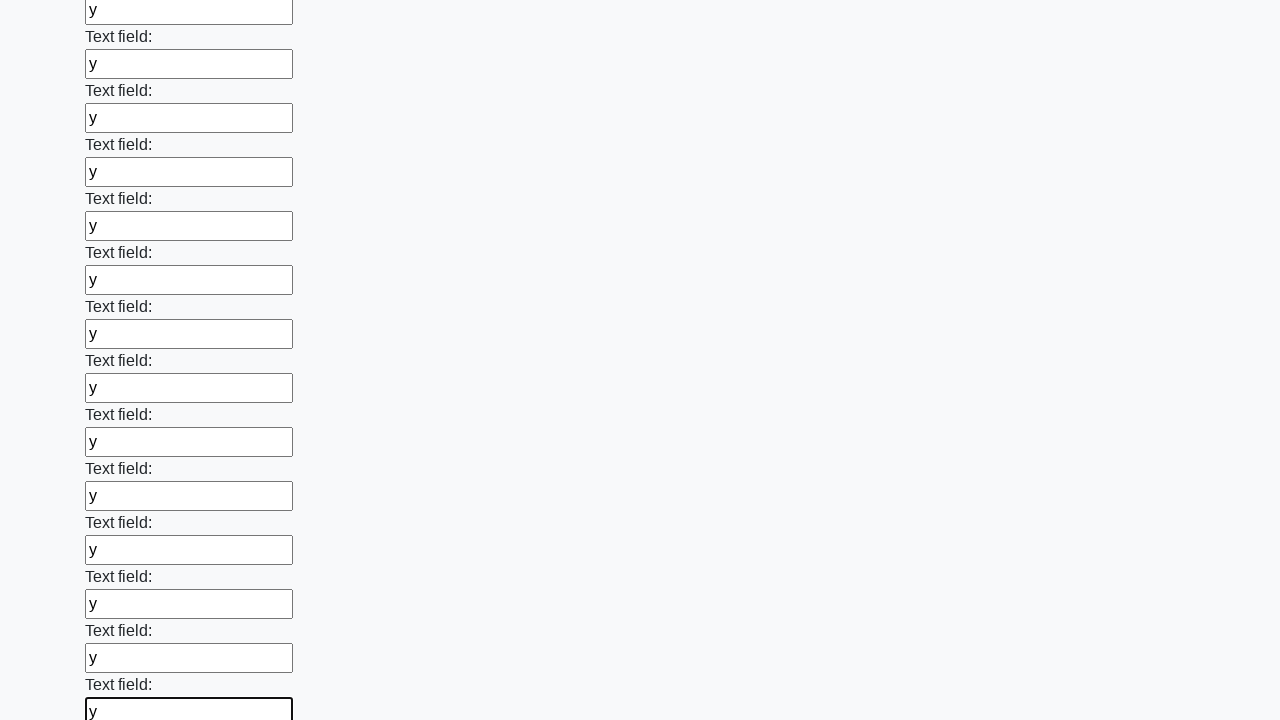

Filled input field 67 of 100 with 'y' on input >> nth=66
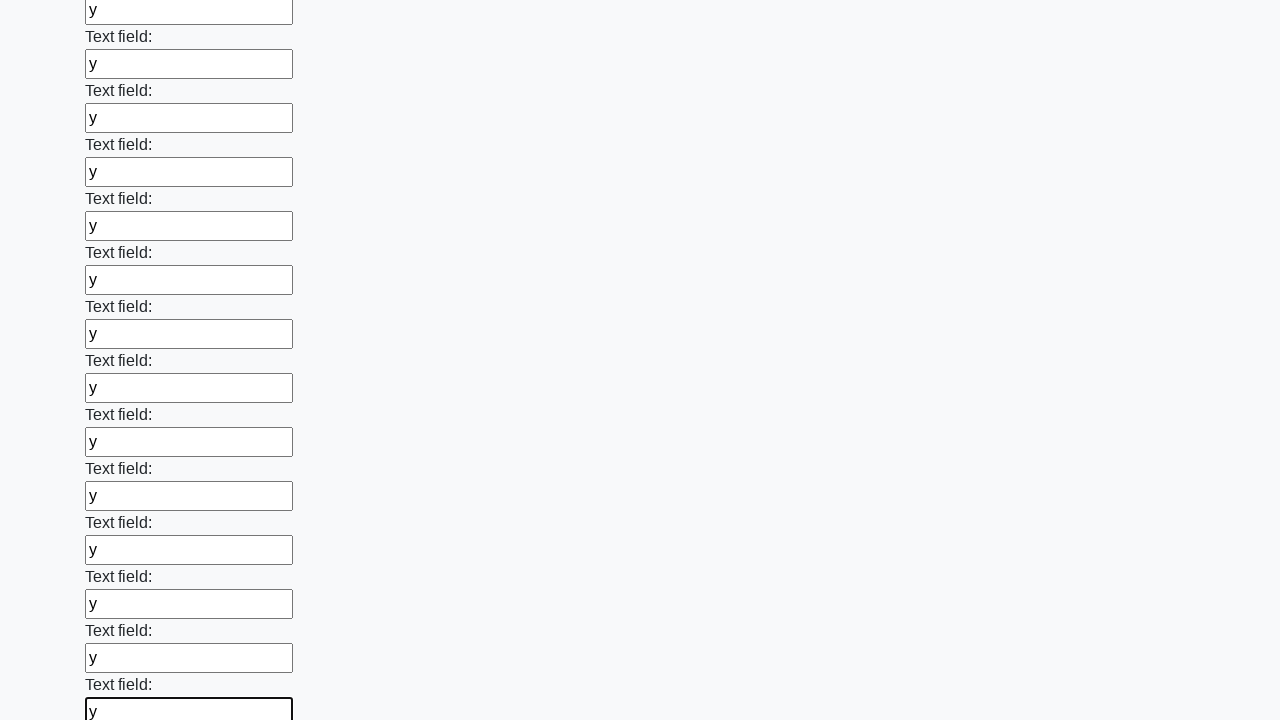

Filled input field 68 of 100 with 'y' on input >> nth=67
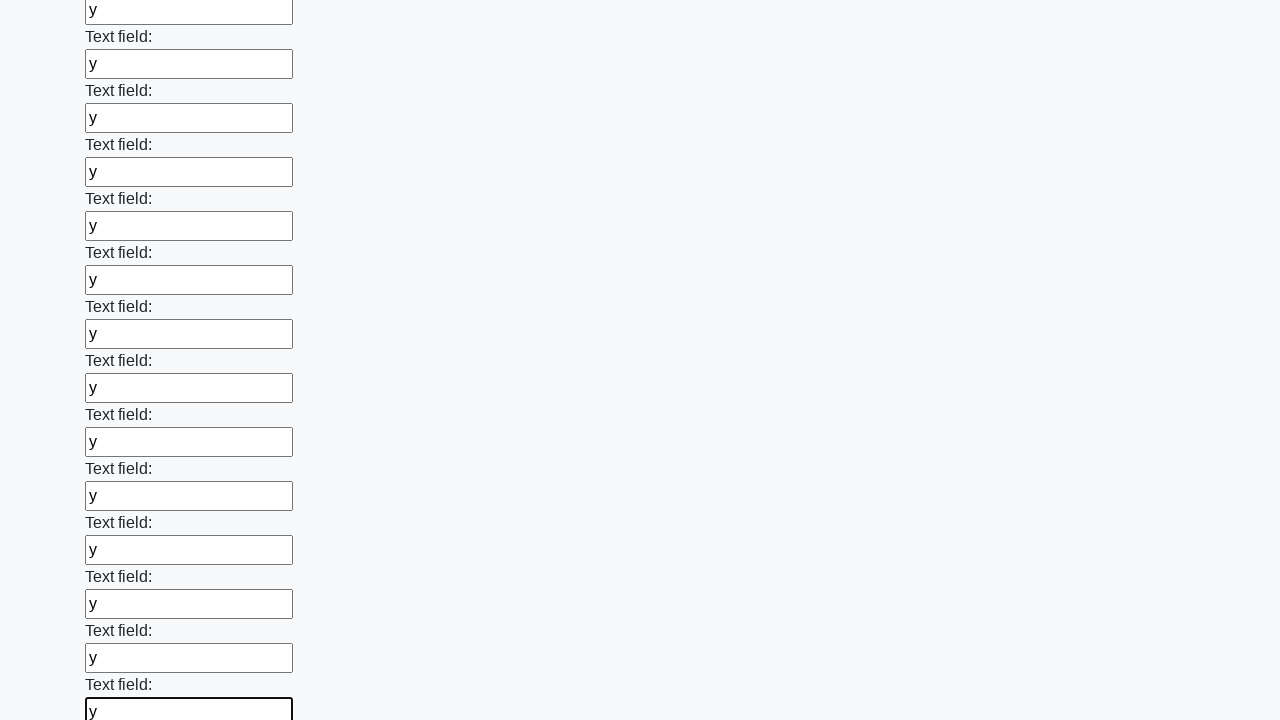

Filled input field 69 of 100 with 'y' on input >> nth=68
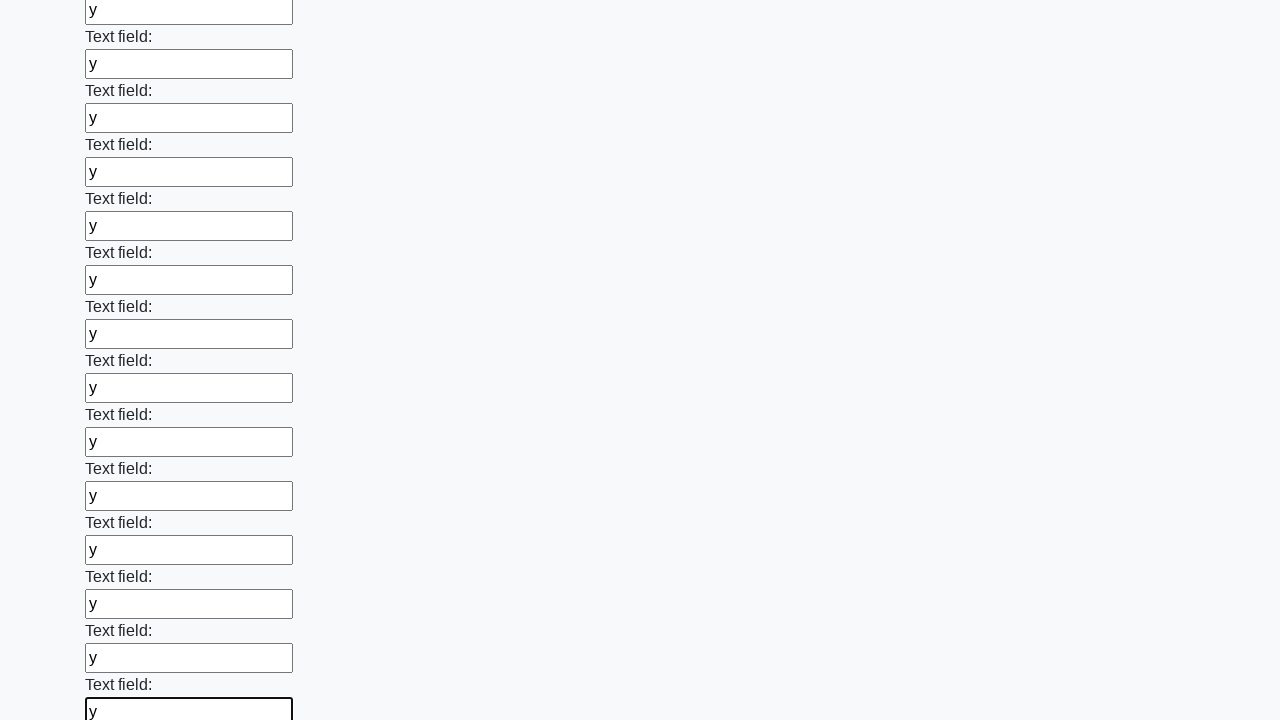

Filled input field 70 of 100 with 'y' on input >> nth=69
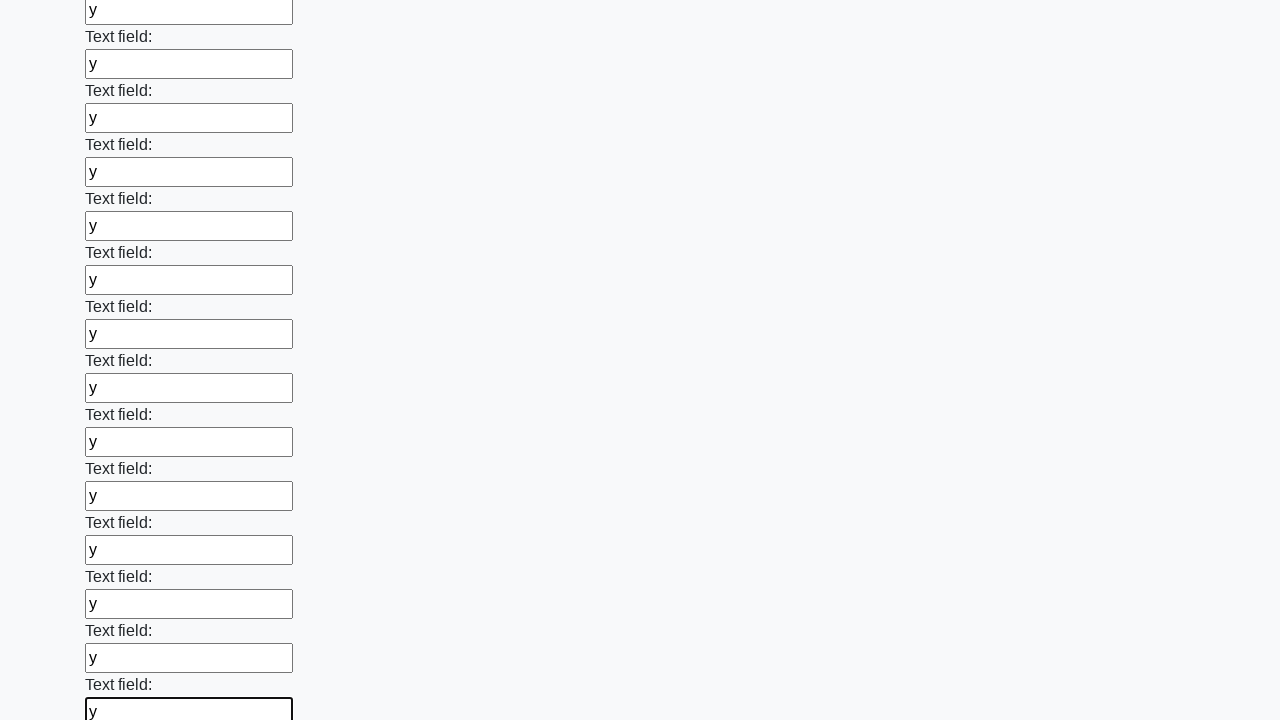

Filled input field 71 of 100 with 'y' on input >> nth=70
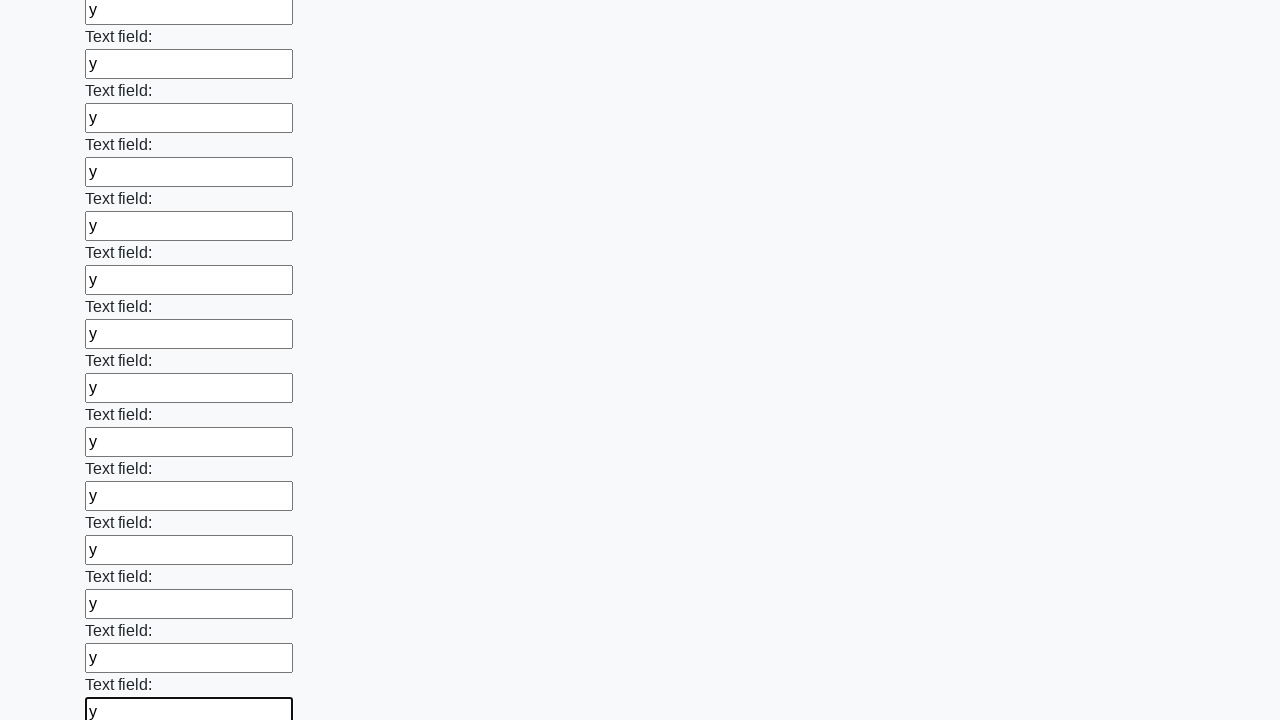

Filled input field 72 of 100 with 'y' on input >> nth=71
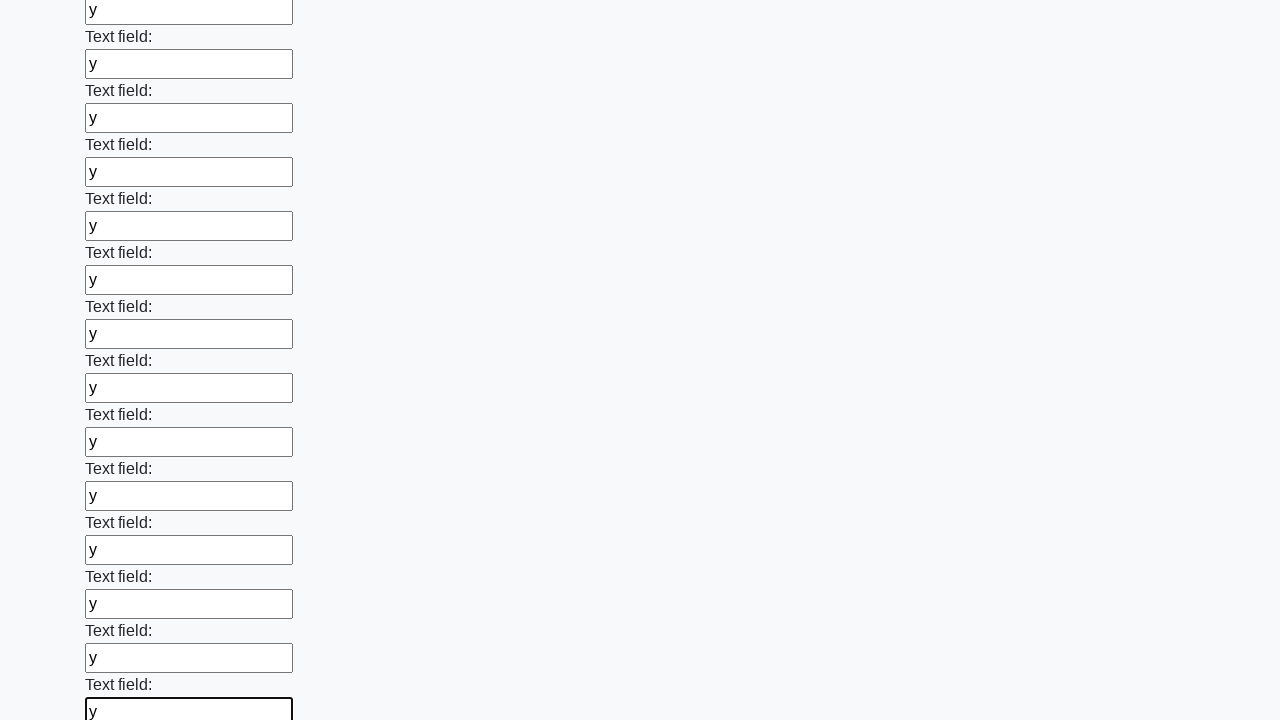

Filled input field 73 of 100 with 'y' on input >> nth=72
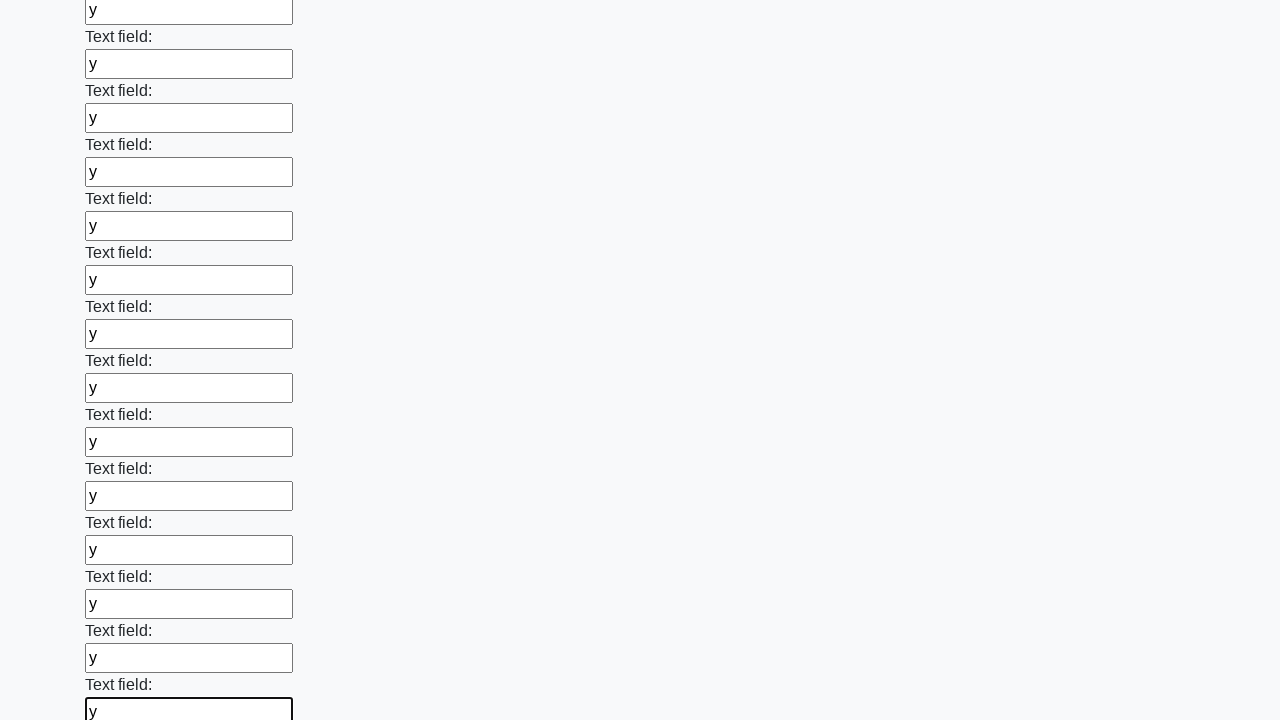

Filled input field 74 of 100 with 'y' on input >> nth=73
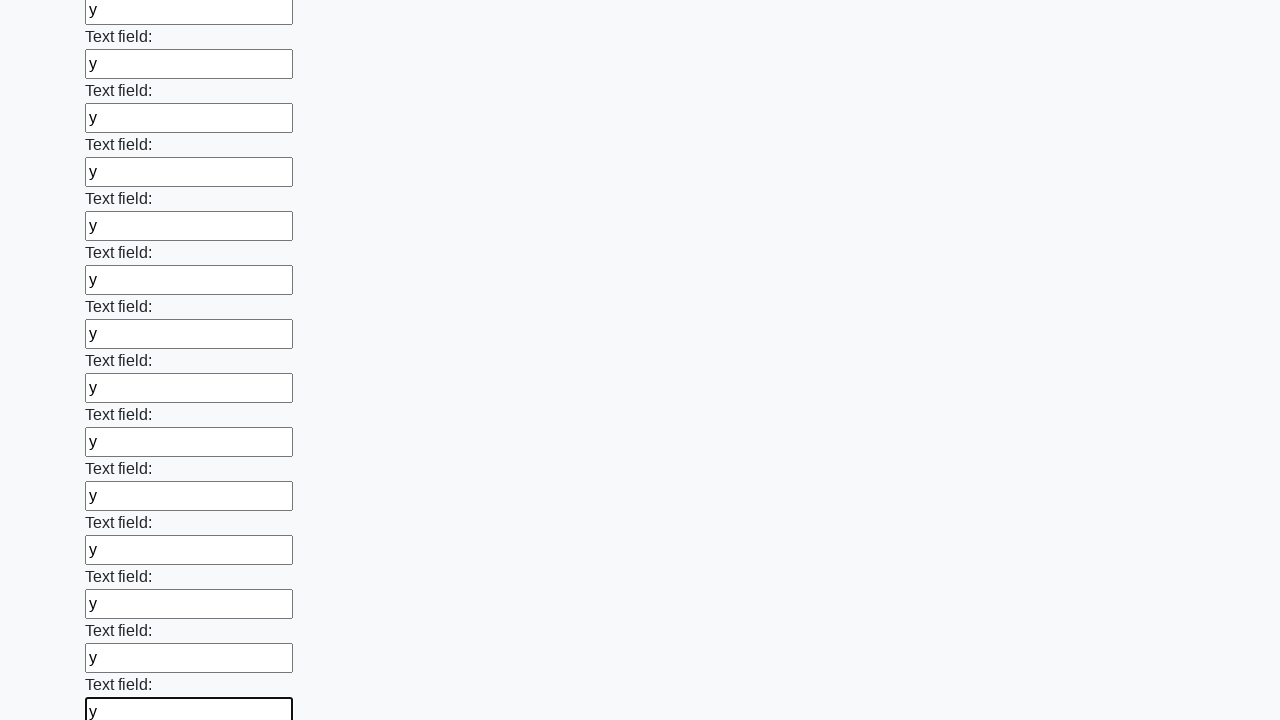

Filled input field 75 of 100 with 'y' on input >> nth=74
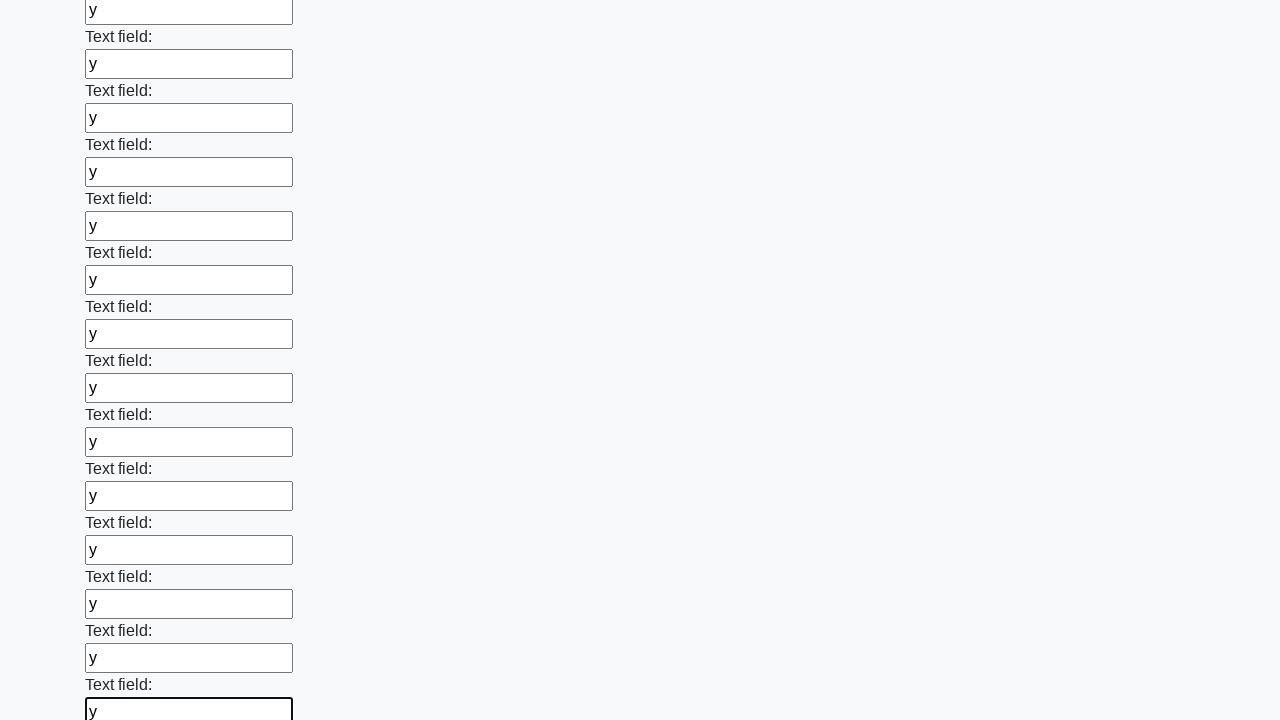

Filled input field 76 of 100 with 'y' on input >> nth=75
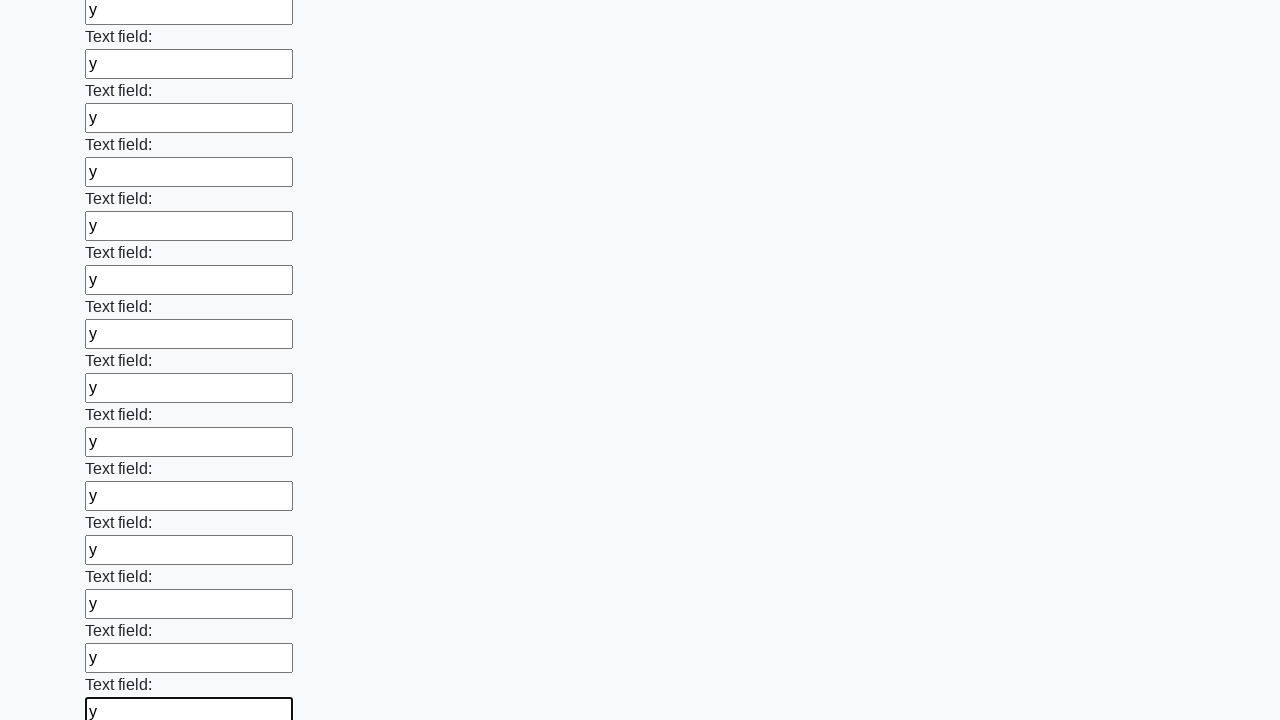

Filled input field 77 of 100 with 'y' on input >> nth=76
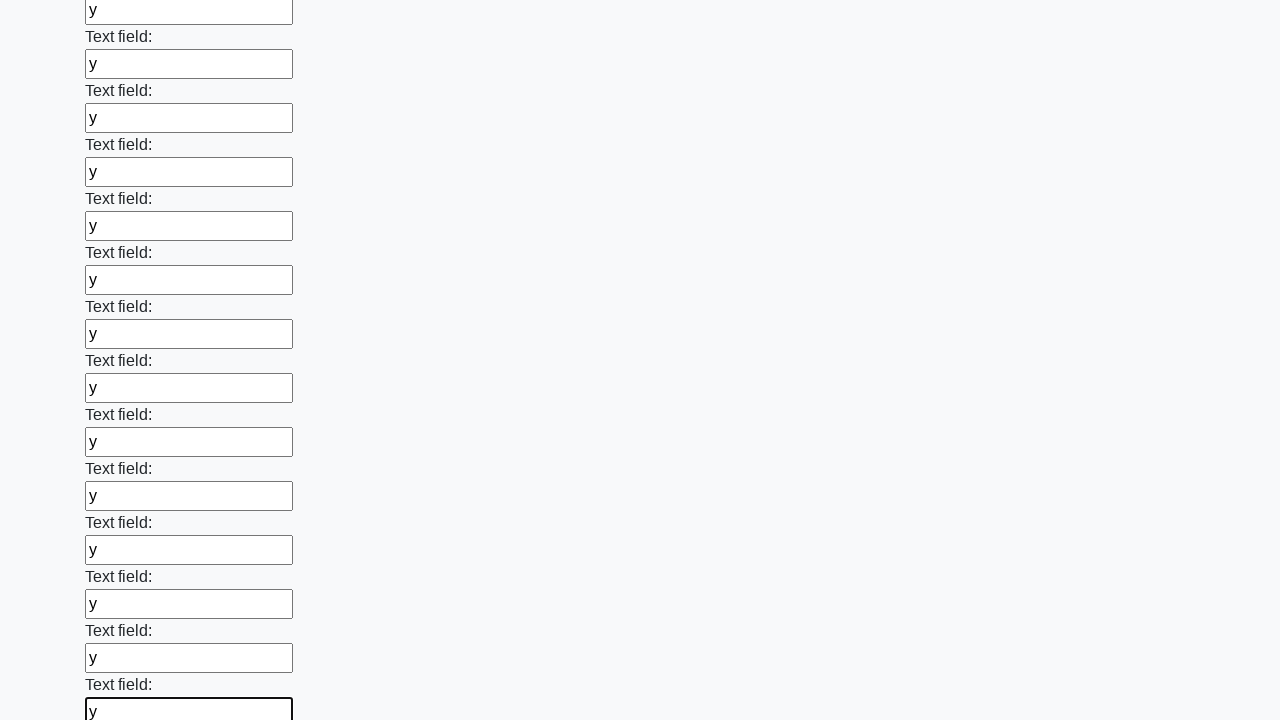

Filled input field 78 of 100 with 'y' on input >> nth=77
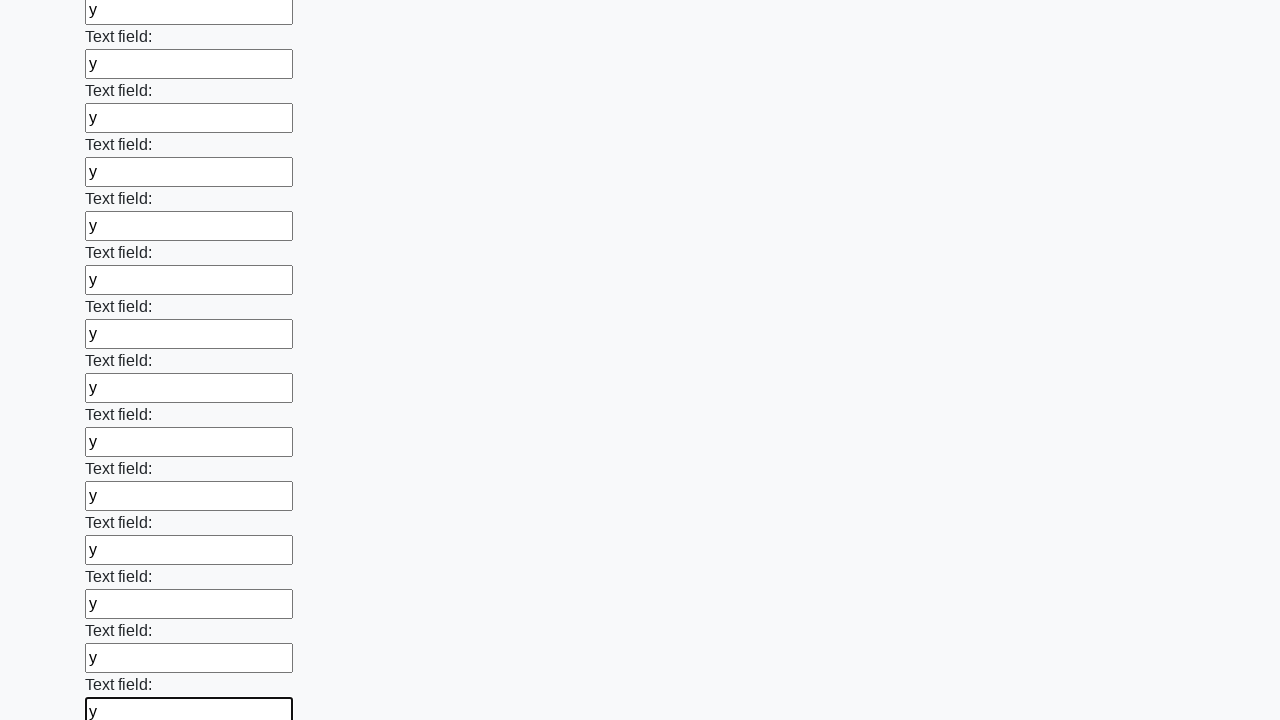

Filled input field 79 of 100 with 'y' on input >> nth=78
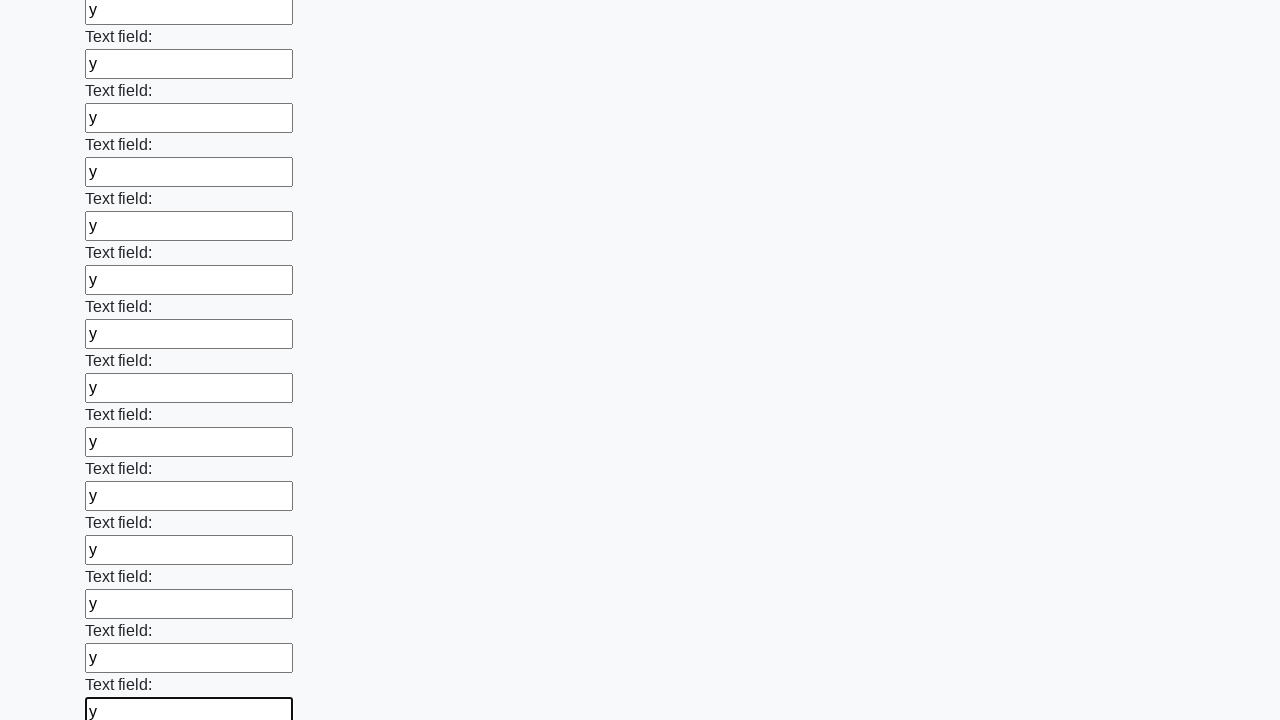

Filled input field 80 of 100 with 'y' on input >> nth=79
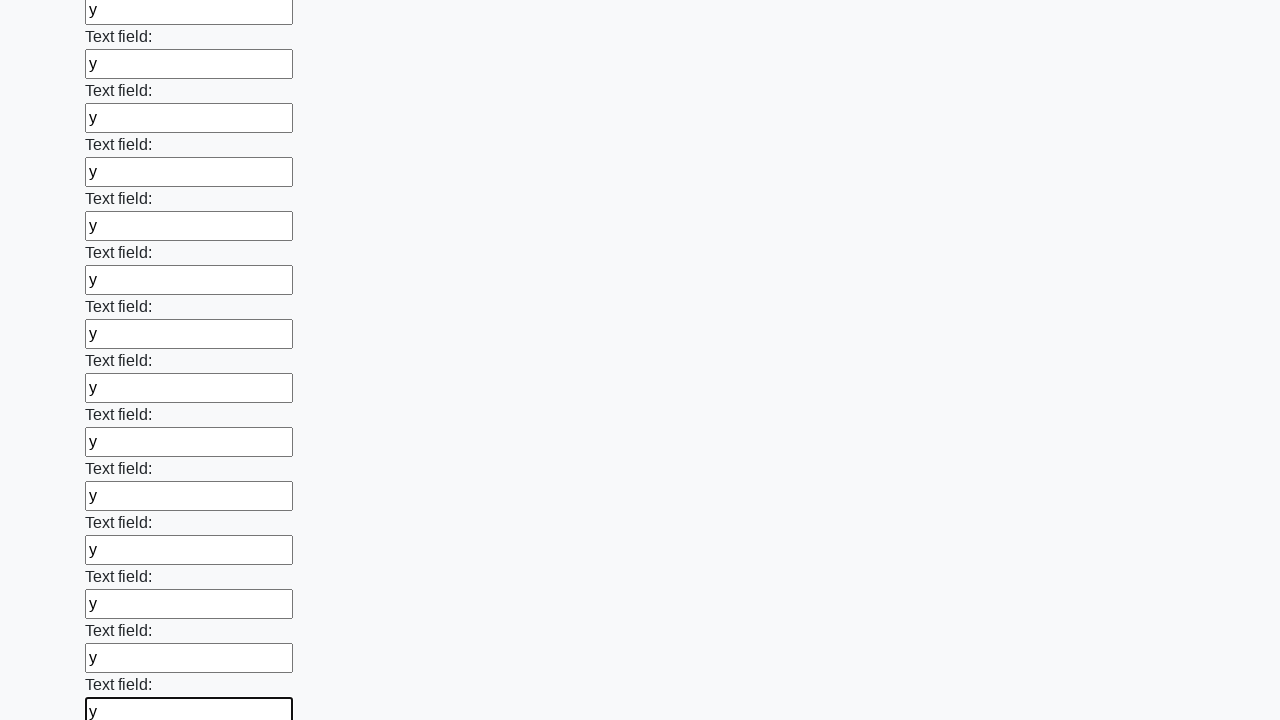

Filled input field 81 of 100 with 'y' on input >> nth=80
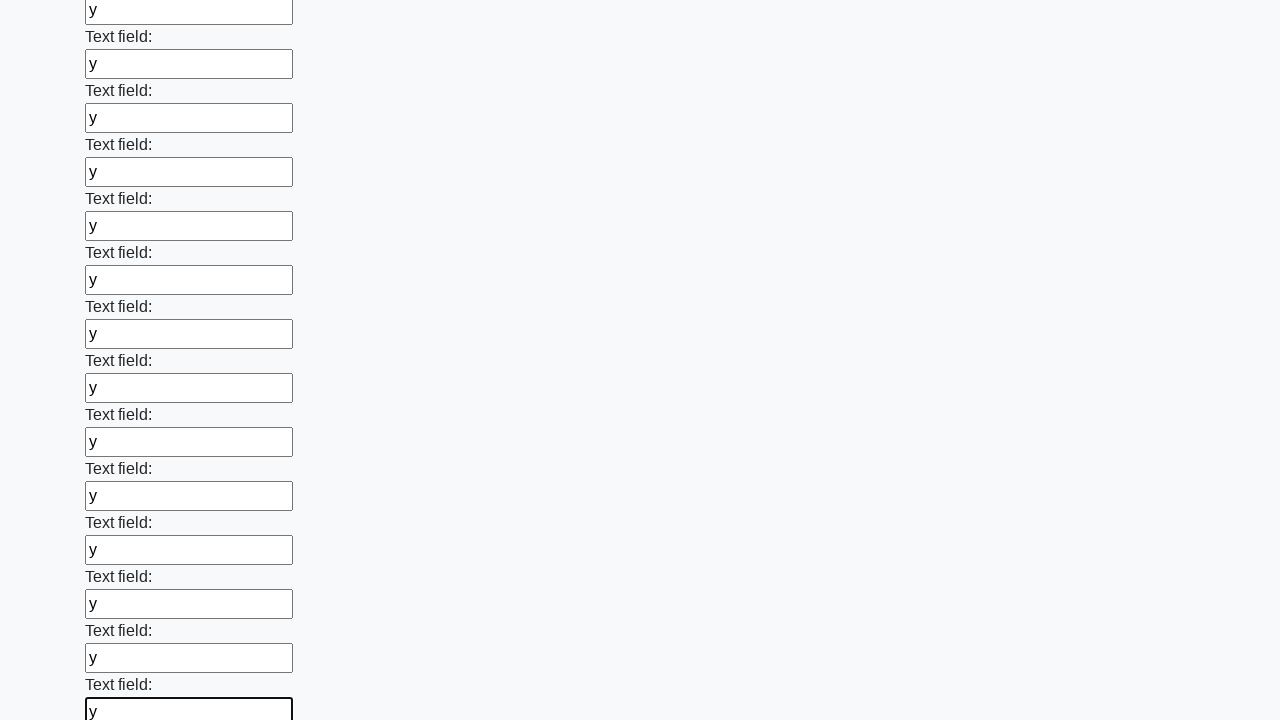

Filled input field 82 of 100 with 'y' on input >> nth=81
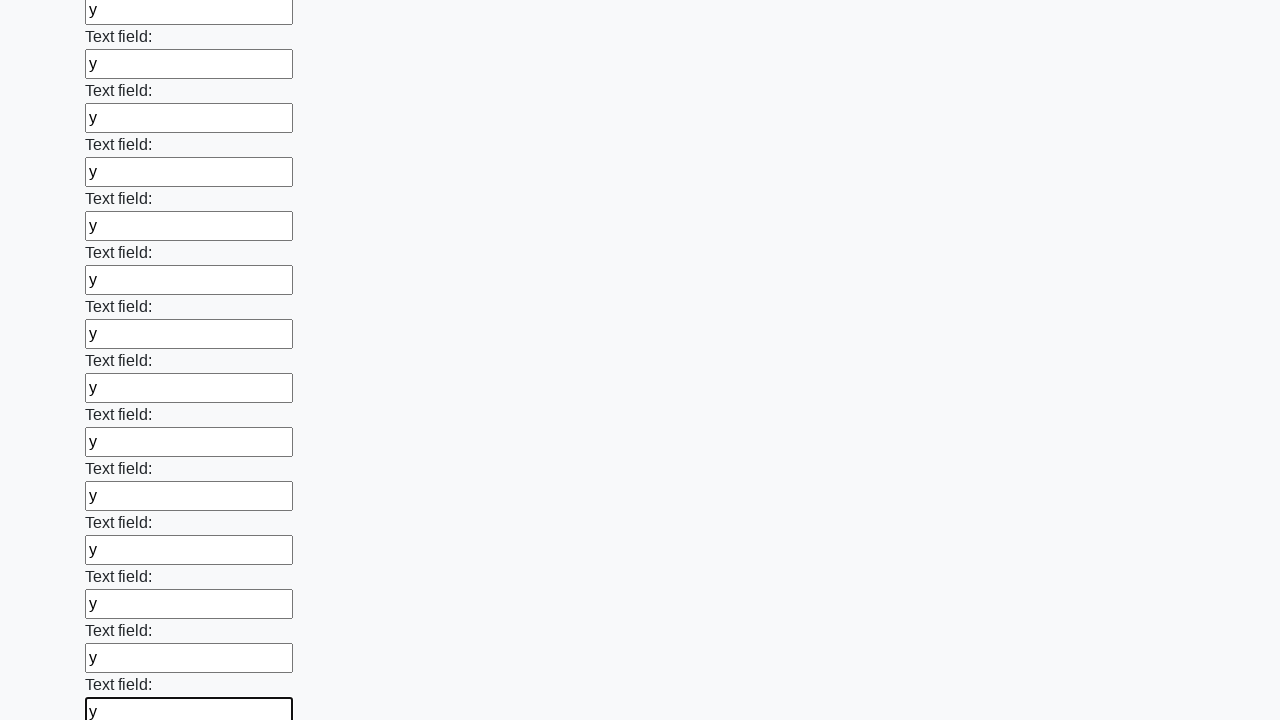

Filled input field 83 of 100 with 'y' on input >> nth=82
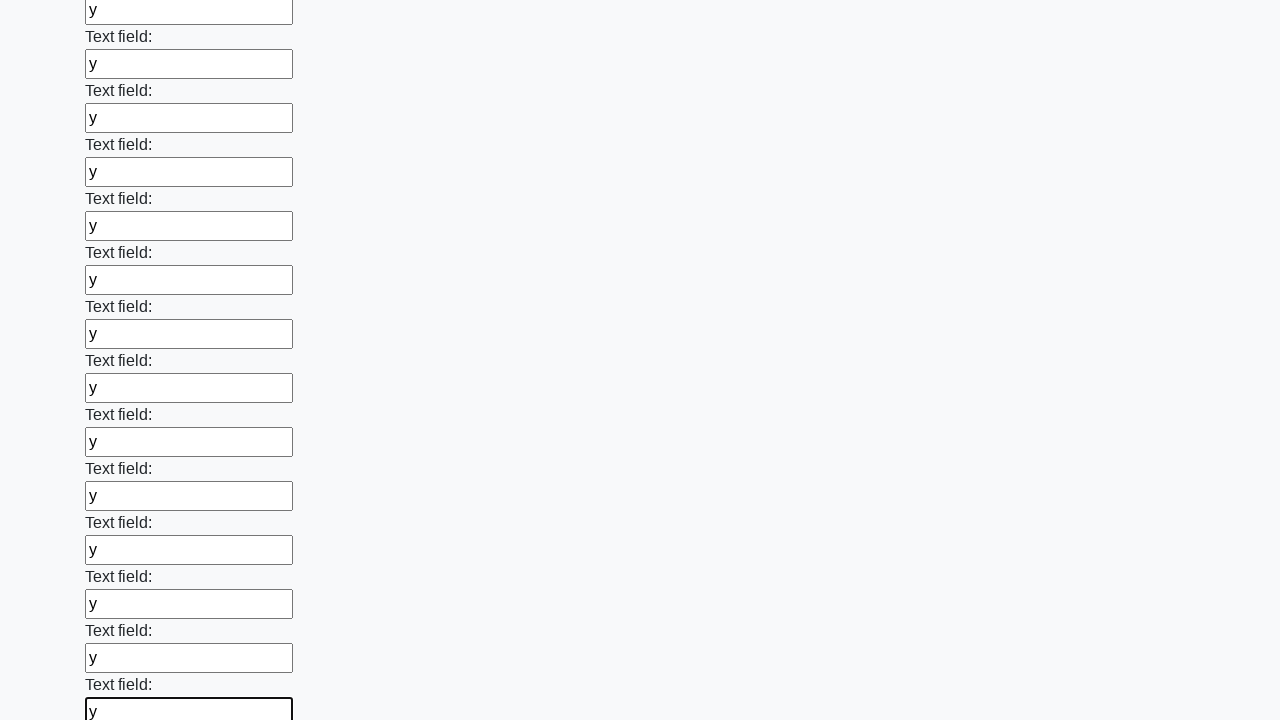

Filled input field 84 of 100 with 'y' on input >> nth=83
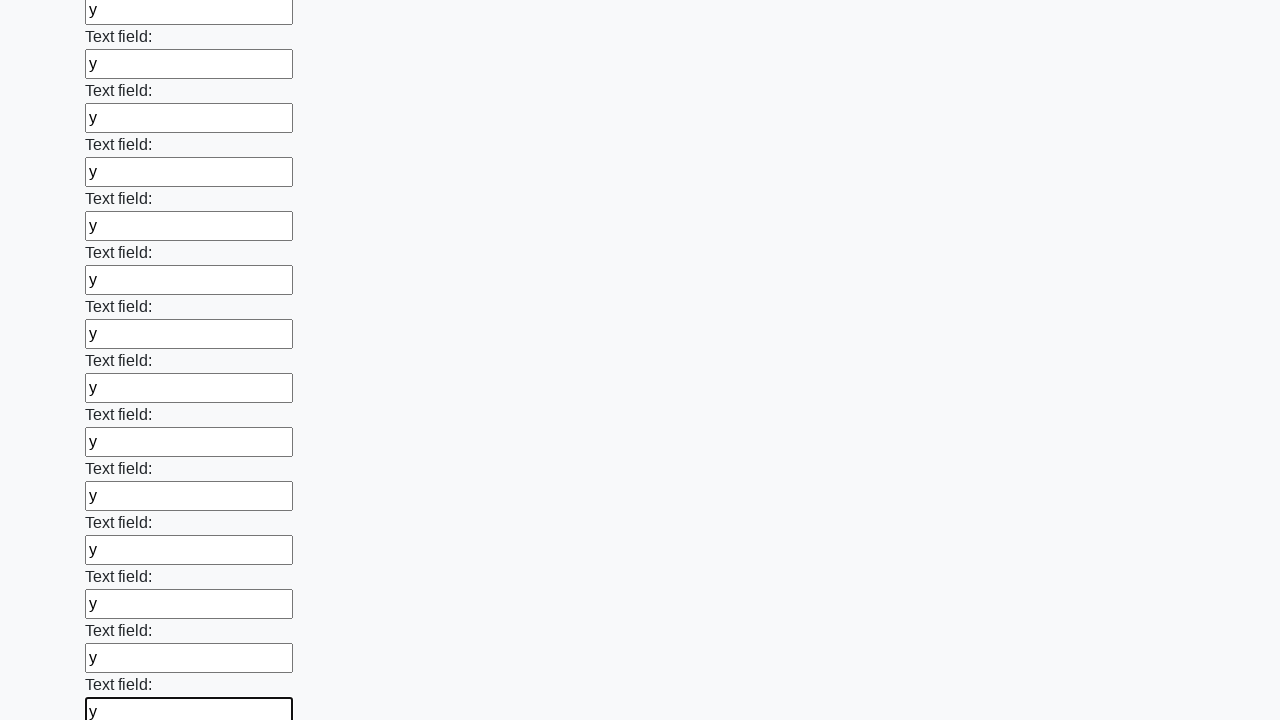

Filled input field 85 of 100 with 'y' on input >> nth=84
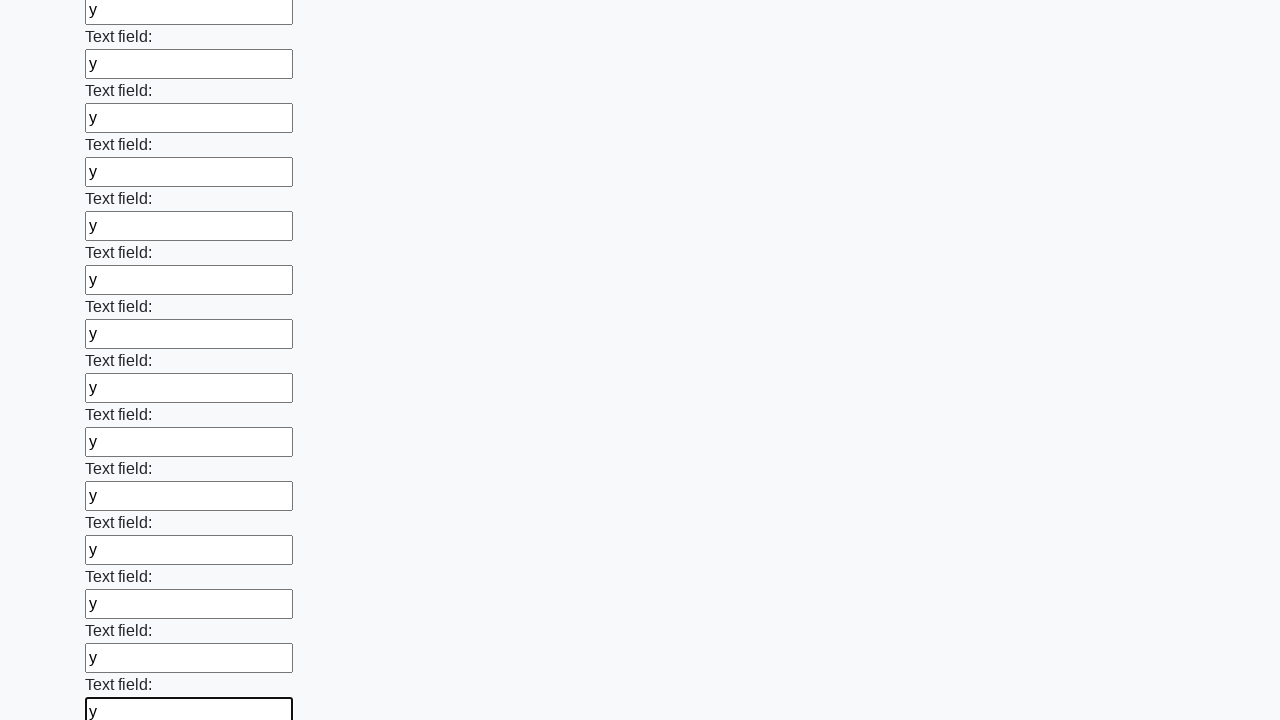

Filled input field 86 of 100 with 'y' on input >> nth=85
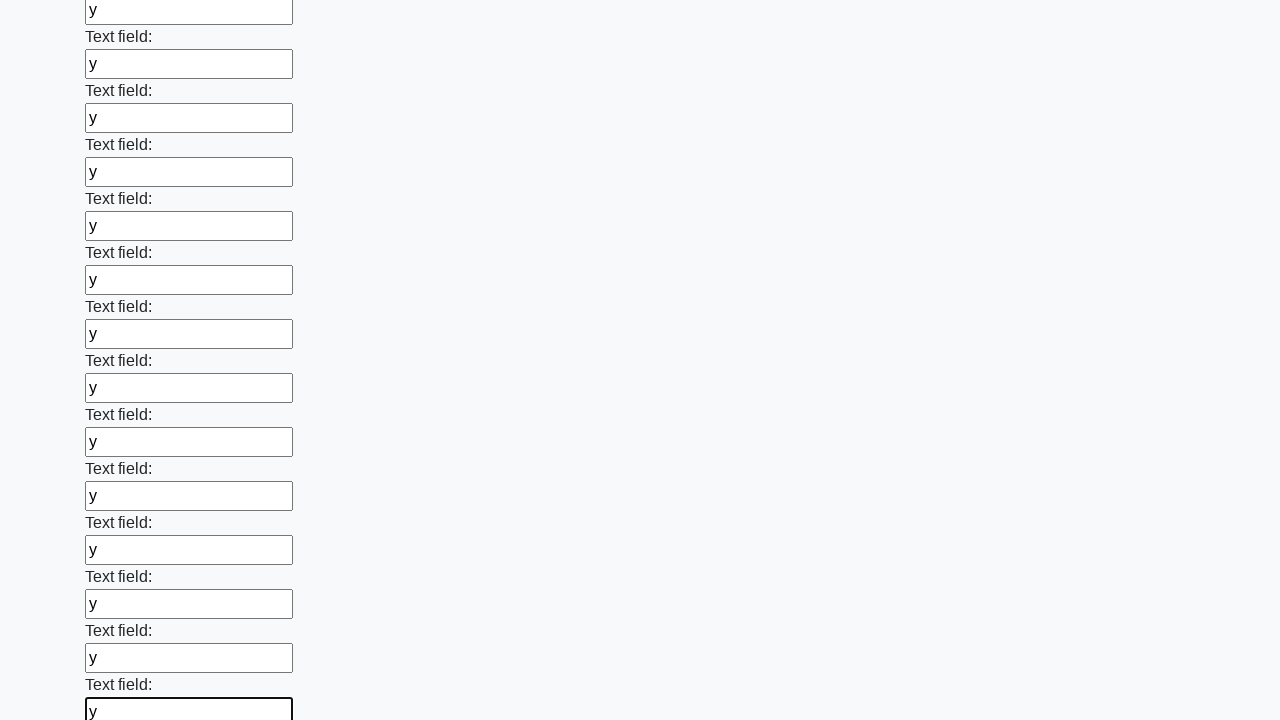

Filled input field 87 of 100 with 'y' on input >> nth=86
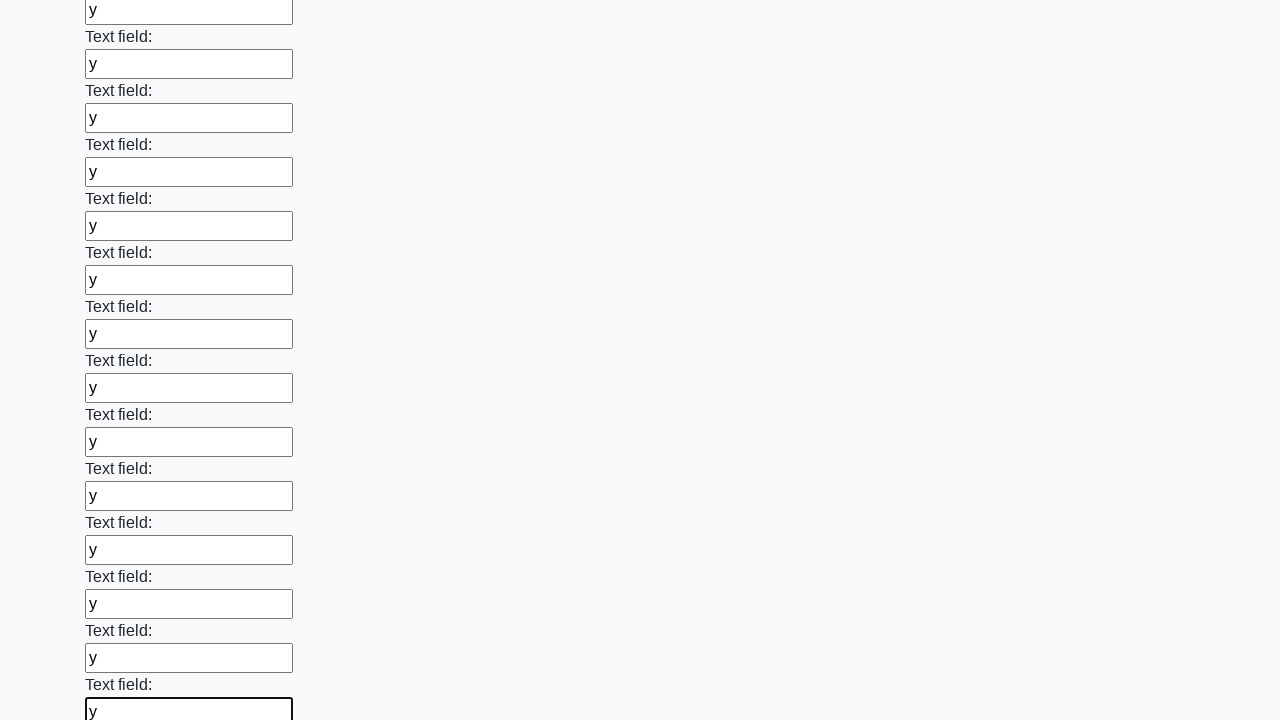

Filled input field 88 of 100 with 'y' on input >> nth=87
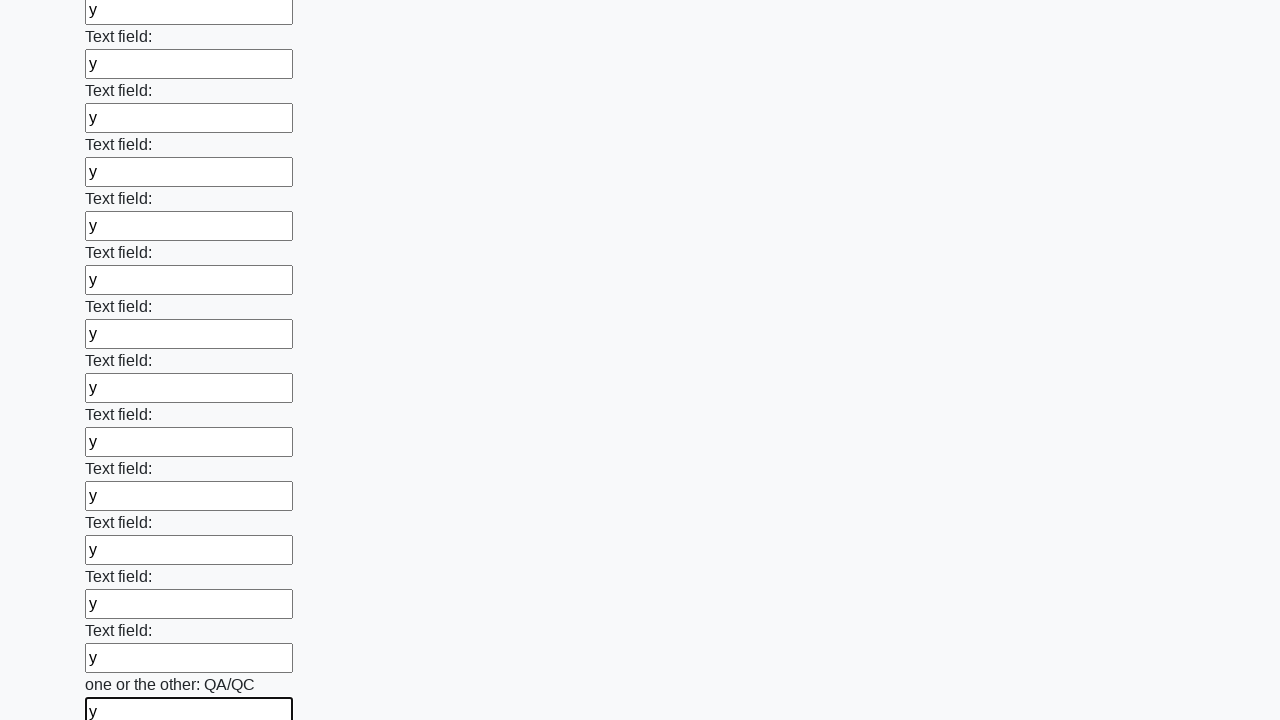

Filled input field 89 of 100 with 'y' on input >> nth=88
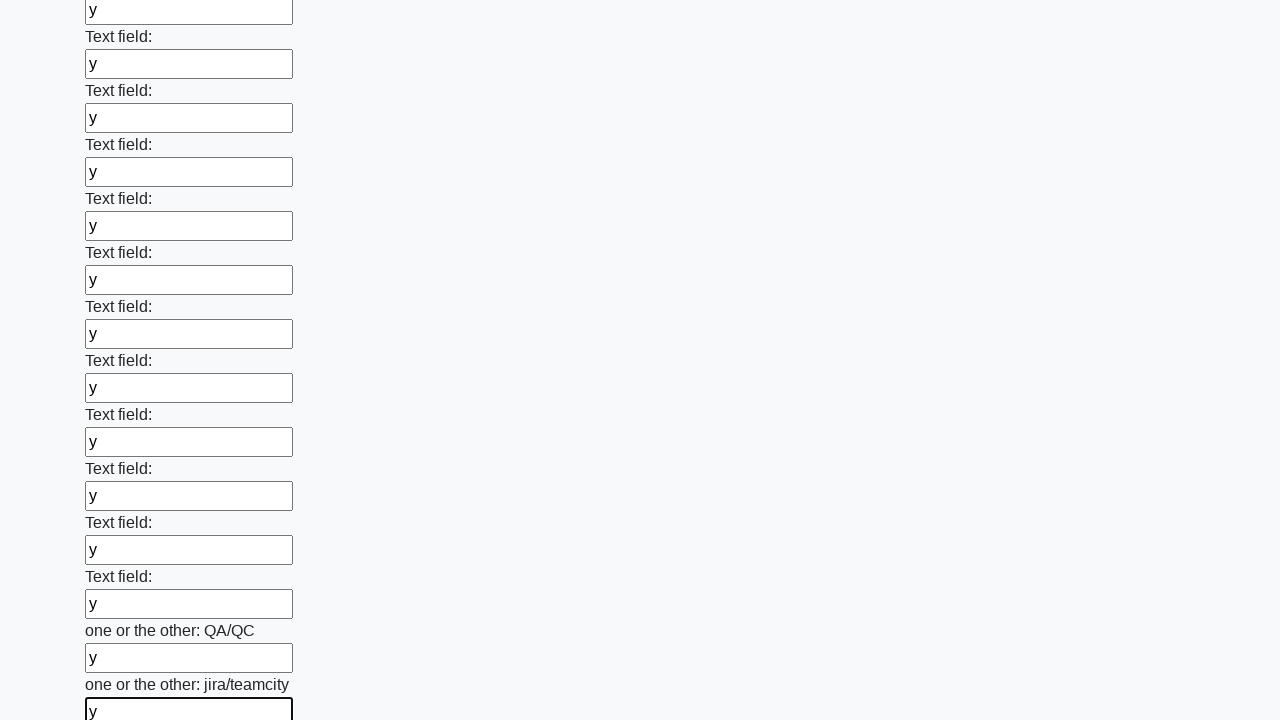

Filled input field 90 of 100 with 'y' on input >> nth=89
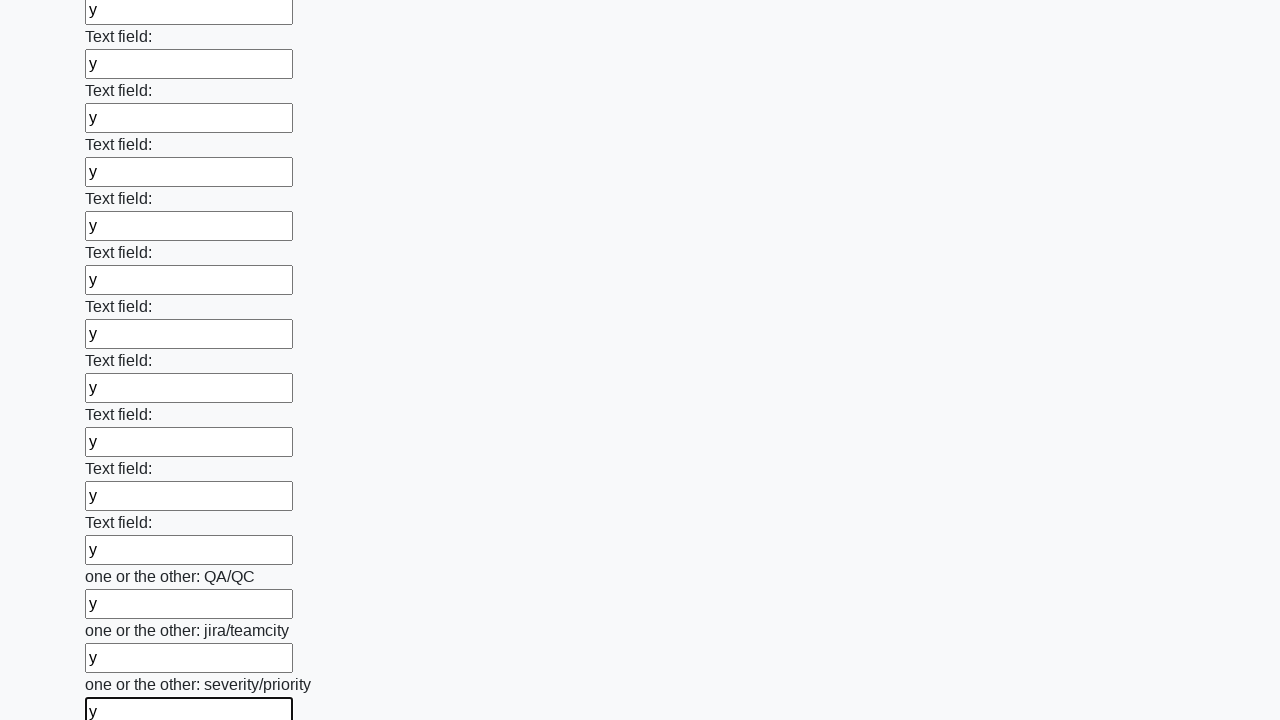

Filled input field 91 of 100 with 'y' on input >> nth=90
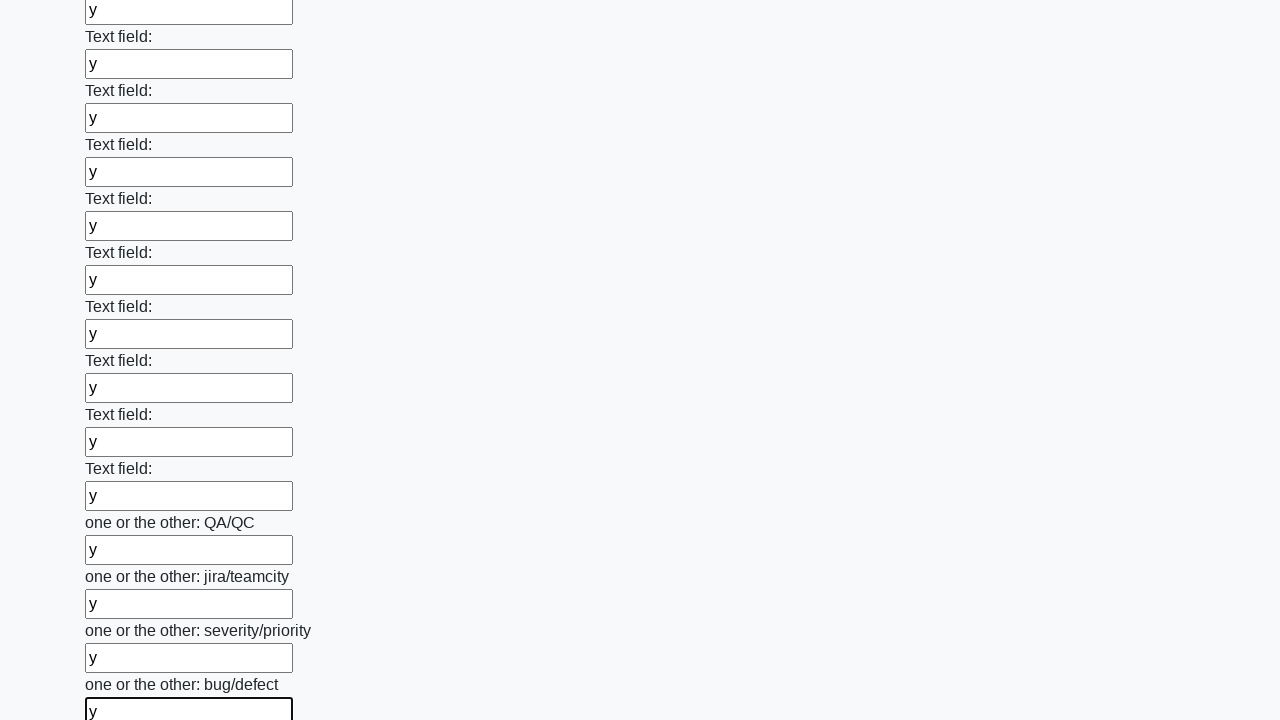

Filled input field 92 of 100 with 'y' on input >> nth=91
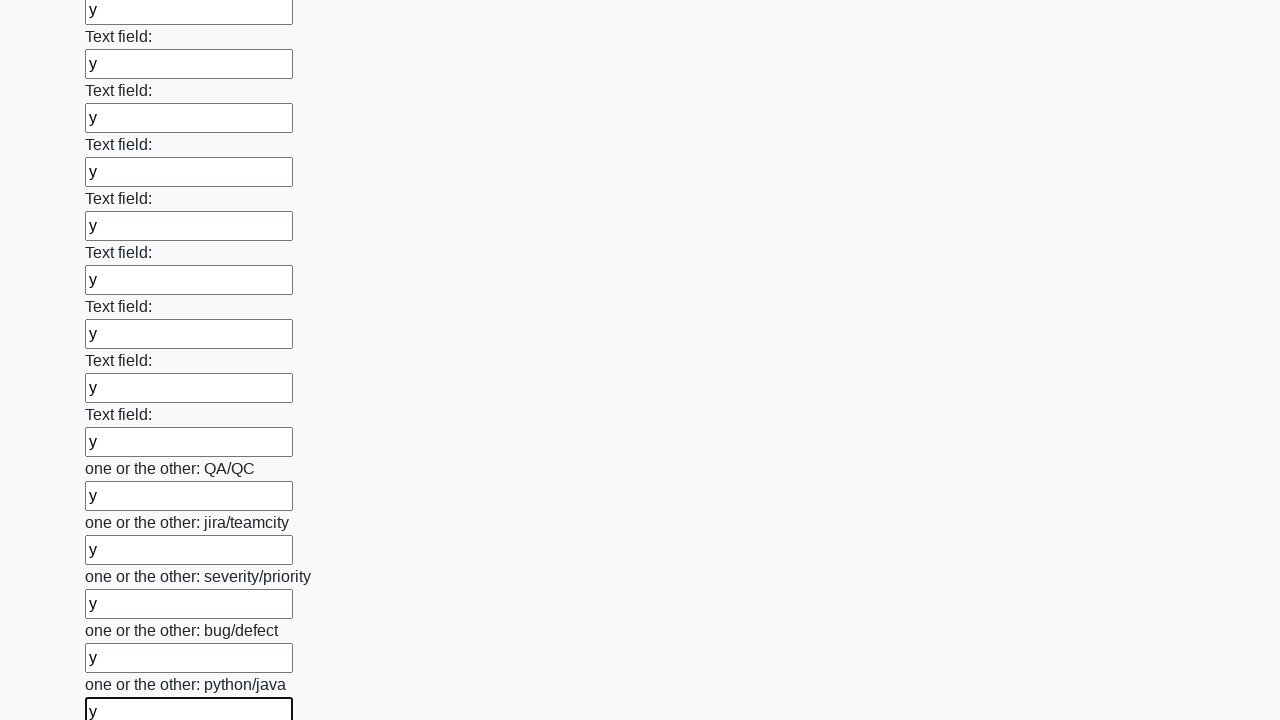

Filled input field 93 of 100 with 'y' on input >> nth=92
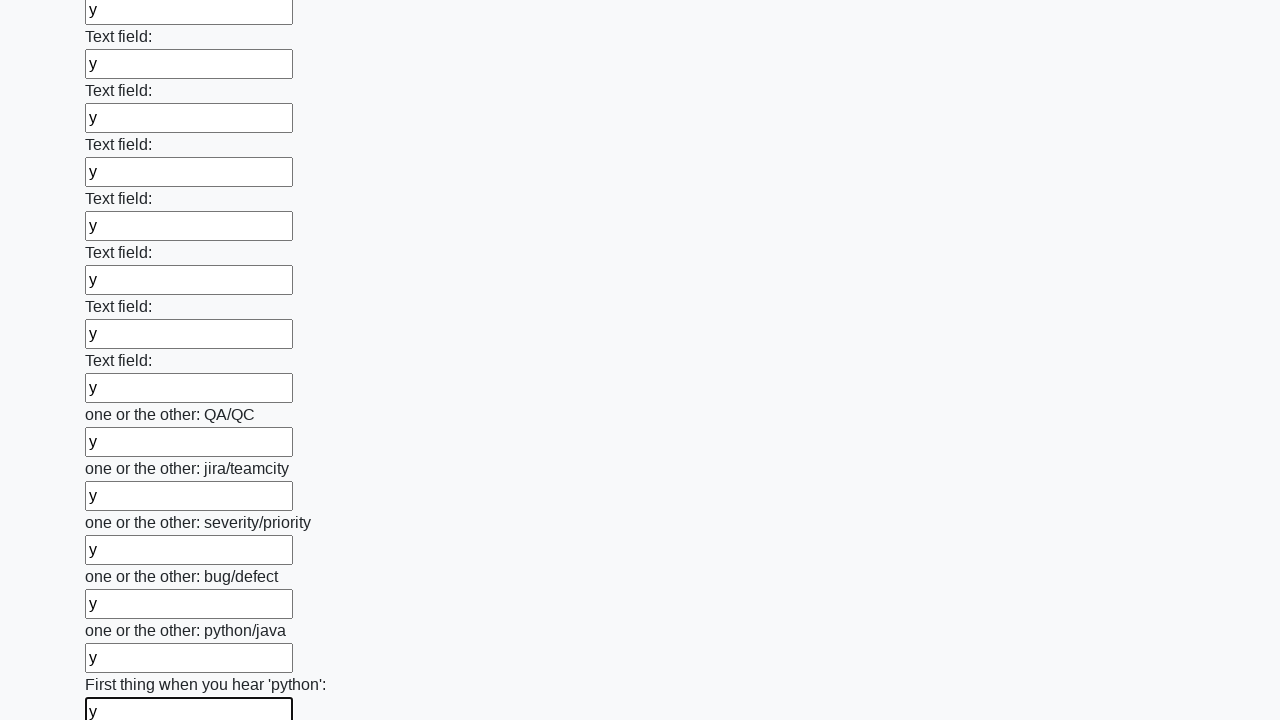

Filled input field 94 of 100 with 'y' on input >> nth=93
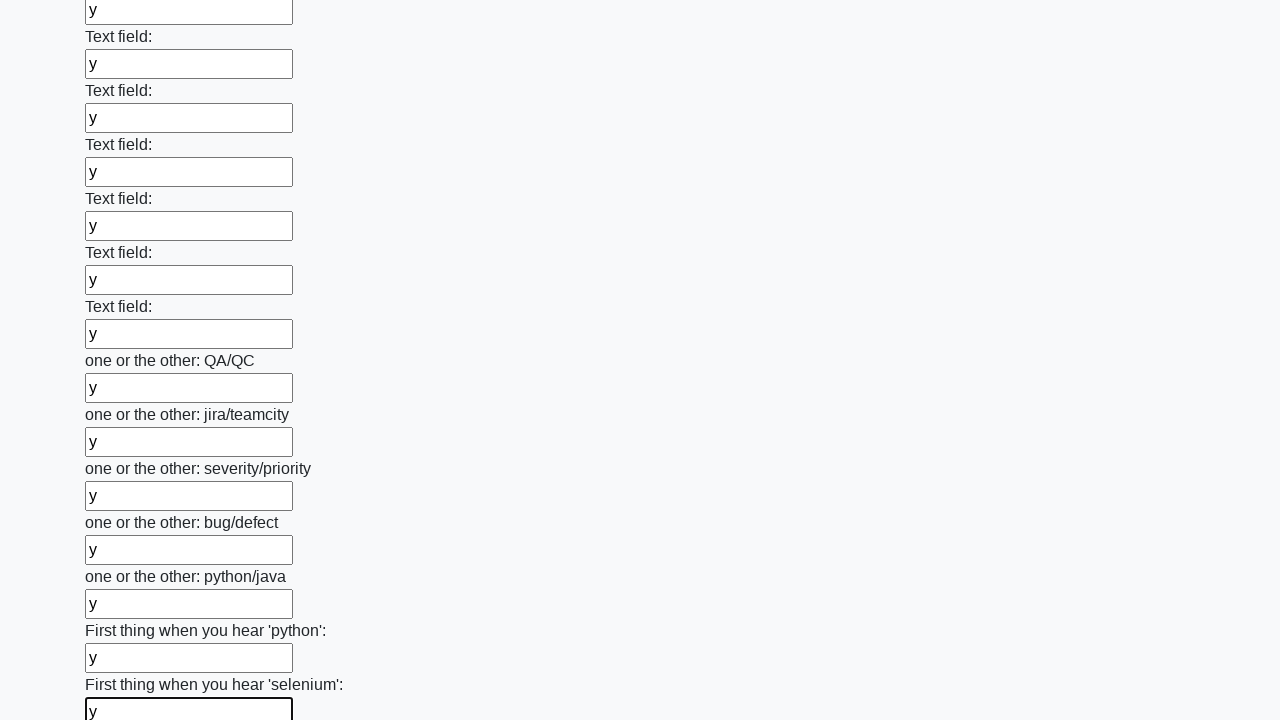

Filled input field 95 of 100 with 'y' on input >> nth=94
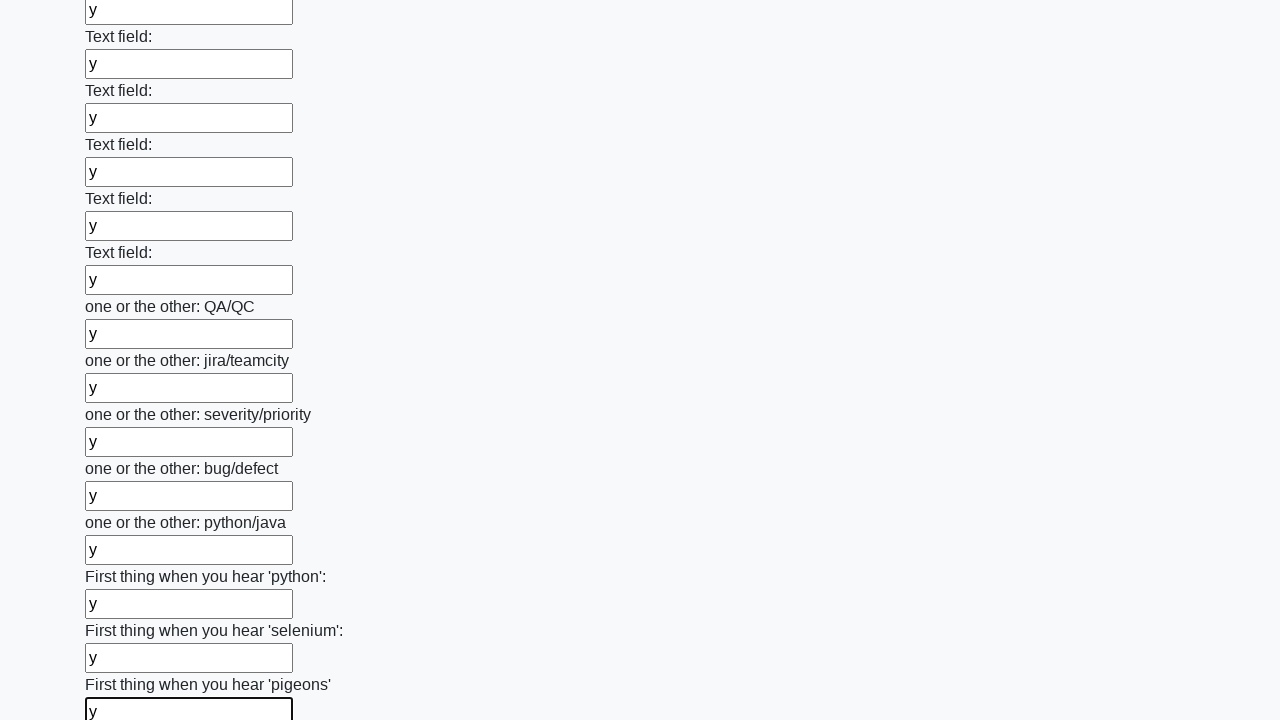

Filled input field 96 of 100 with 'y' on input >> nth=95
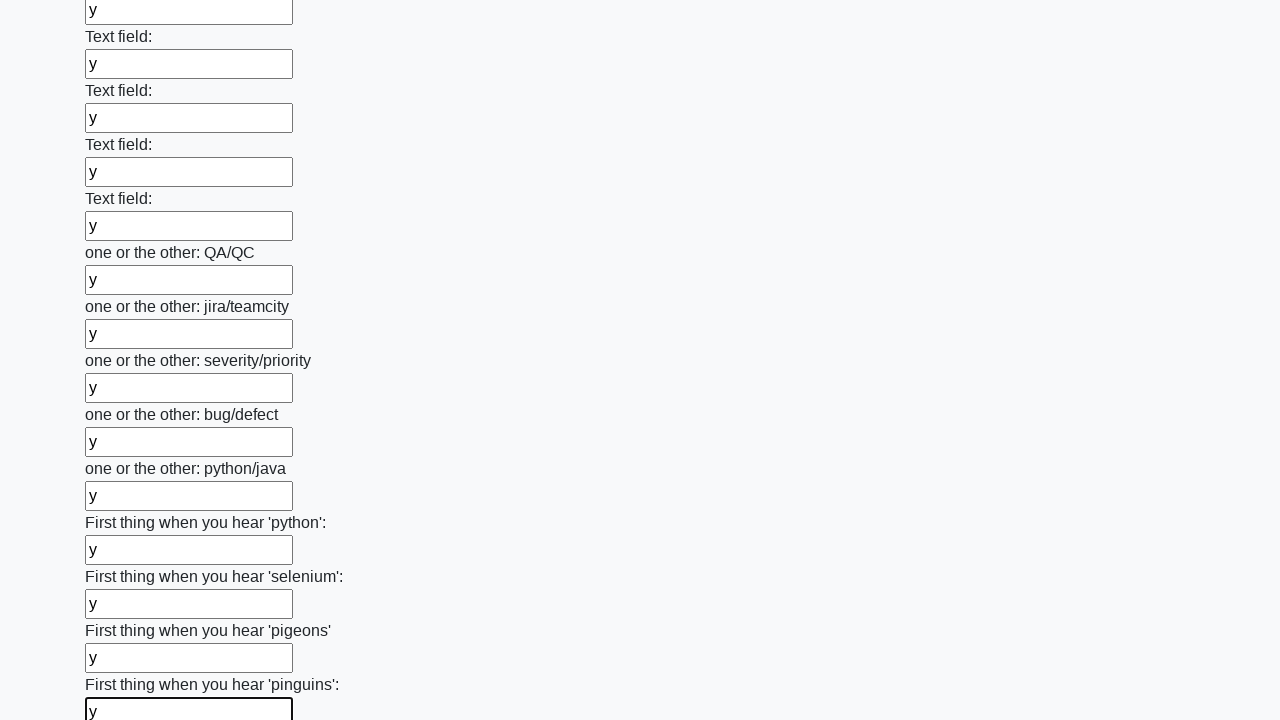

Filled input field 97 of 100 with 'y' on input >> nth=96
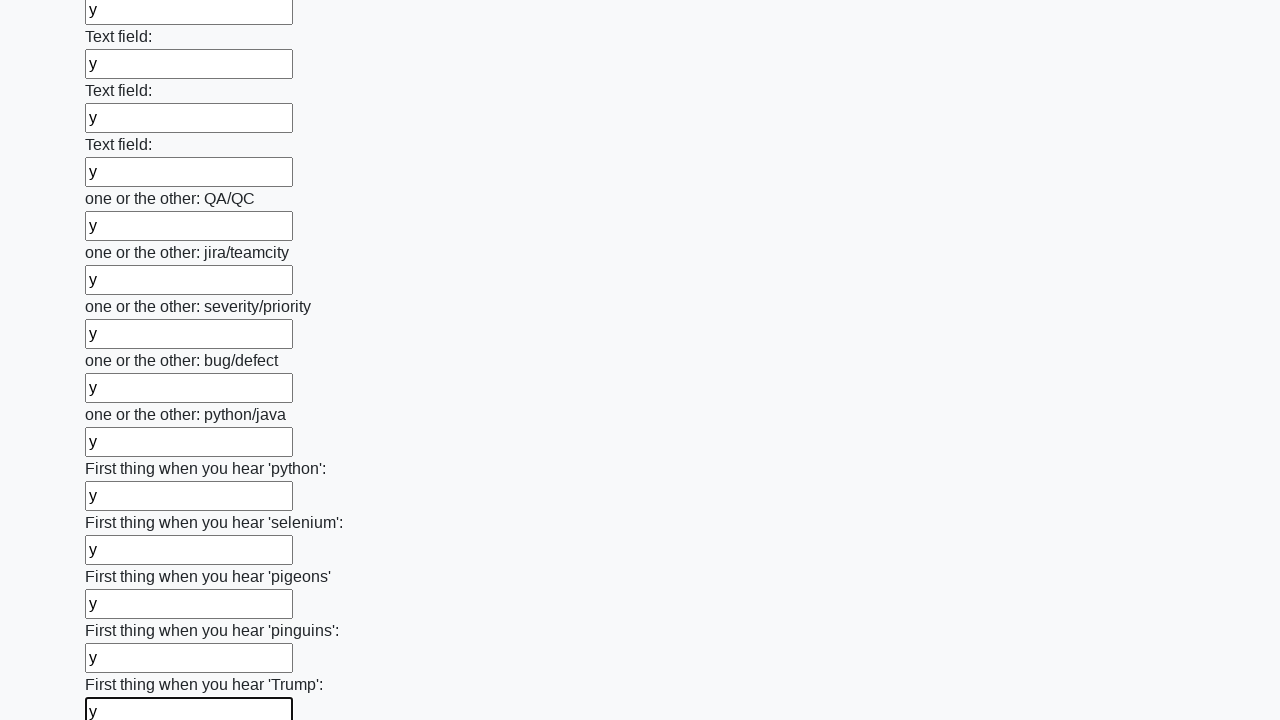

Filled input field 98 of 100 with 'y' on input >> nth=97
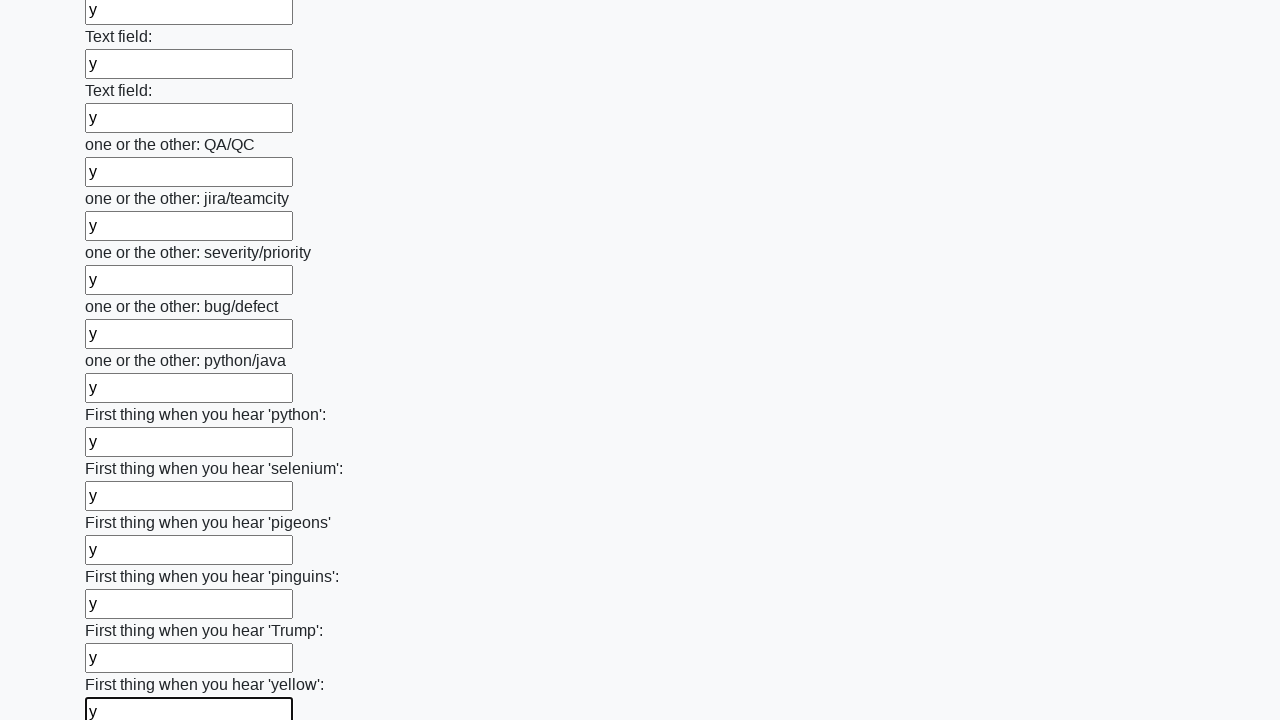

Filled input field 99 of 100 with 'y' on input >> nth=98
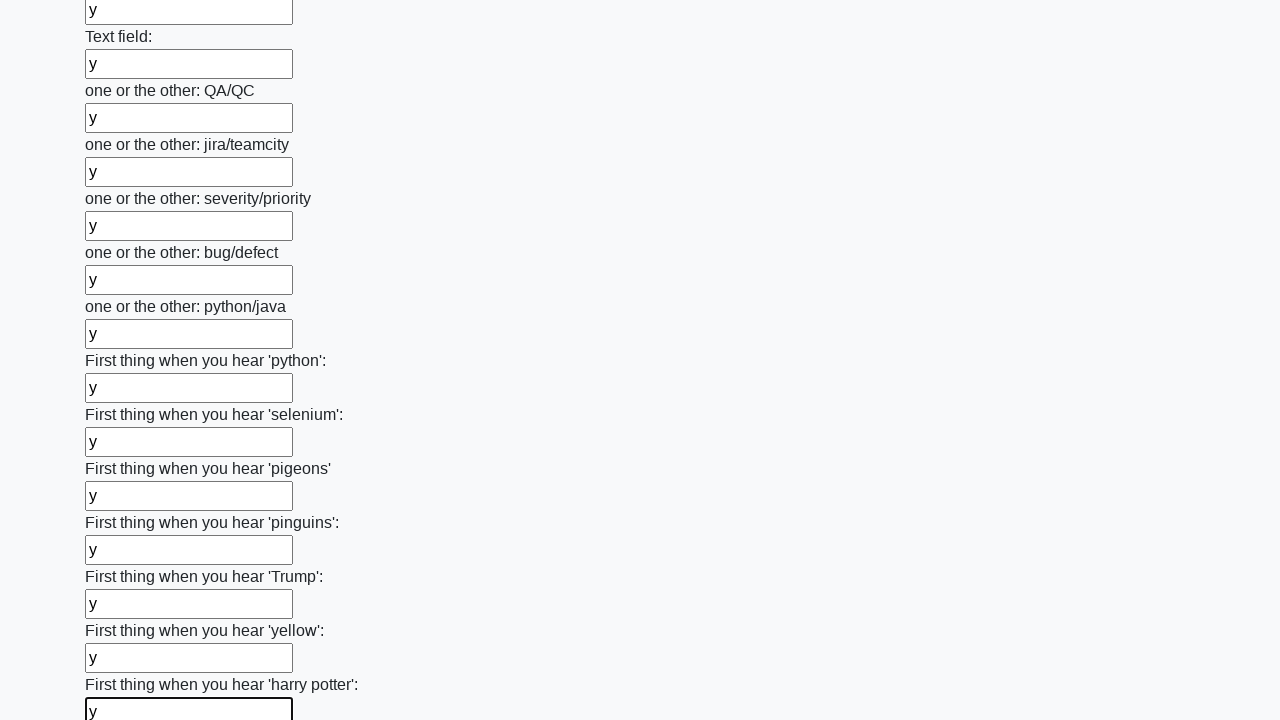

Filled input field 100 of 100 with 'y' on input >> nth=99
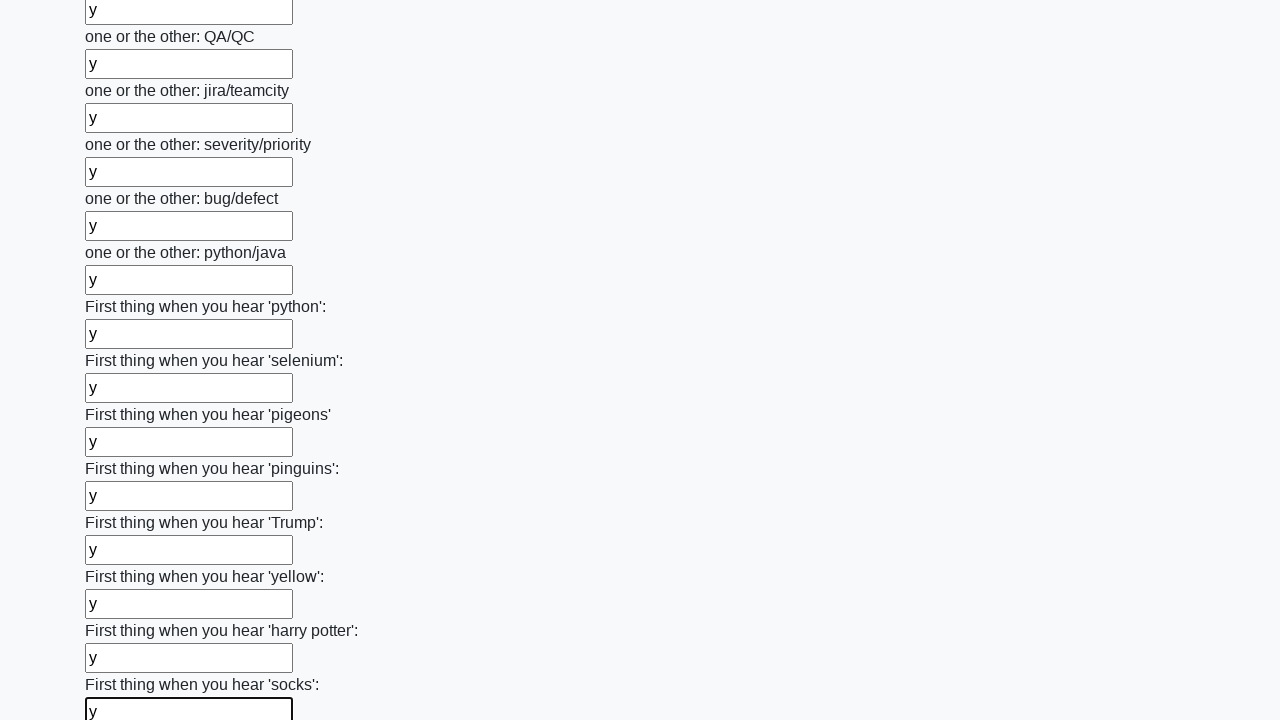

Clicked the submit button at (123, 611) on button.btn
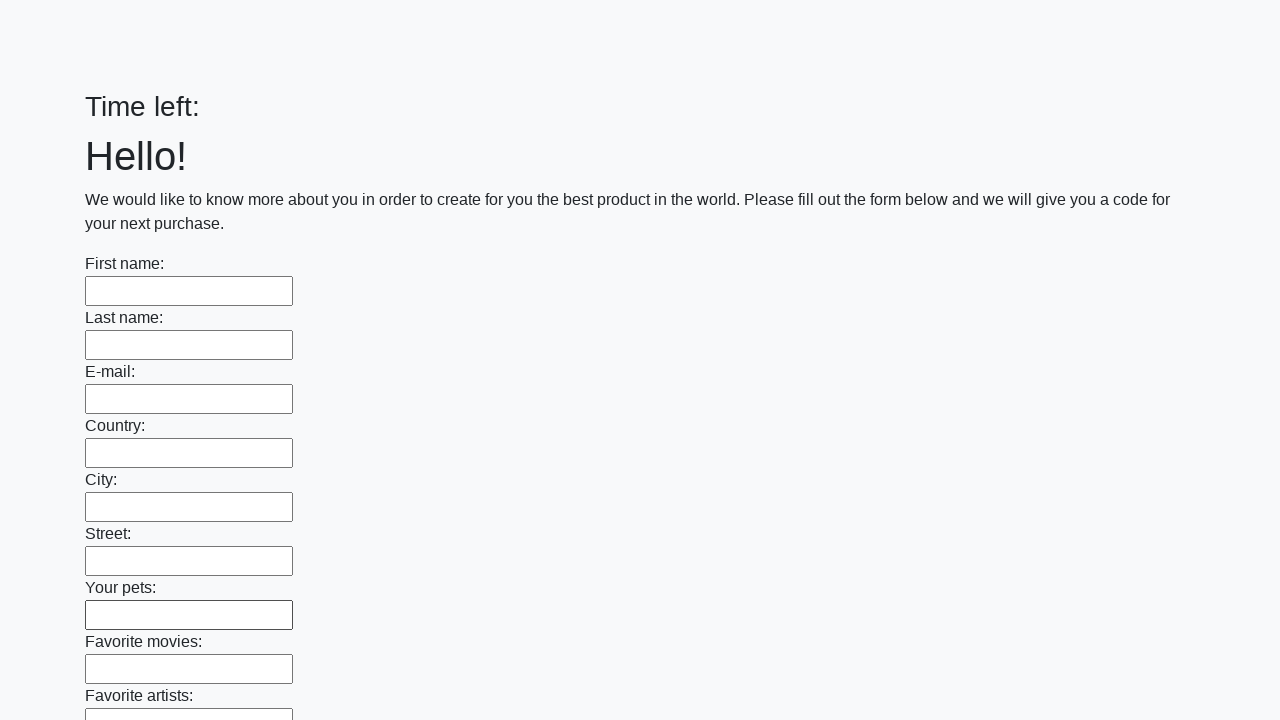

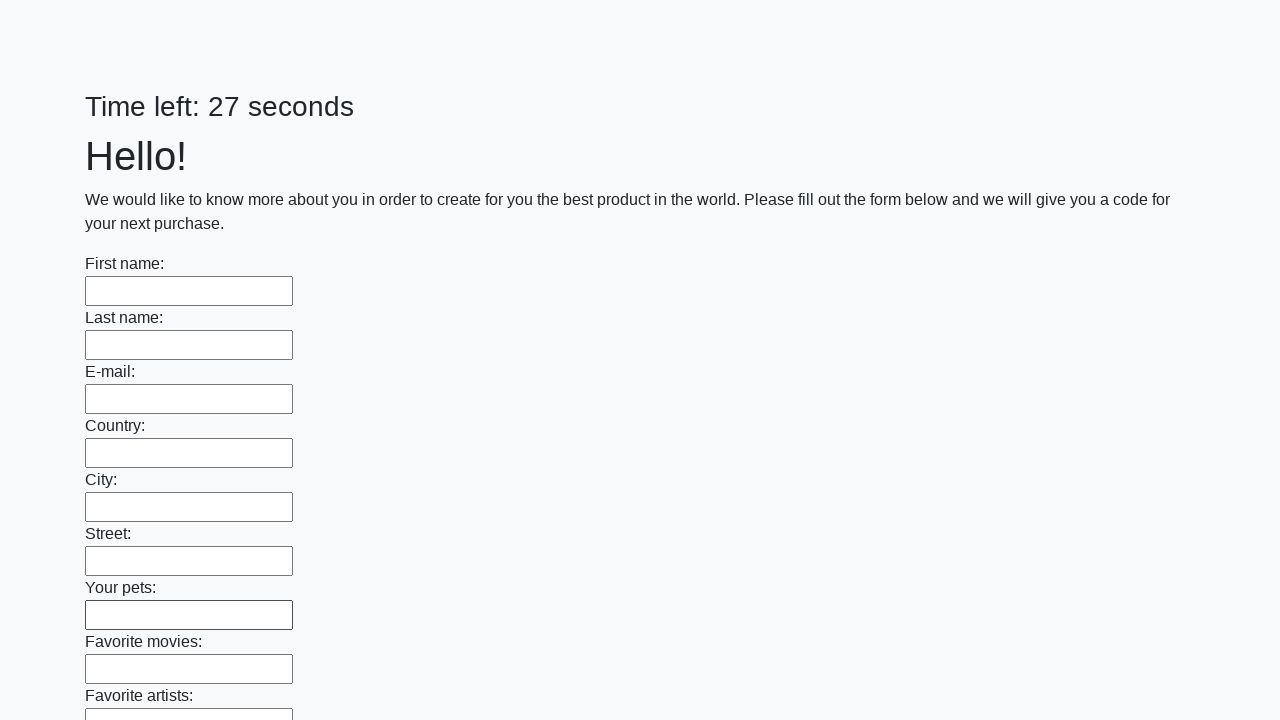